Tests filling a large form by entering text into all input fields and clicking the submit button

Starting URL: http://suninjuly.github.io/huge_form.html

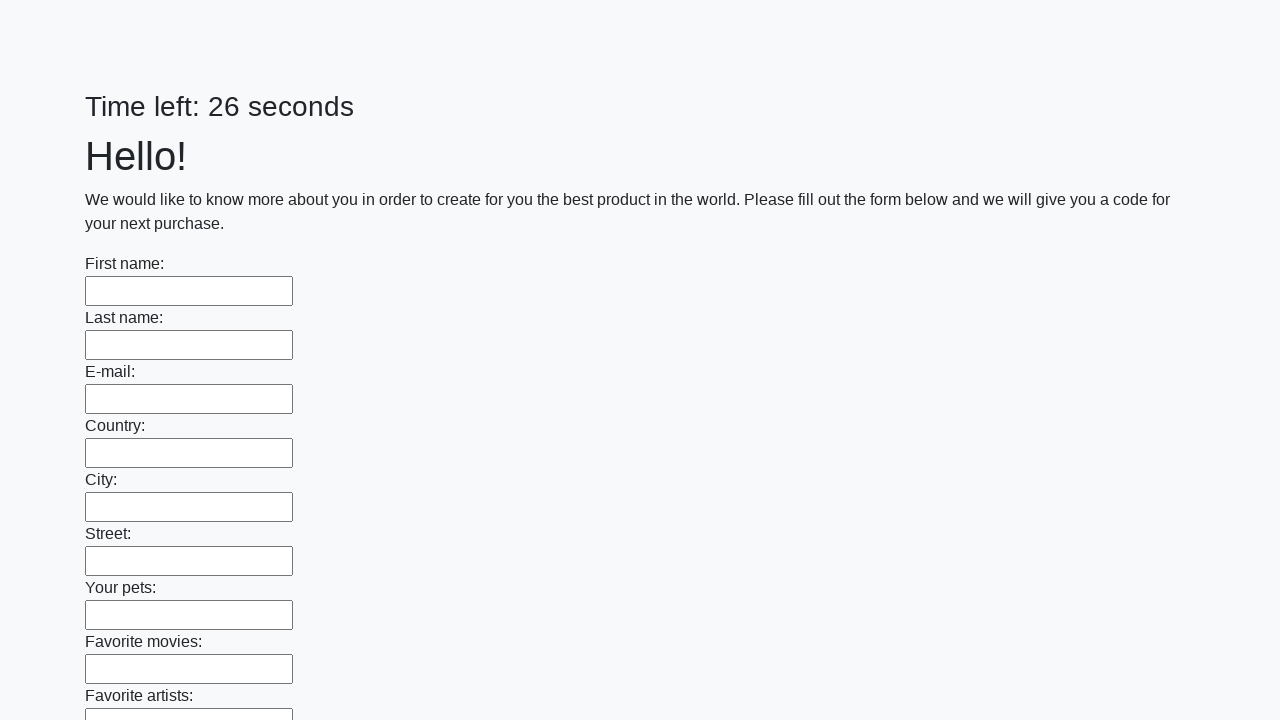

Filled an input field with 'hello' on input >> nth=0
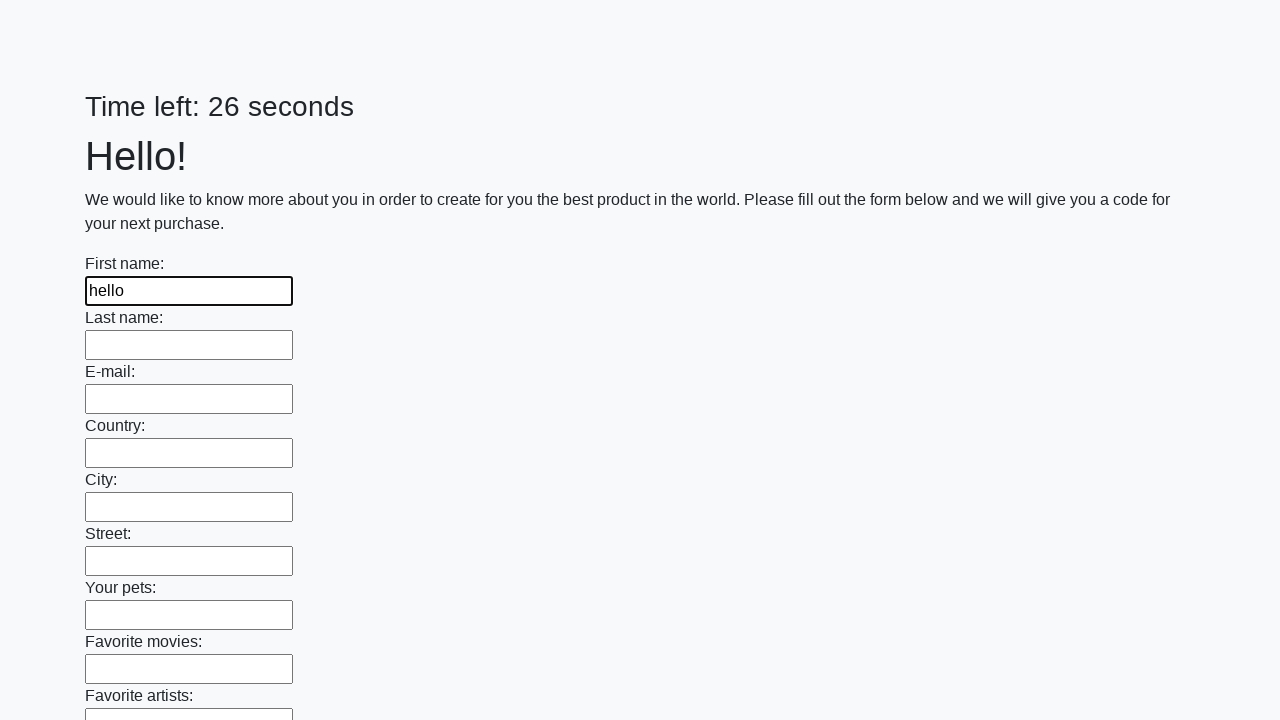

Filled an input field with 'hello' on input >> nth=1
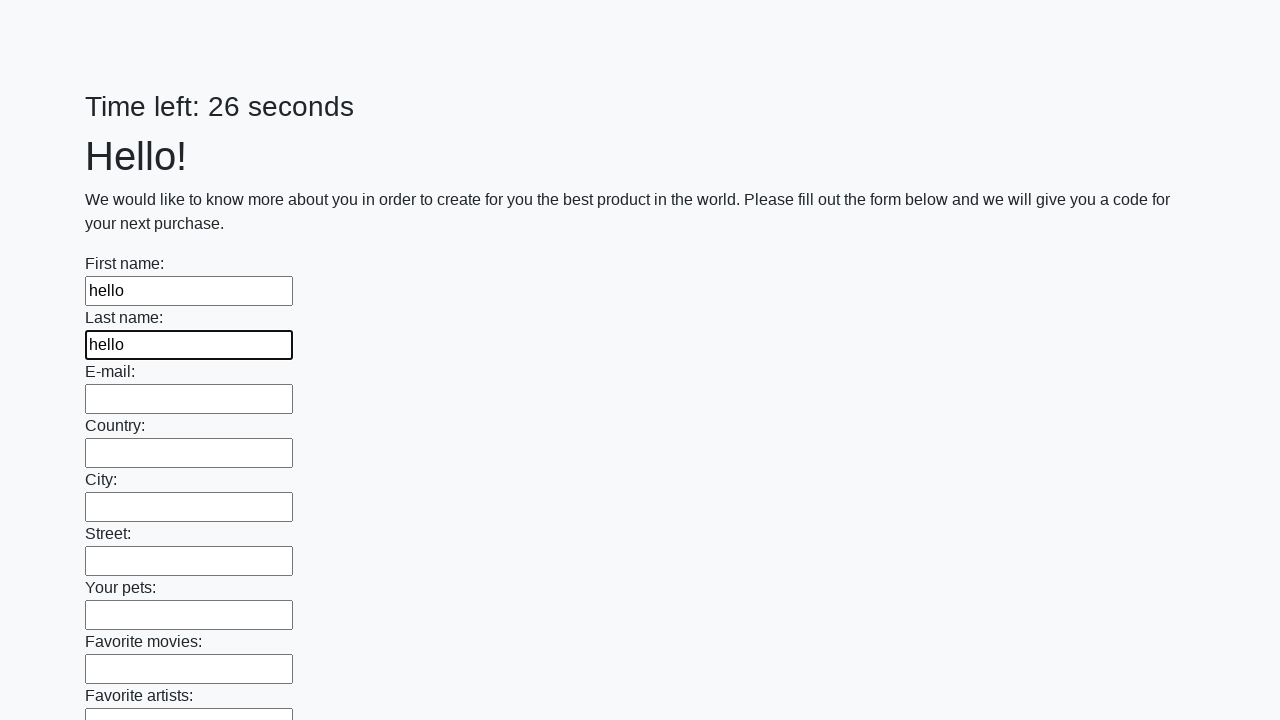

Filled an input field with 'hello' on input >> nth=2
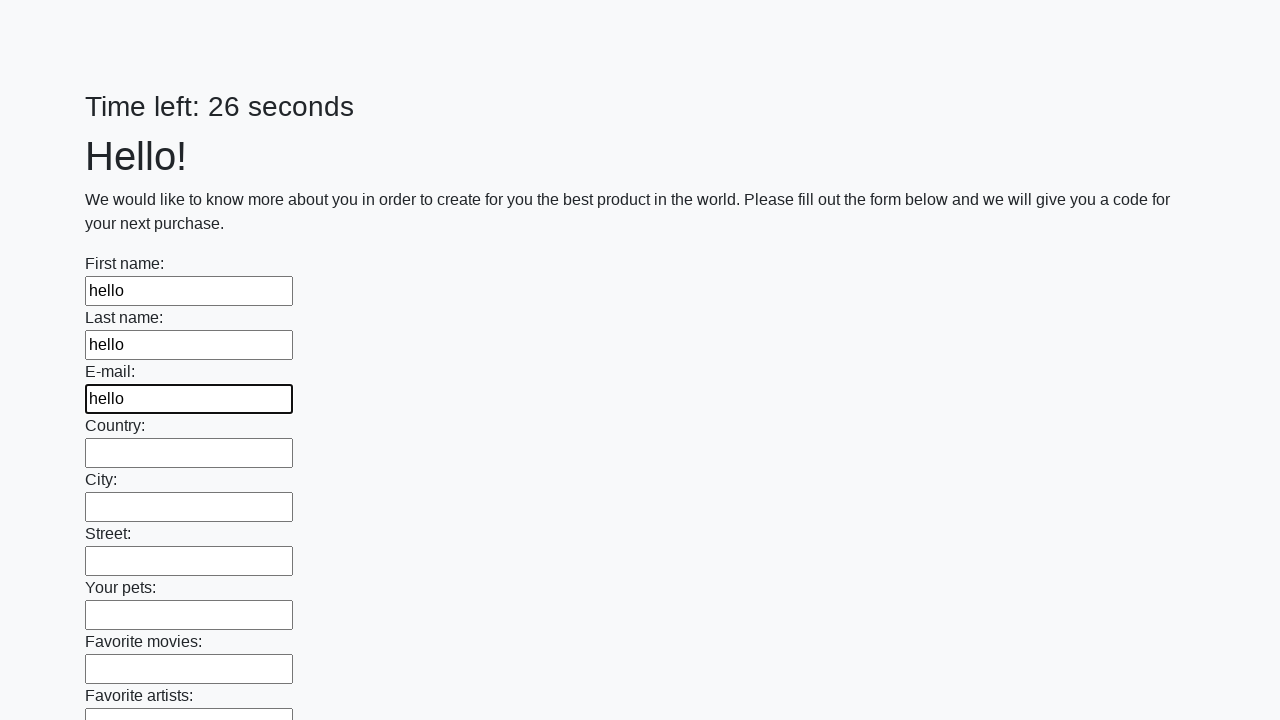

Filled an input field with 'hello' on input >> nth=3
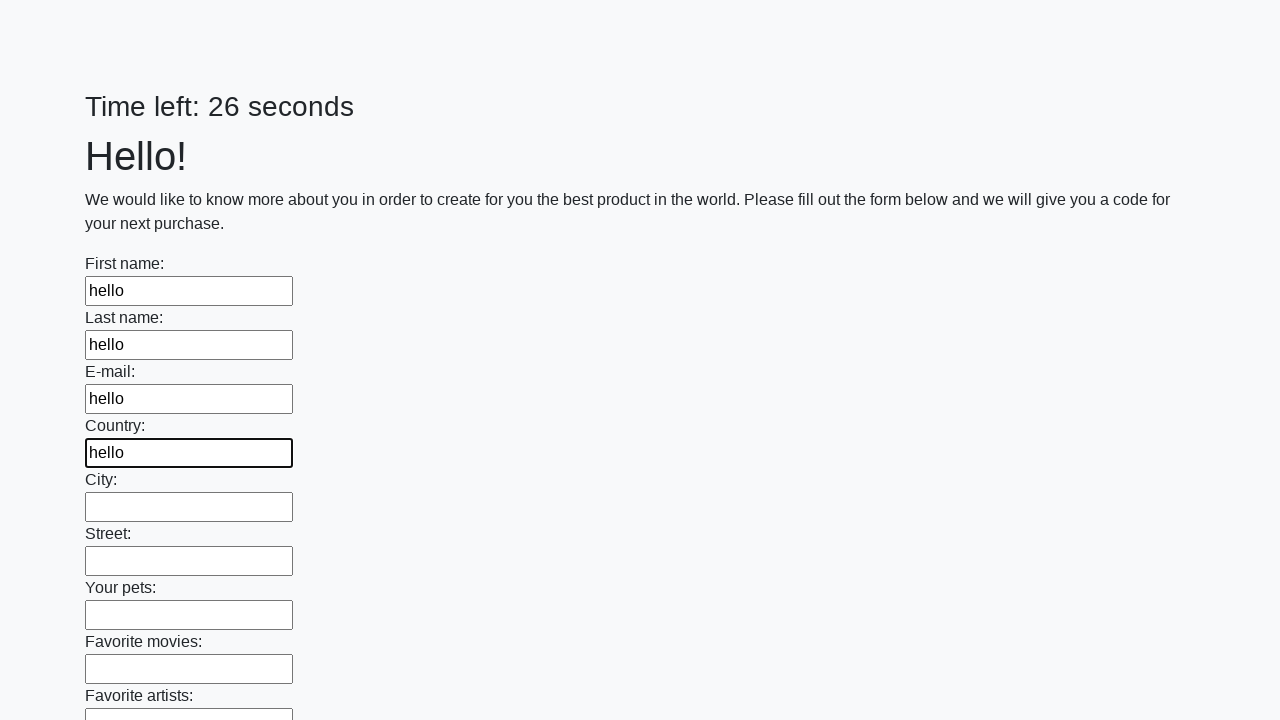

Filled an input field with 'hello' on input >> nth=4
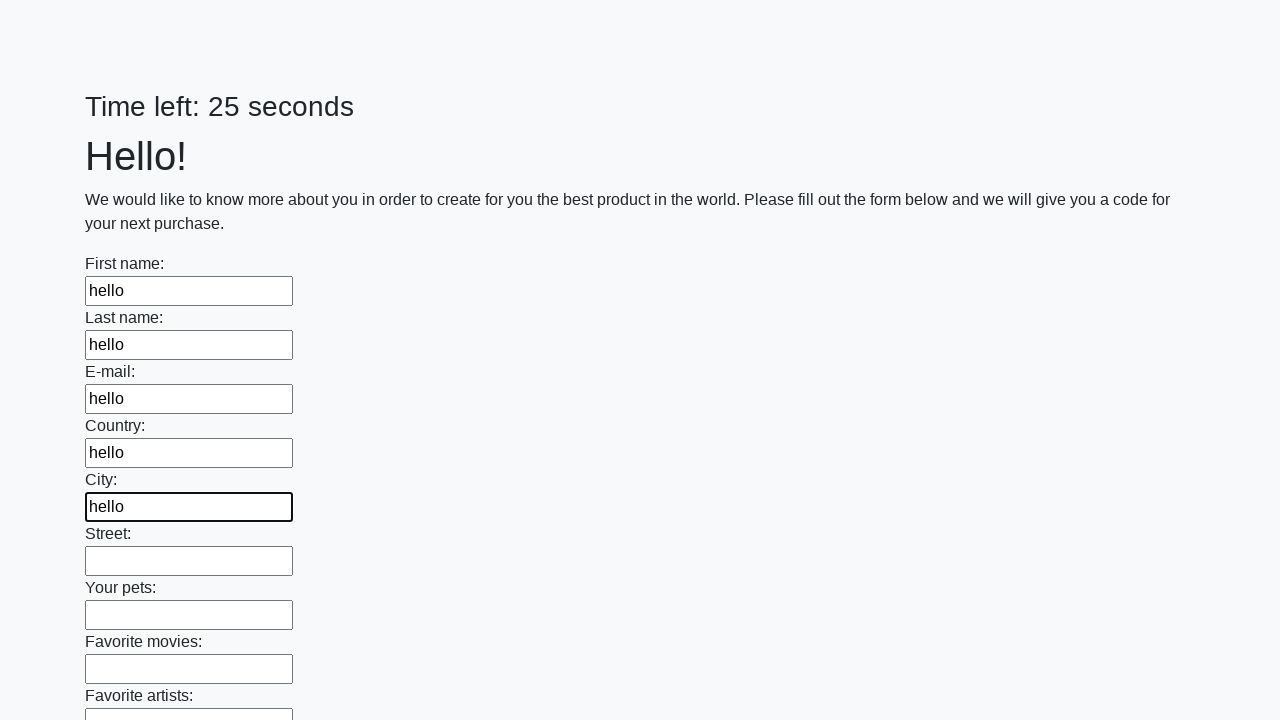

Filled an input field with 'hello' on input >> nth=5
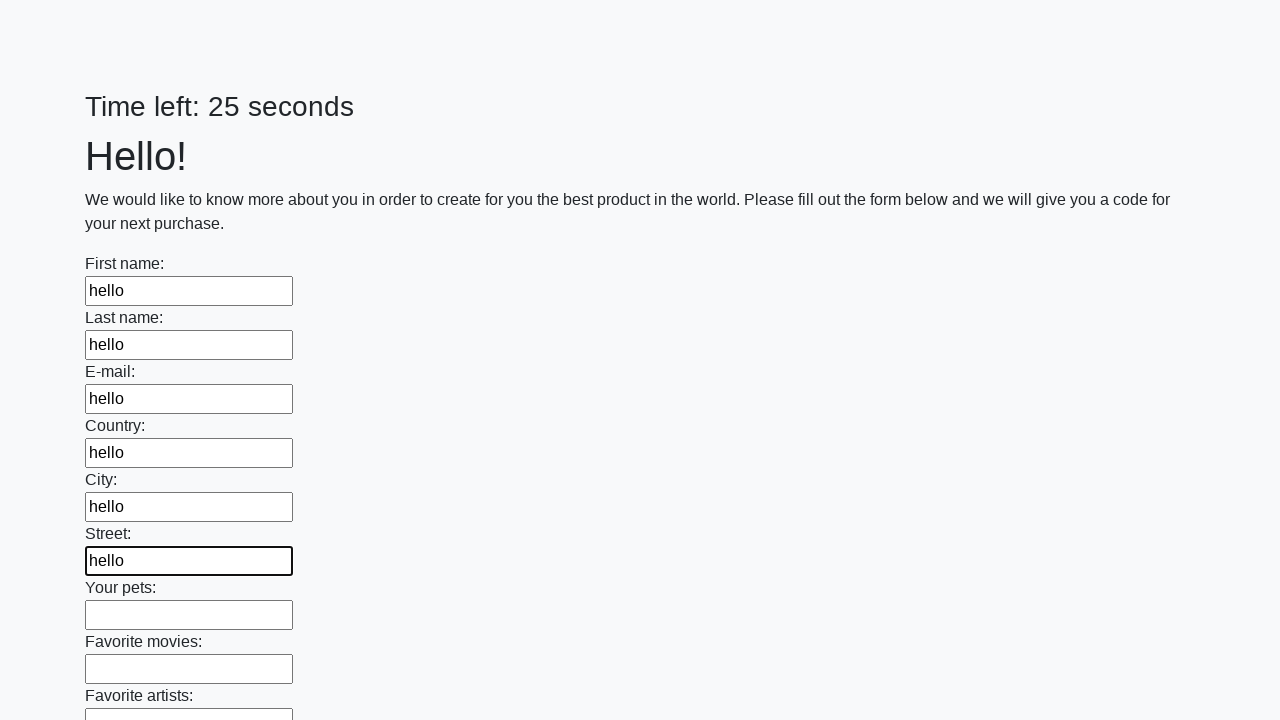

Filled an input field with 'hello' on input >> nth=6
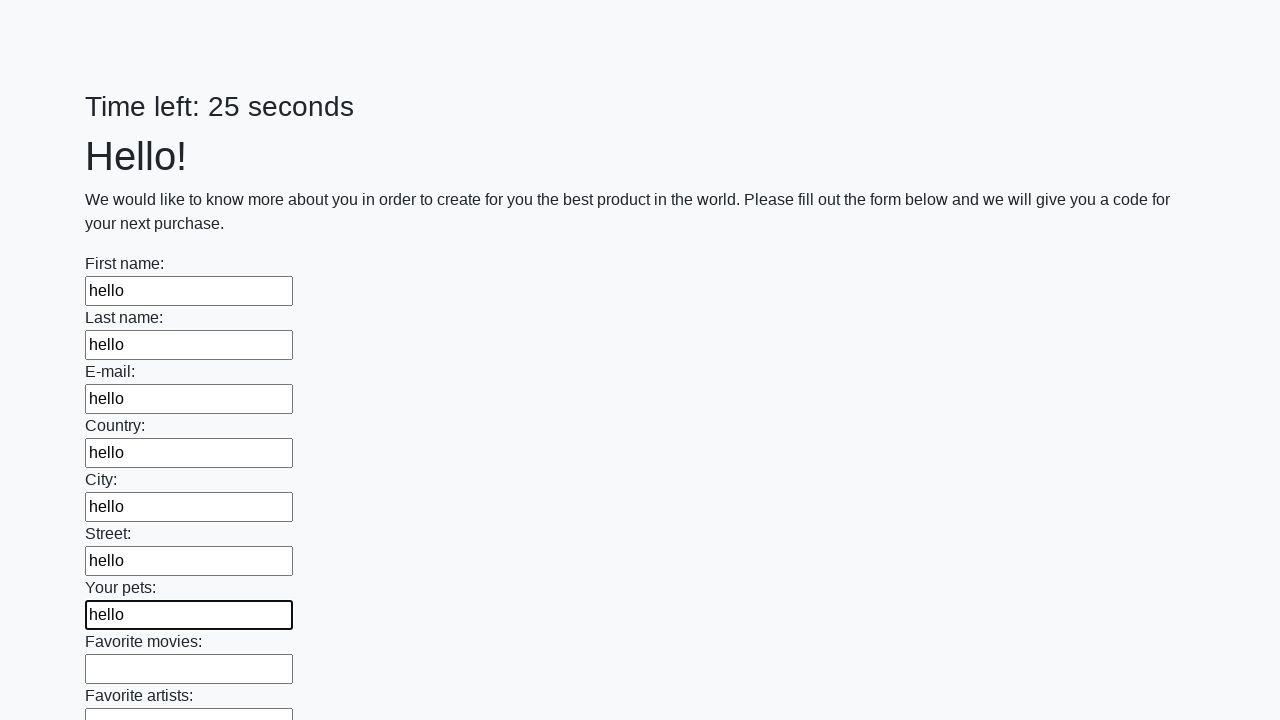

Filled an input field with 'hello' on input >> nth=7
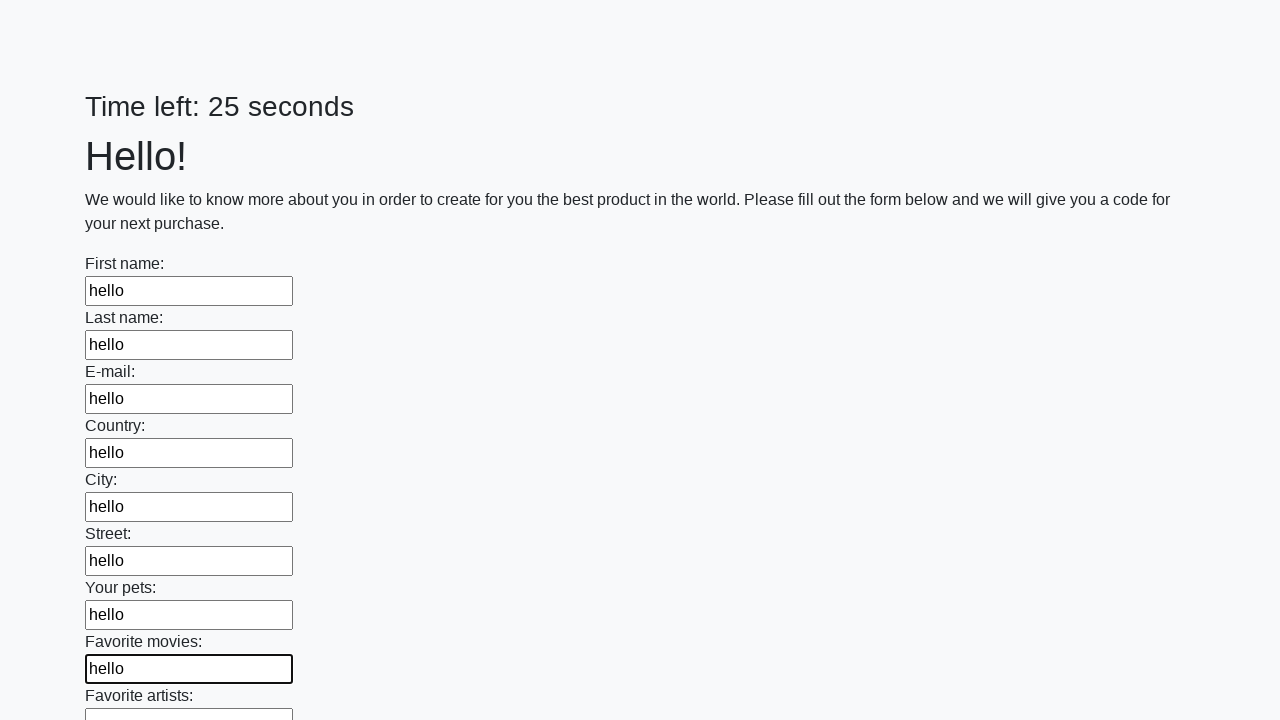

Filled an input field with 'hello' on input >> nth=8
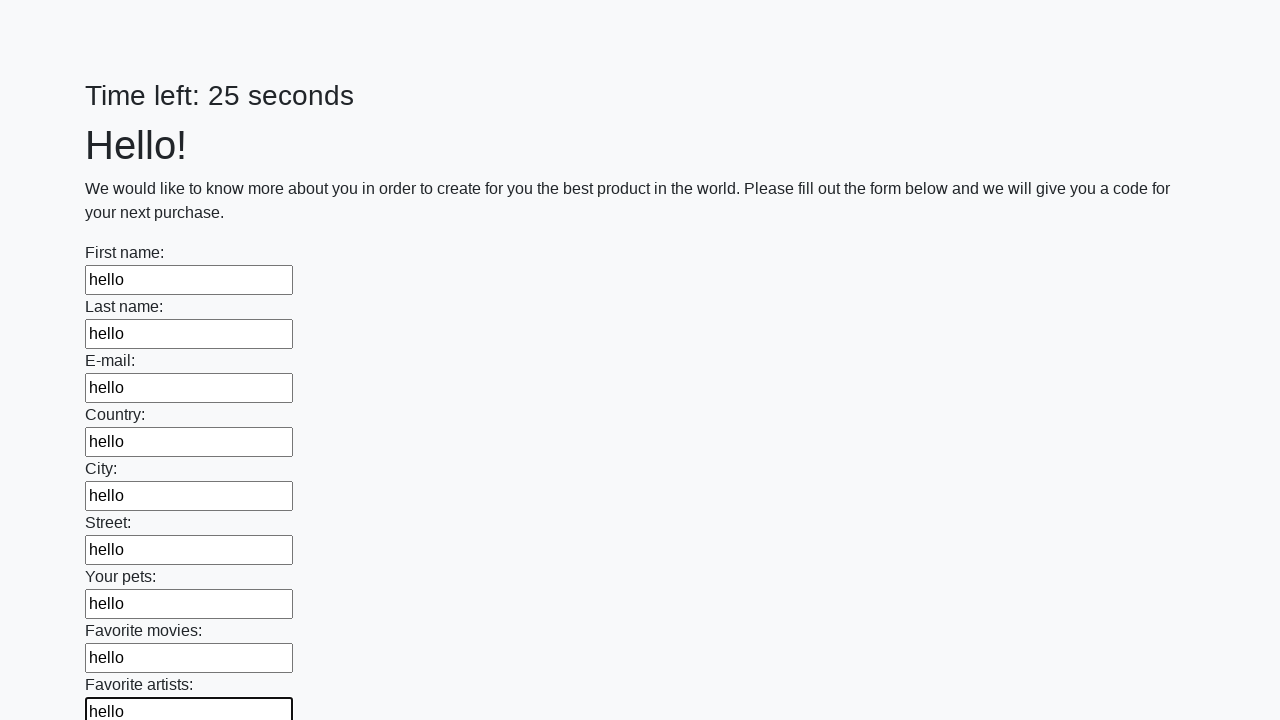

Filled an input field with 'hello' on input >> nth=9
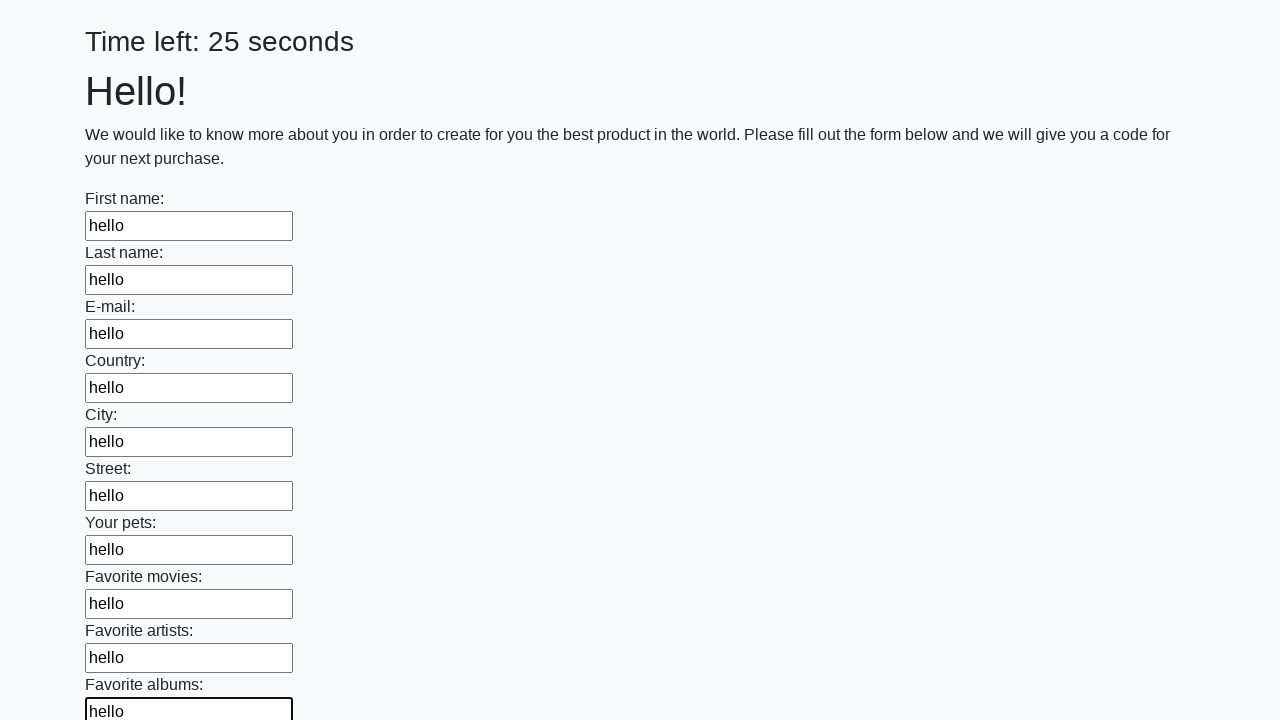

Filled an input field with 'hello' on input >> nth=10
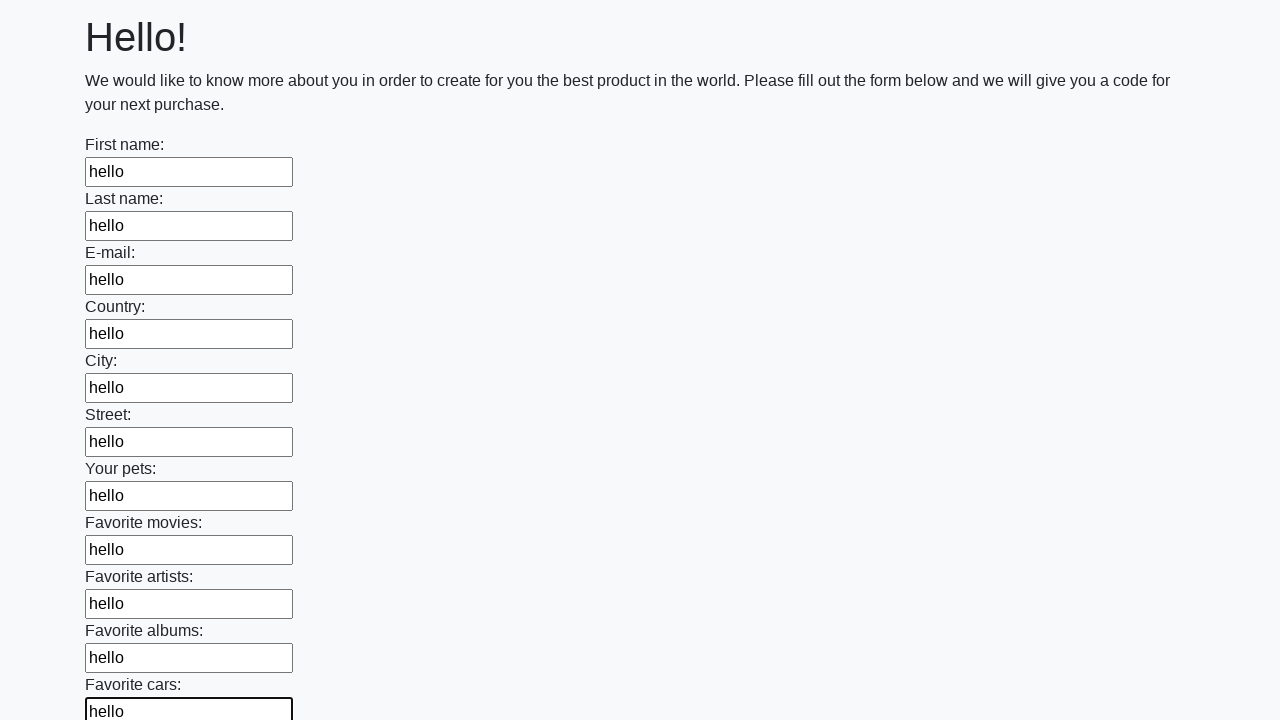

Filled an input field with 'hello' on input >> nth=11
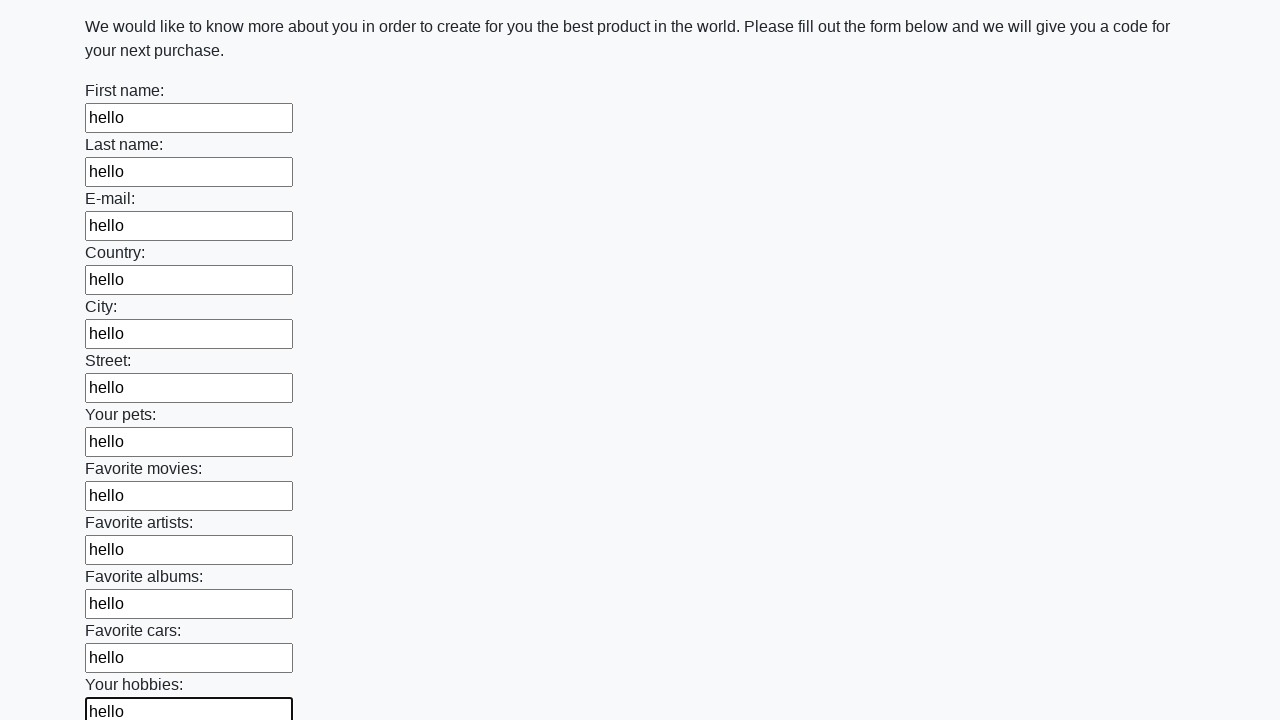

Filled an input field with 'hello' on input >> nth=12
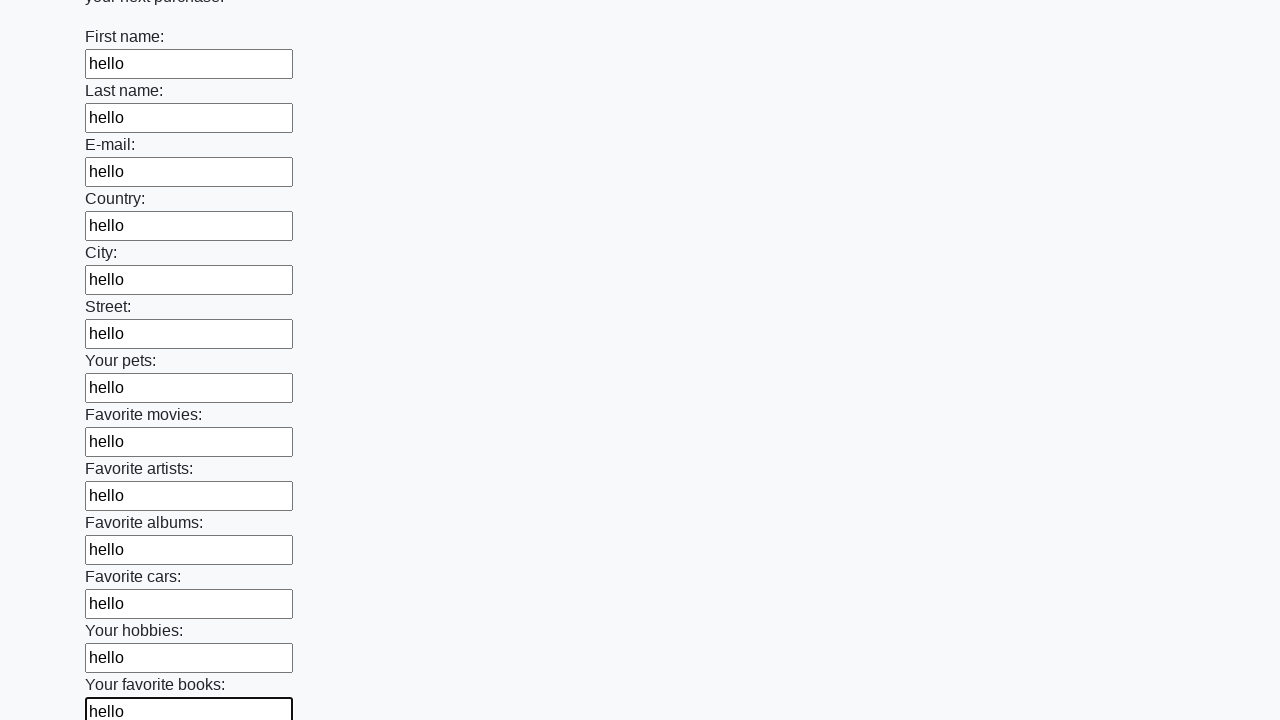

Filled an input field with 'hello' on input >> nth=13
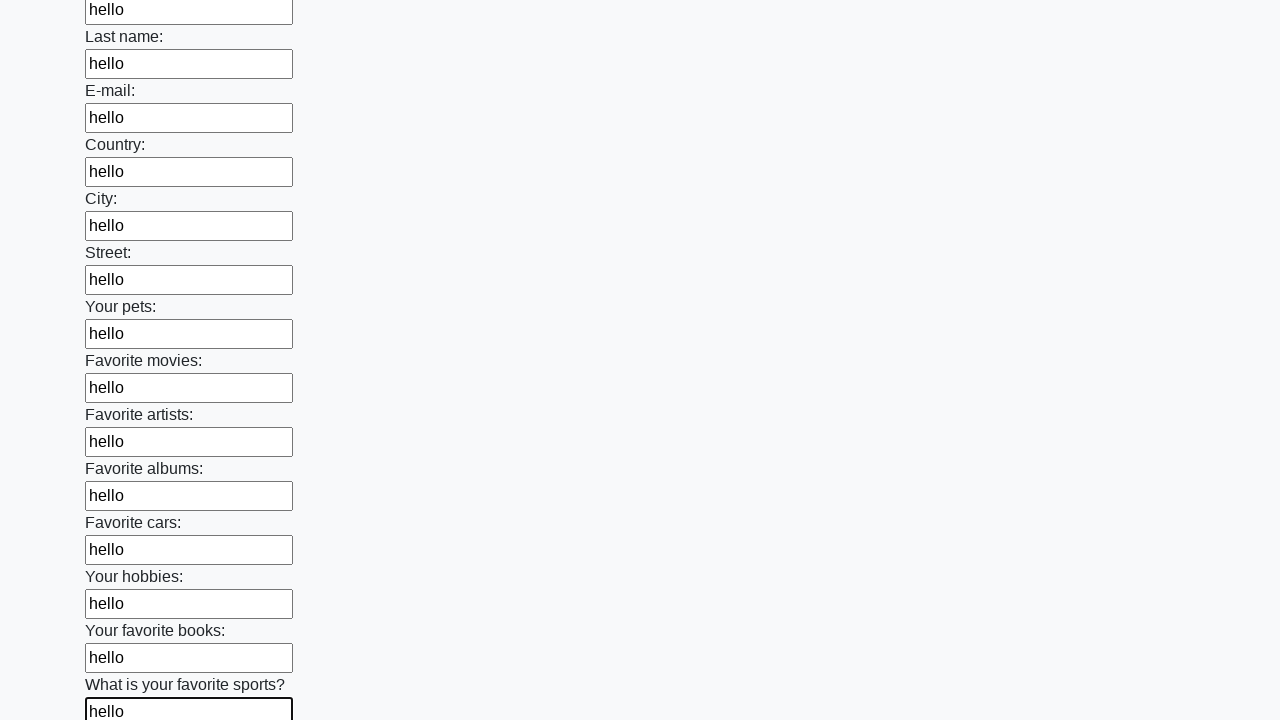

Filled an input field with 'hello' on input >> nth=14
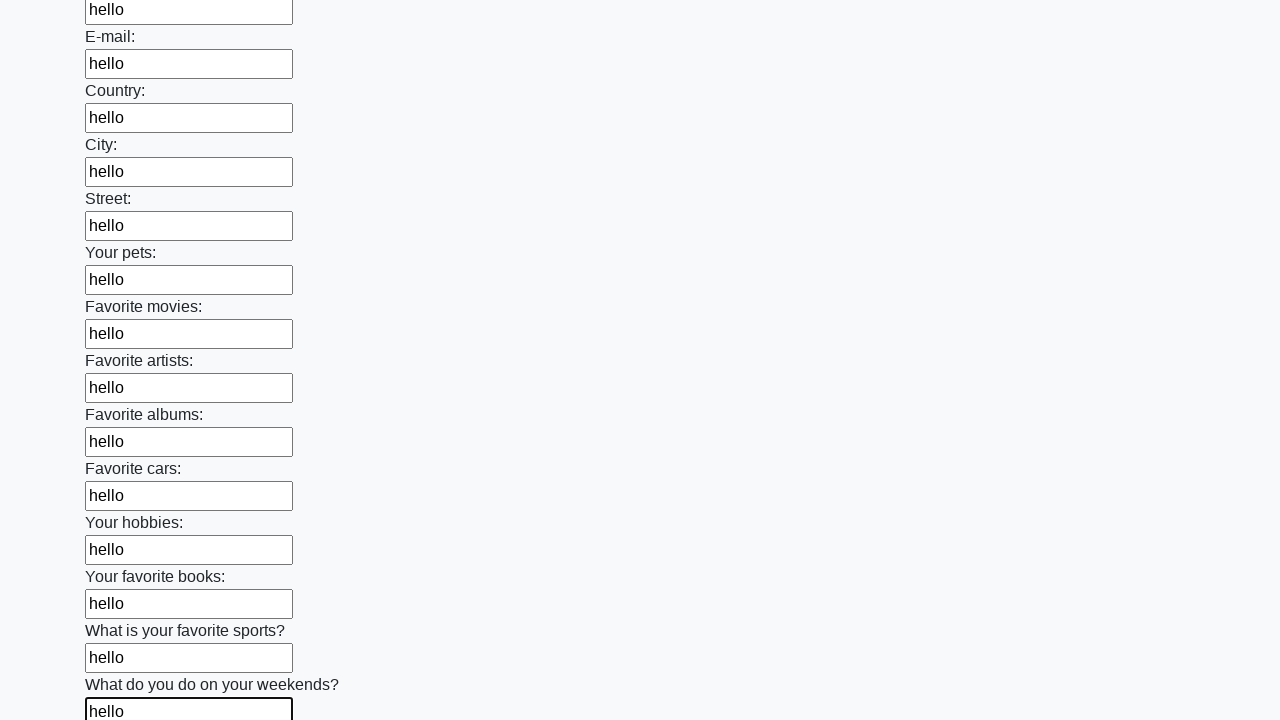

Filled an input field with 'hello' on input >> nth=15
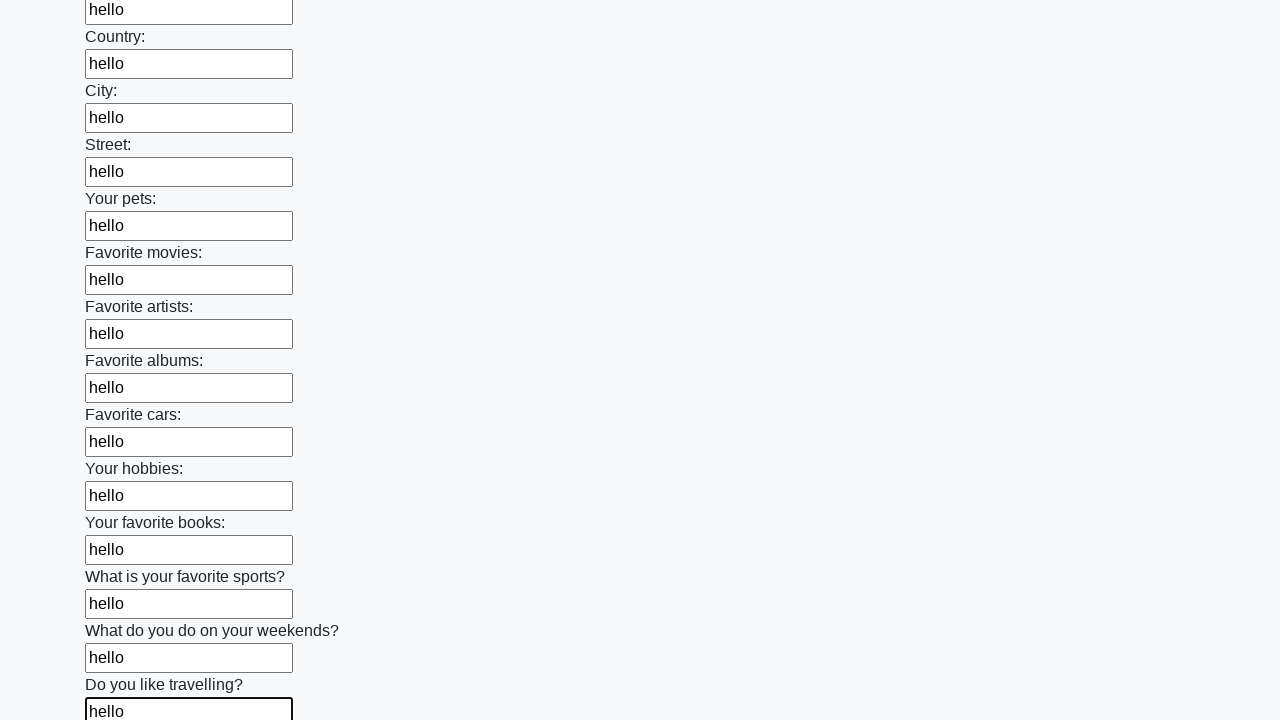

Filled an input field with 'hello' on input >> nth=16
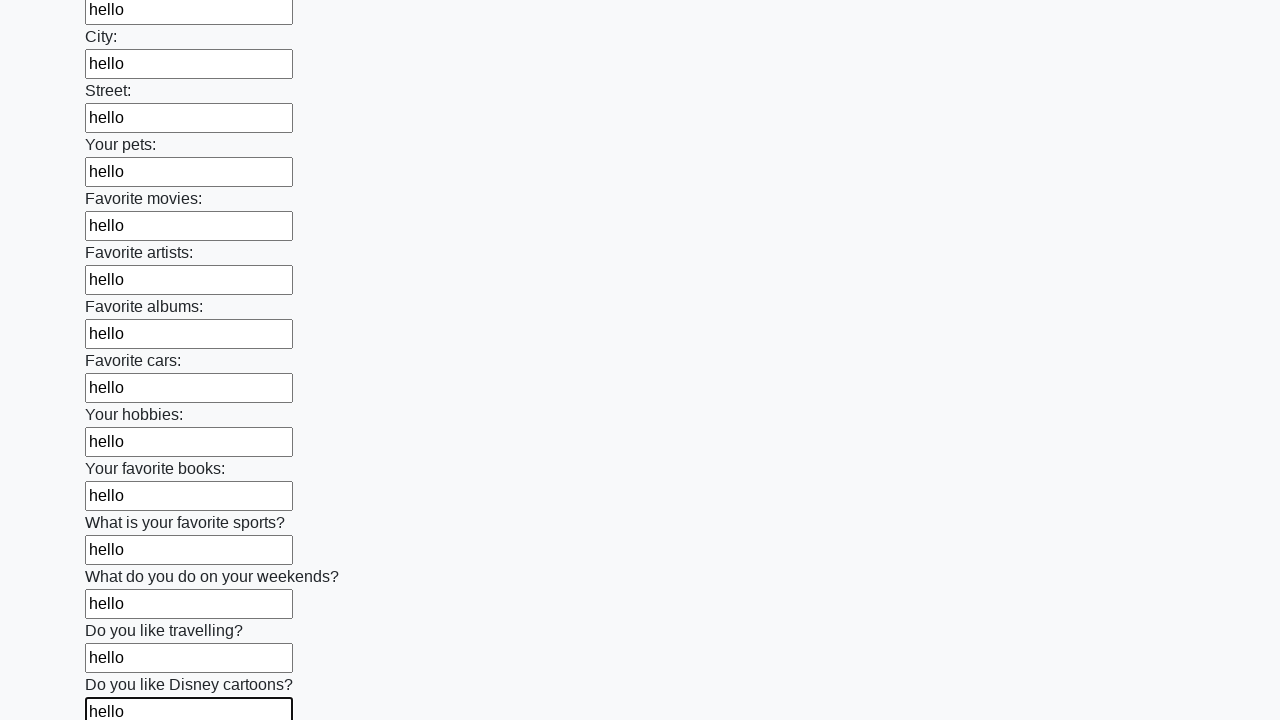

Filled an input field with 'hello' on input >> nth=17
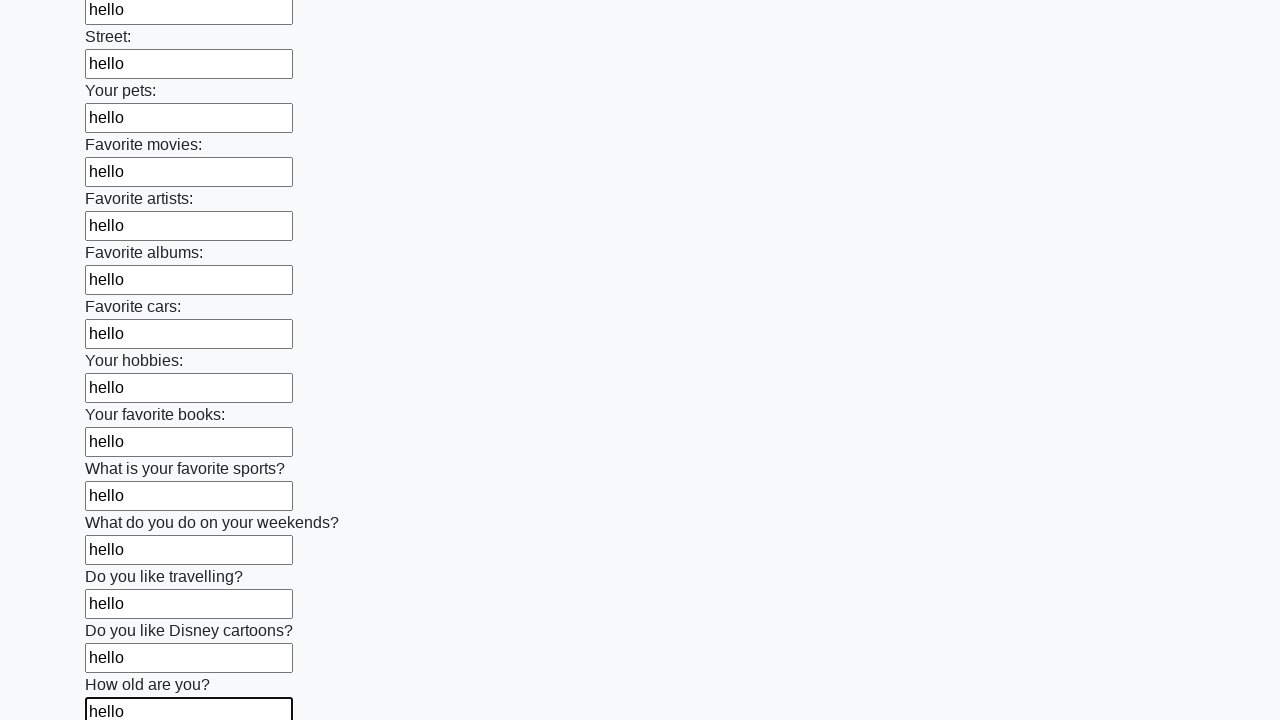

Filled an input field with 'hello' on input >> nth=18
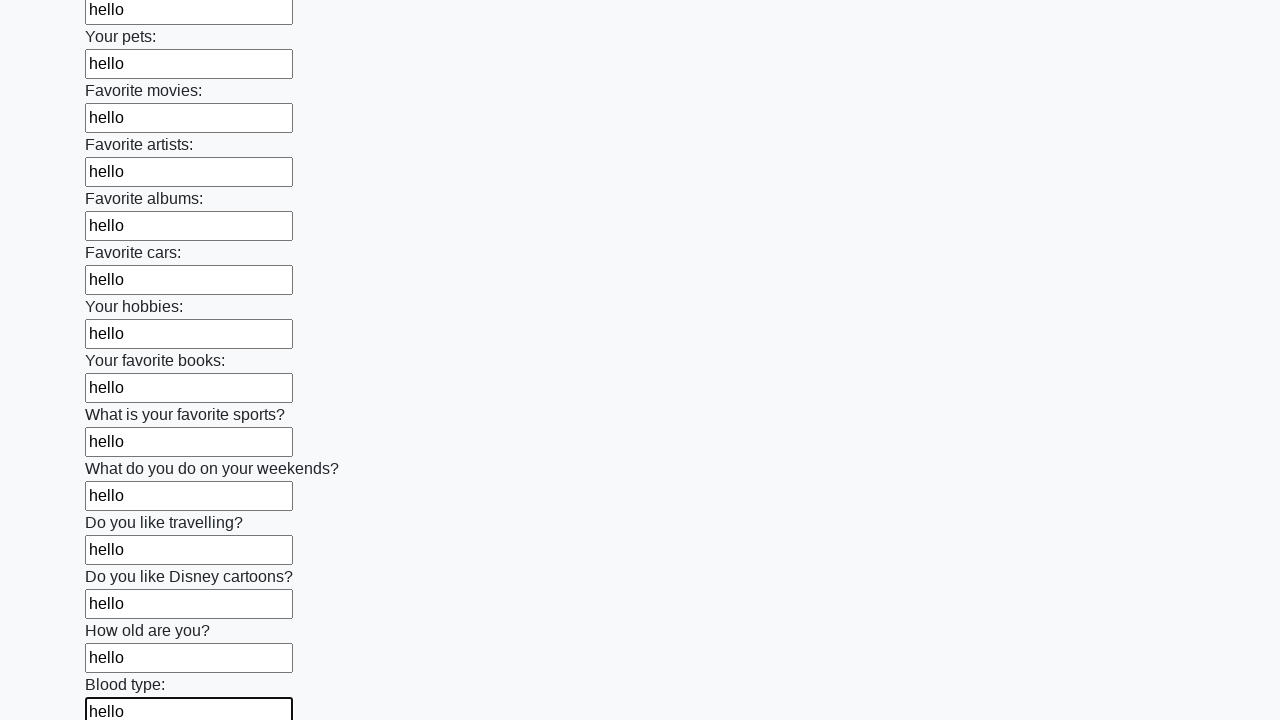

Filled an input field with 'hello' on input >> nth=19
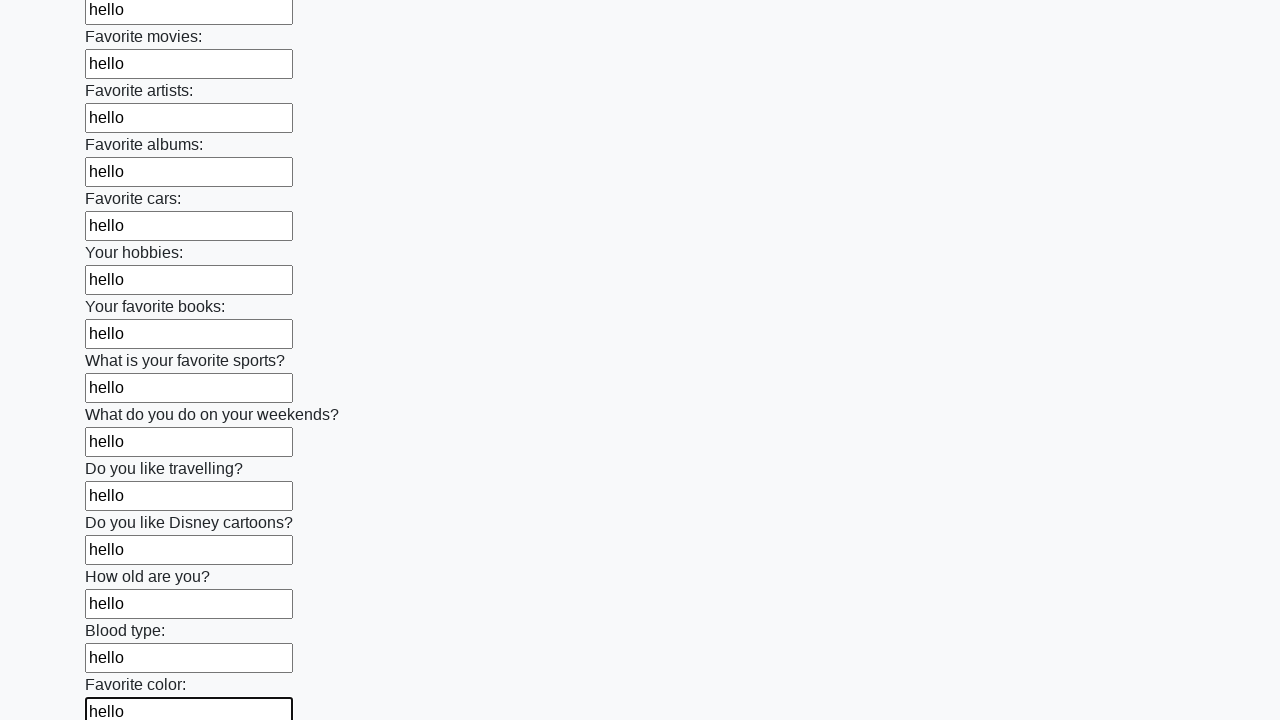

Filled an input field with 'hello' on input >> nth=20
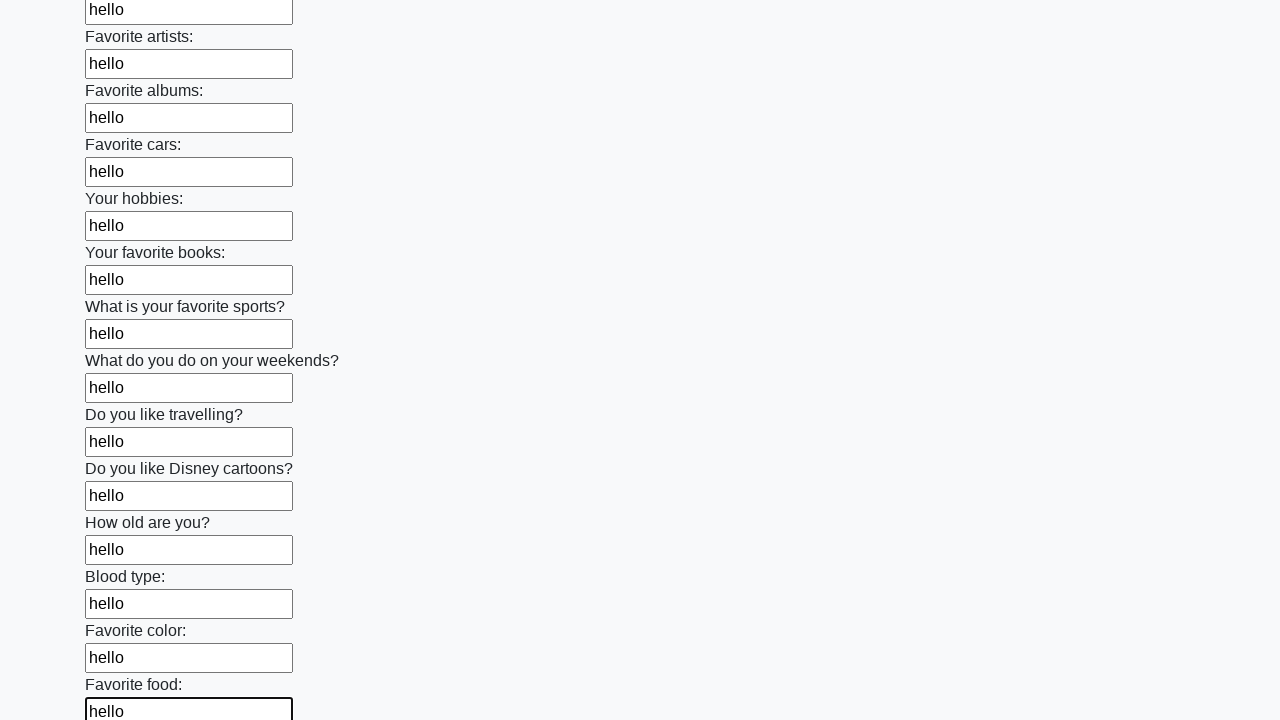

Filled an input field with 'hello' on input >> nth=21
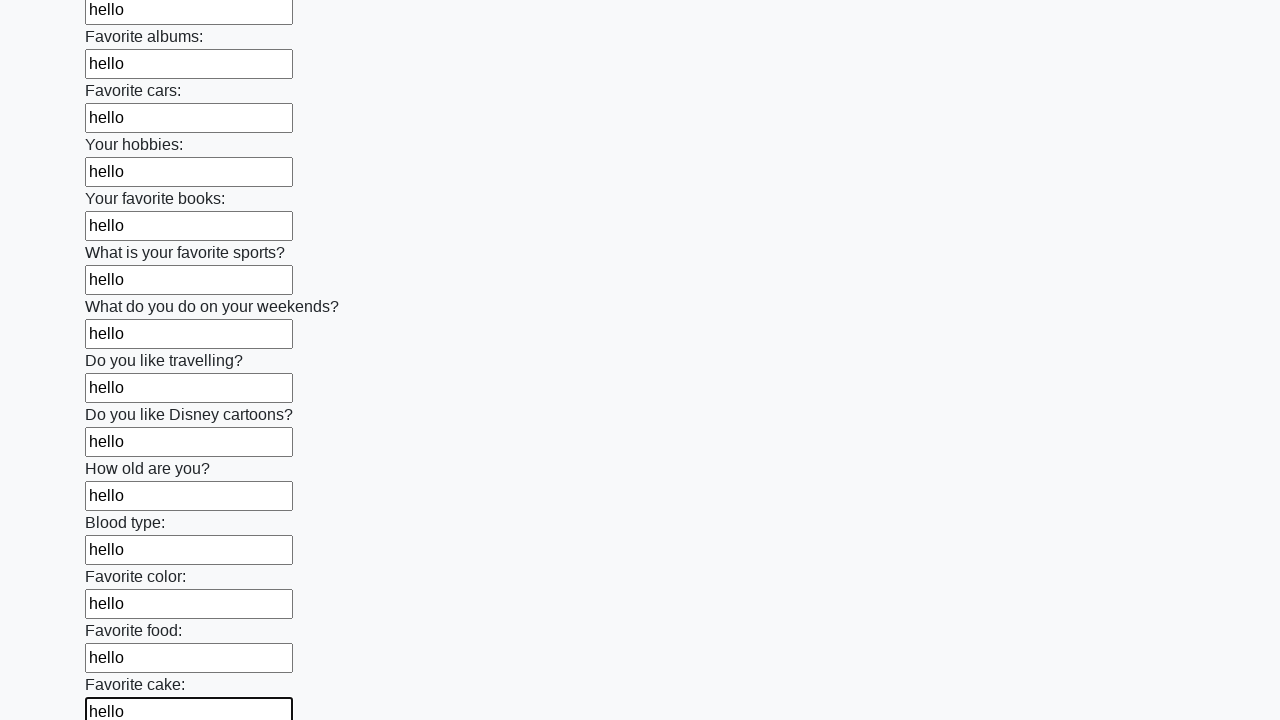

Filled an input field with 'hello' on input >> nth=22
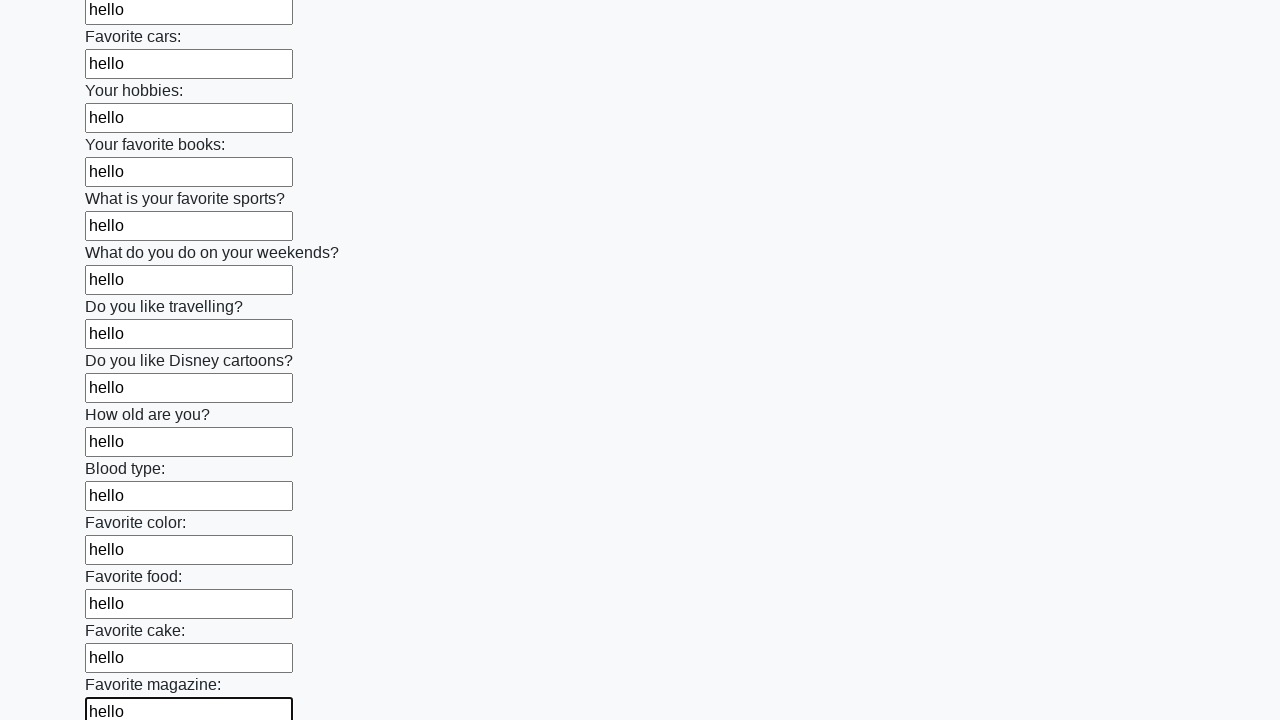

Filled an input field with 'hello' on input >> nth=23
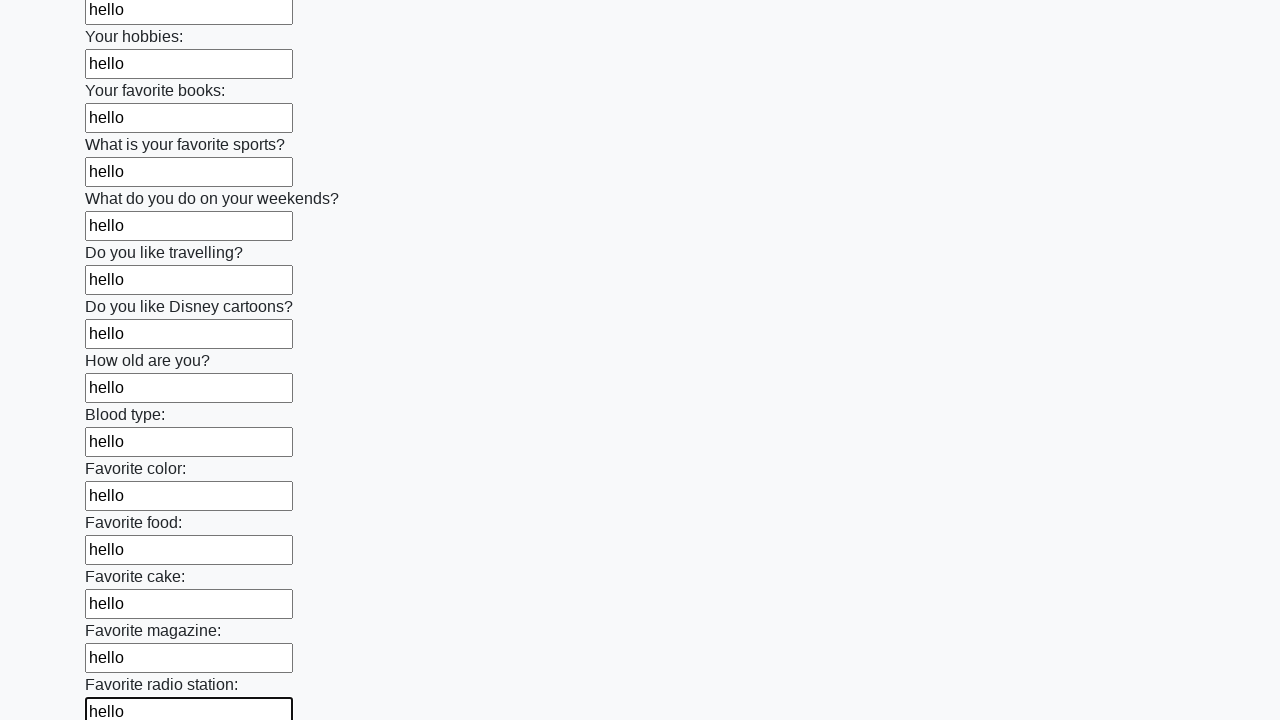

Filled an input field with 'hello' on input >> nth=24
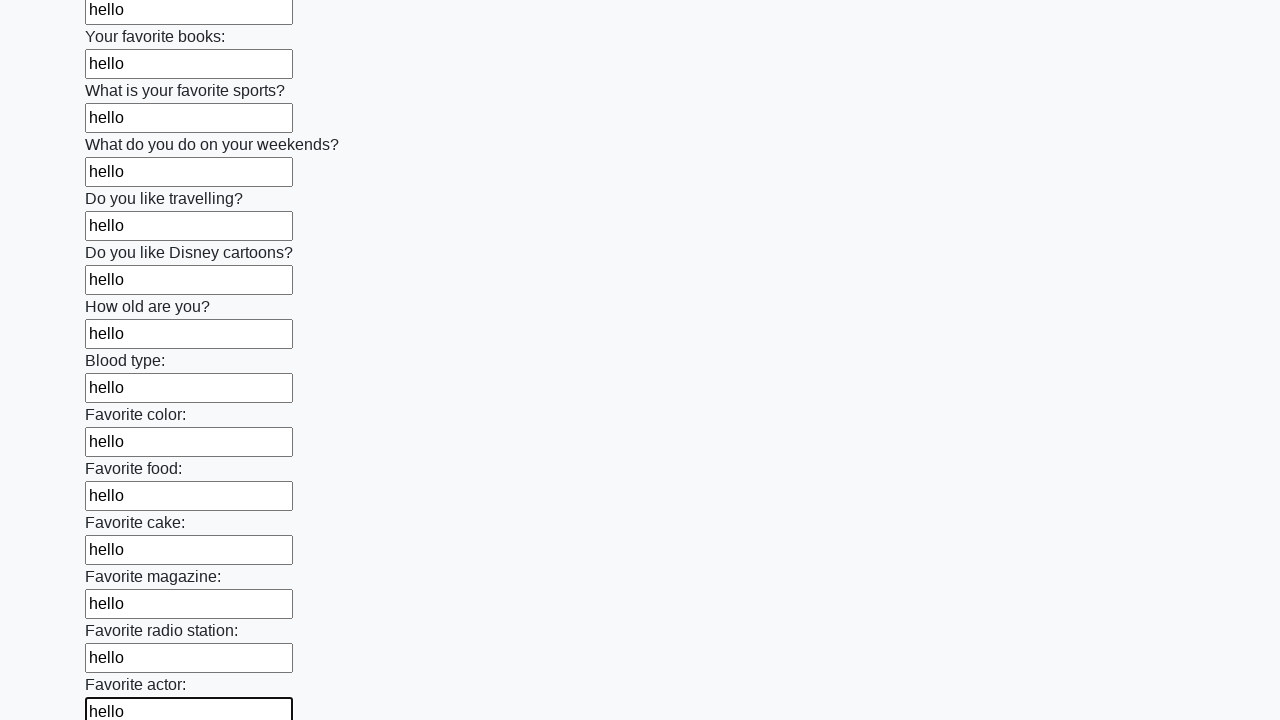

Filled an input field with 'hello' on input >> nth=25
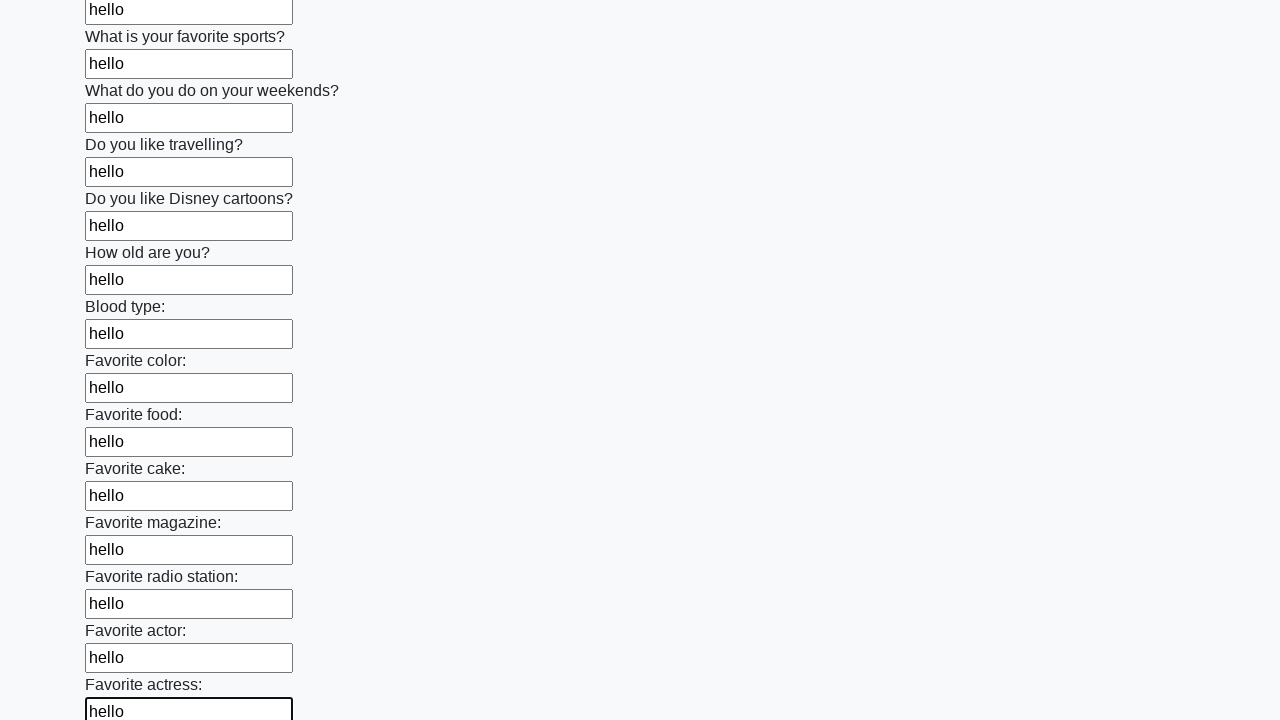

Filled an input field with 'hello' on input >> nth=26
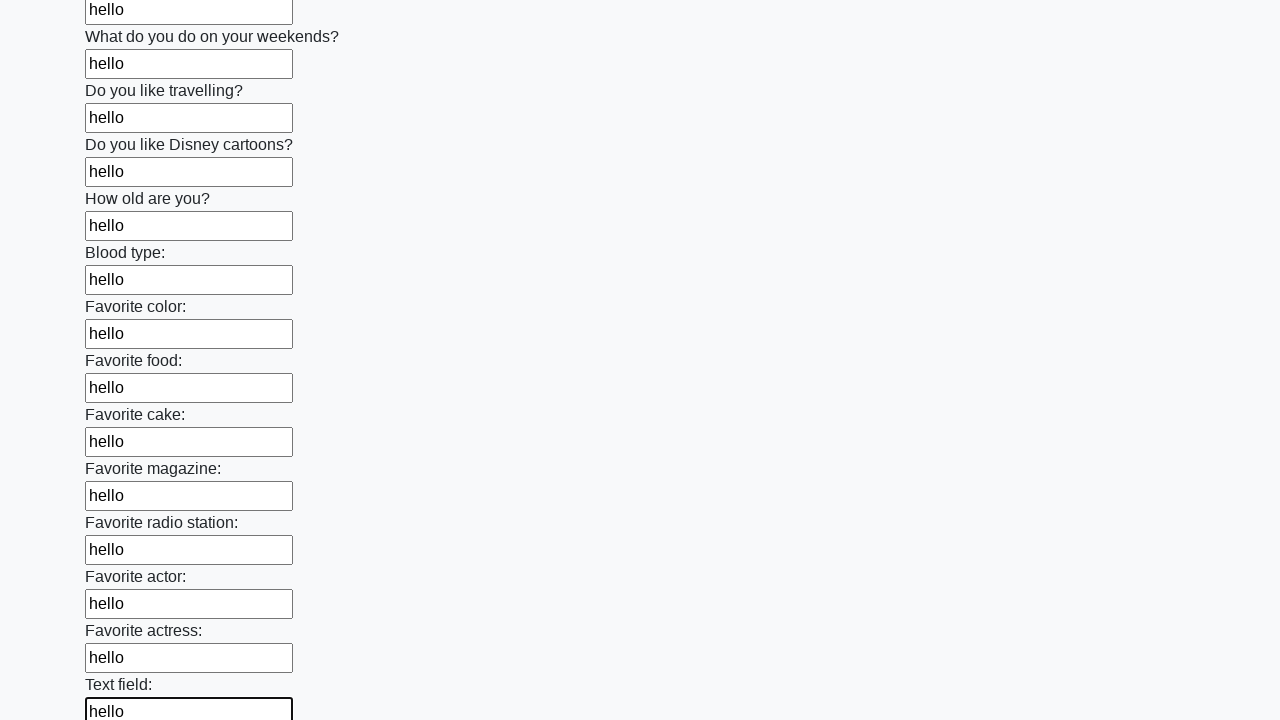

Filled an input field with 'hello' on input >> nth=27
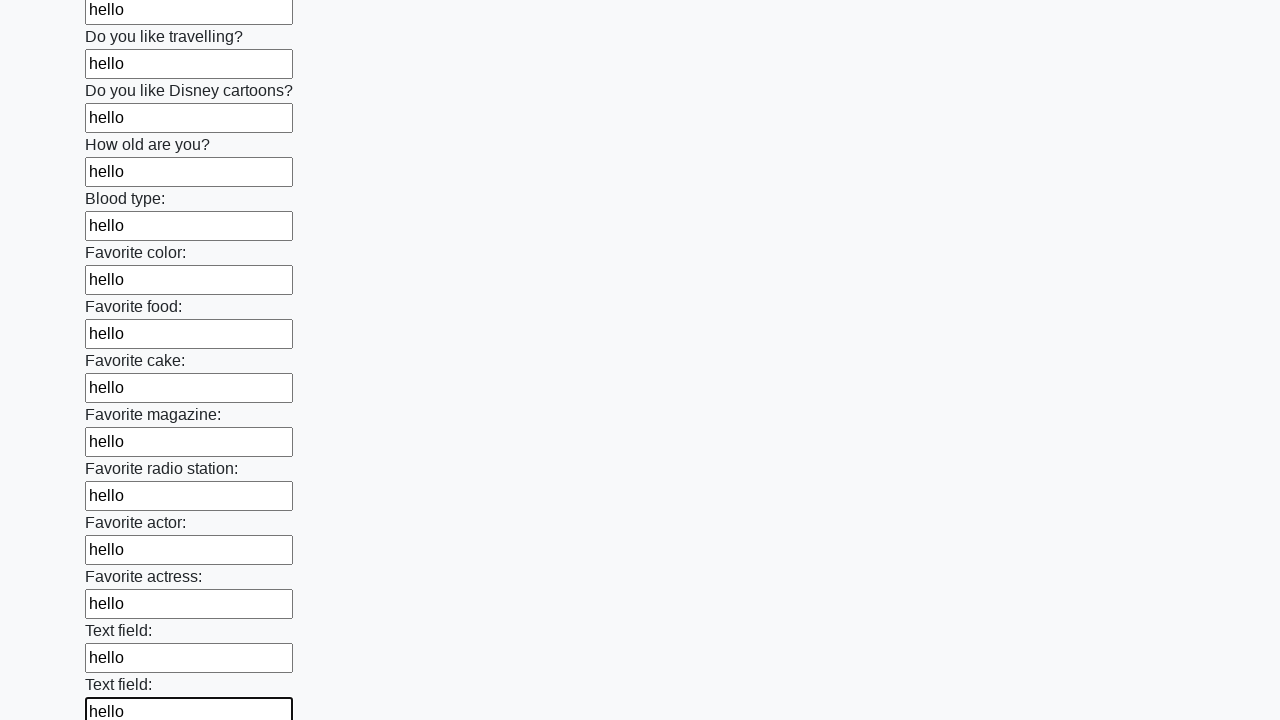

Filled an input field with 'hello' on input >> nth=28
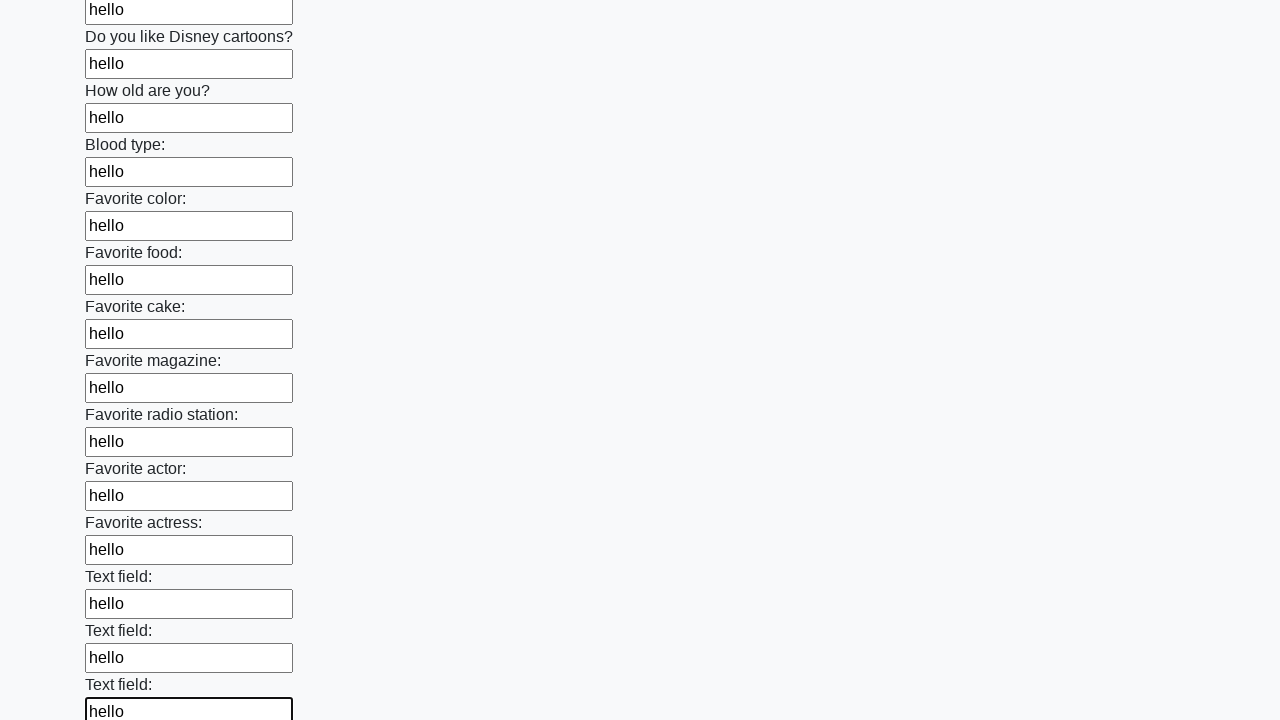

Filled an input field with 'hello' on input >> nth=29
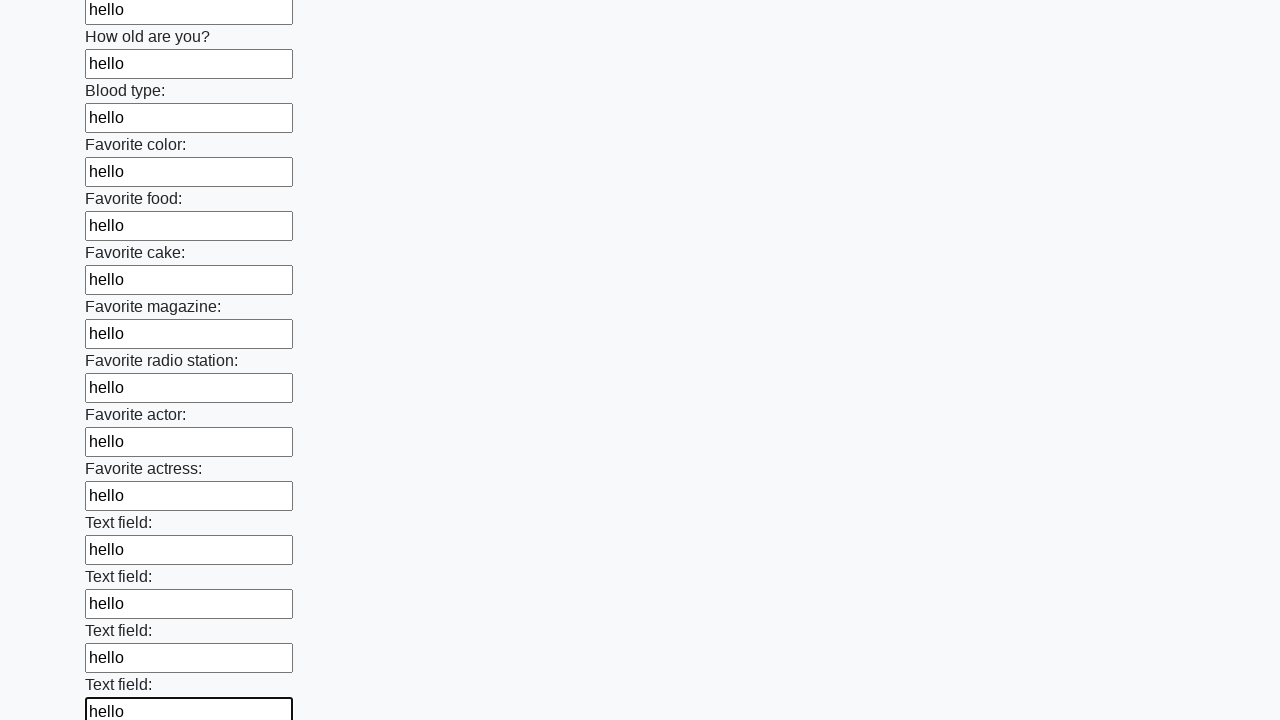

Filled an input field with 'hello' on input >> nth=30
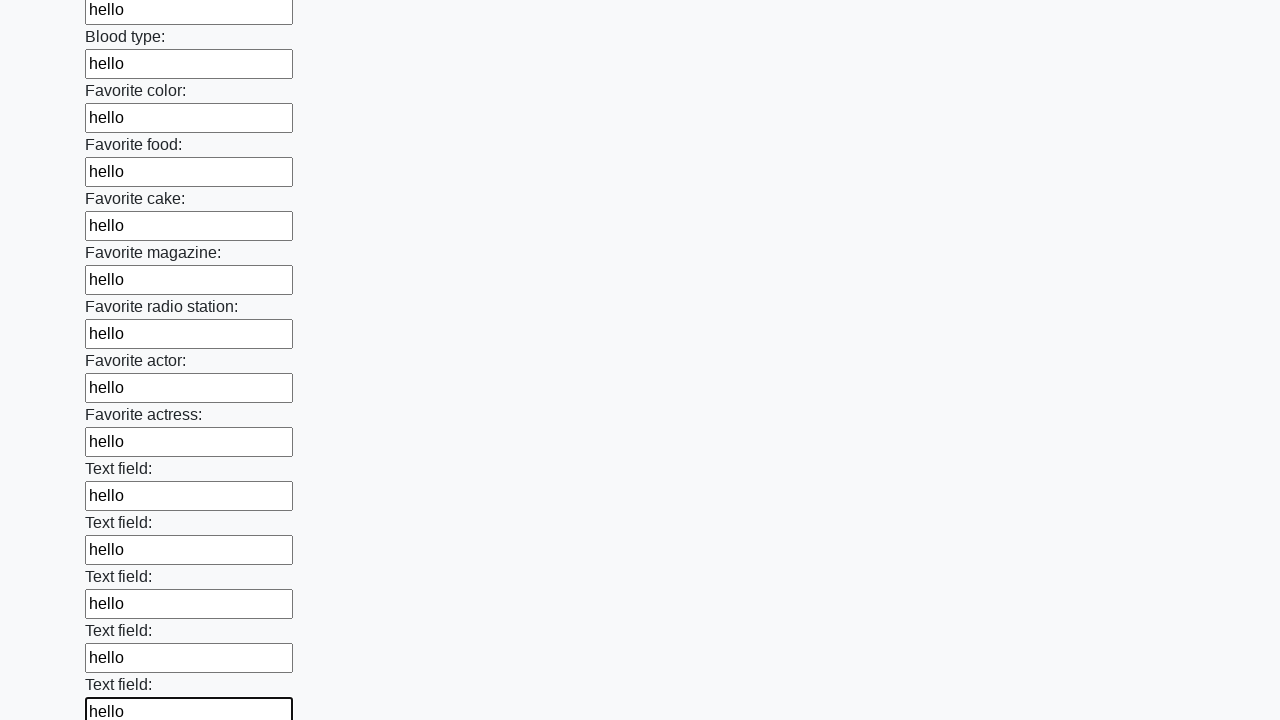

Filled an input field with 'hello' on input >> nth=31
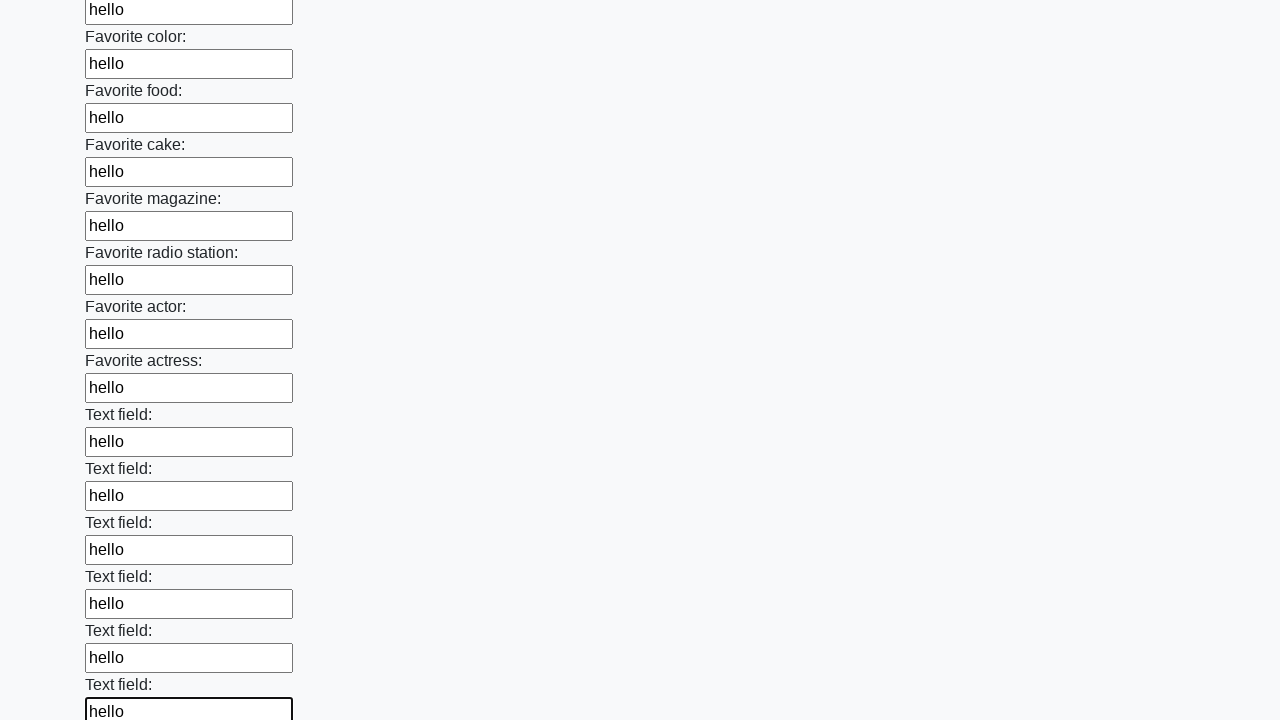

Filled an input field with 'hello' on input >> nth=32
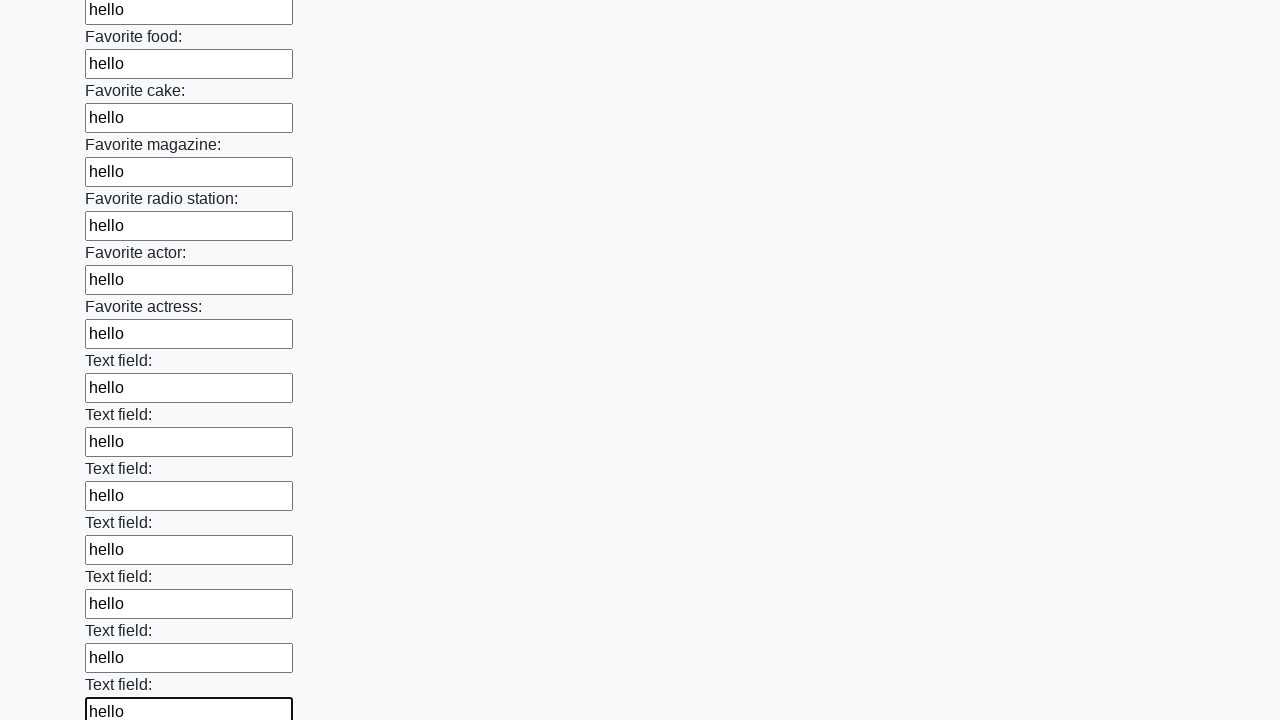

Filled an input field with 'hello' on input >> nth=33
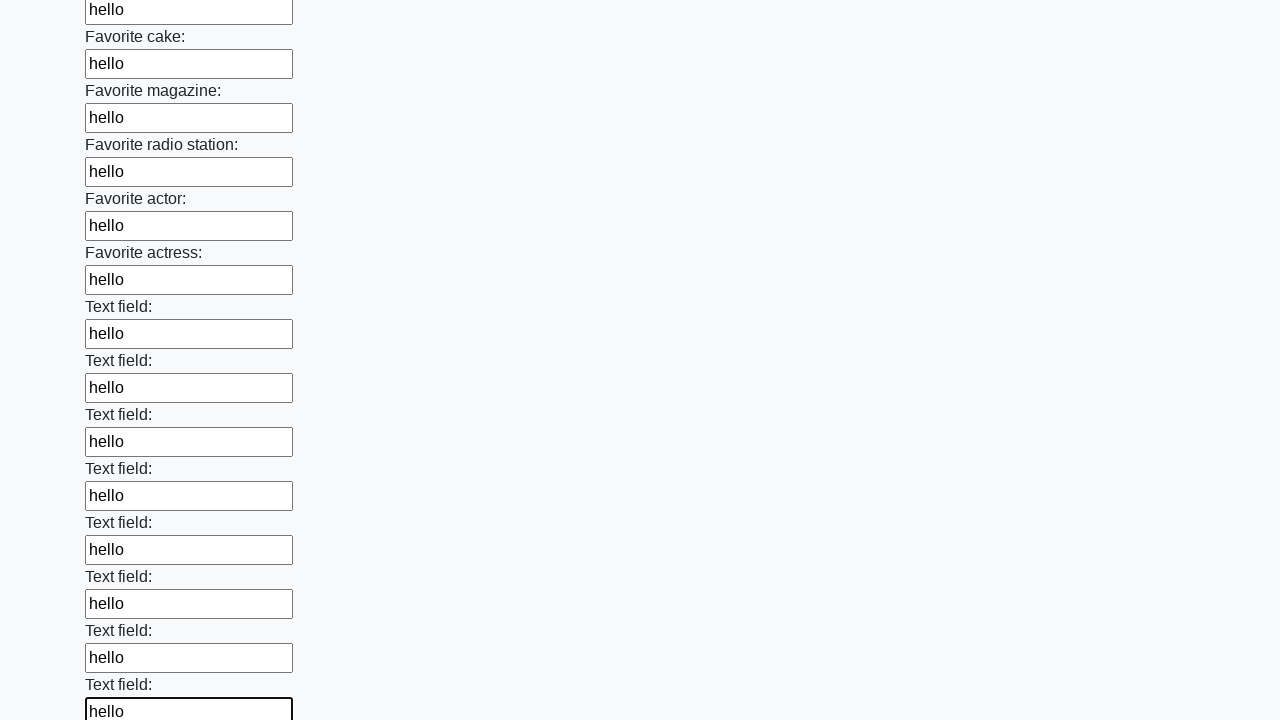

Filled an input field with 'hello' on input >> nth=34
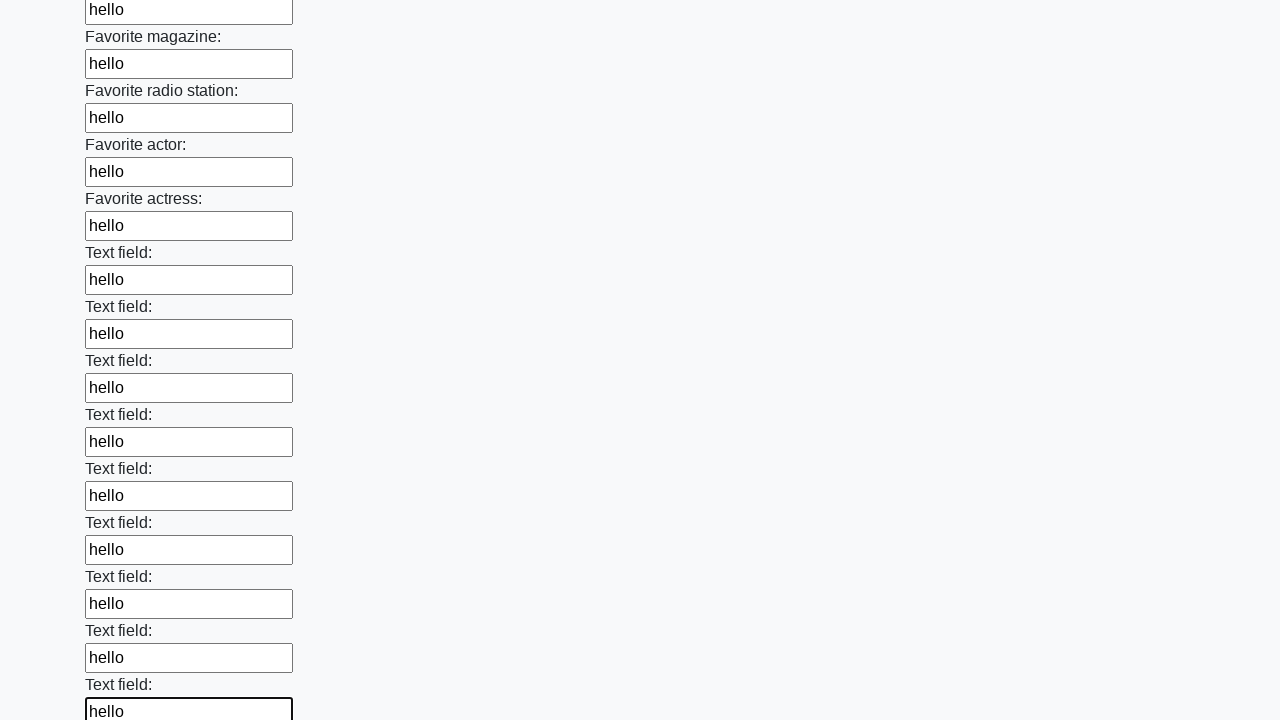

Filled an input field with 'hello' on input >> nth=35
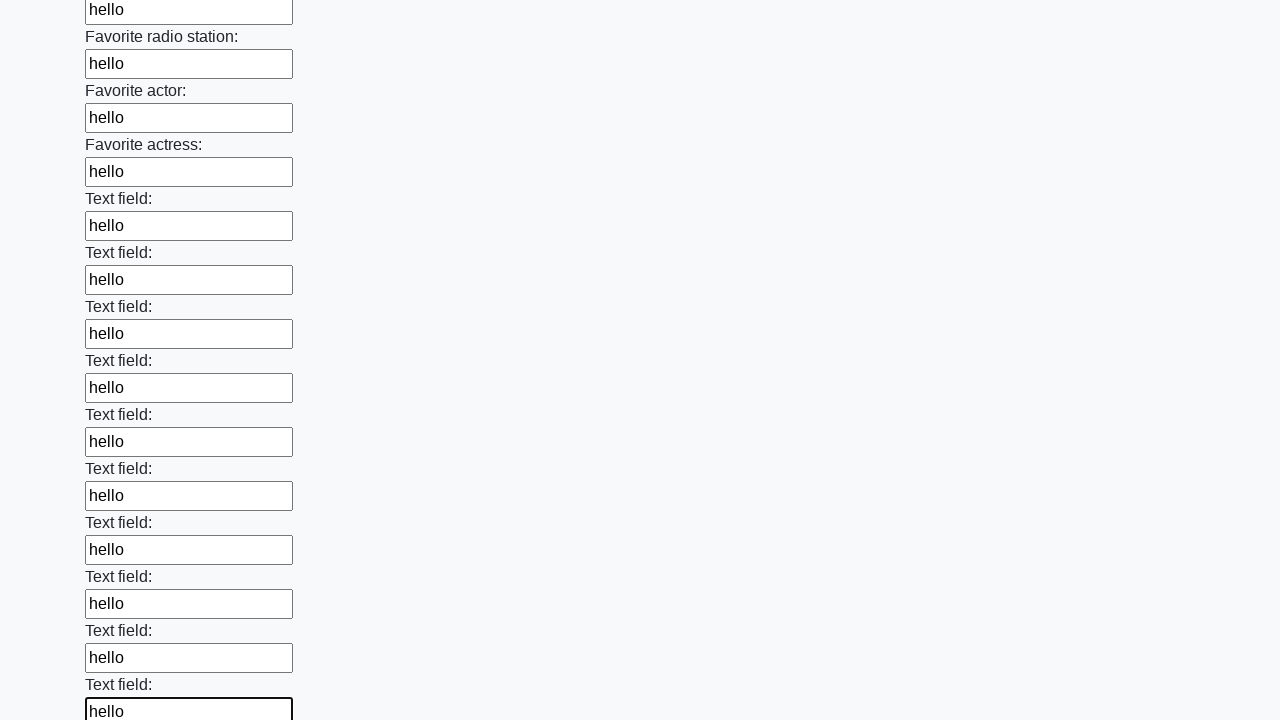

Filled an input field with 'hello' on input >> nth=36
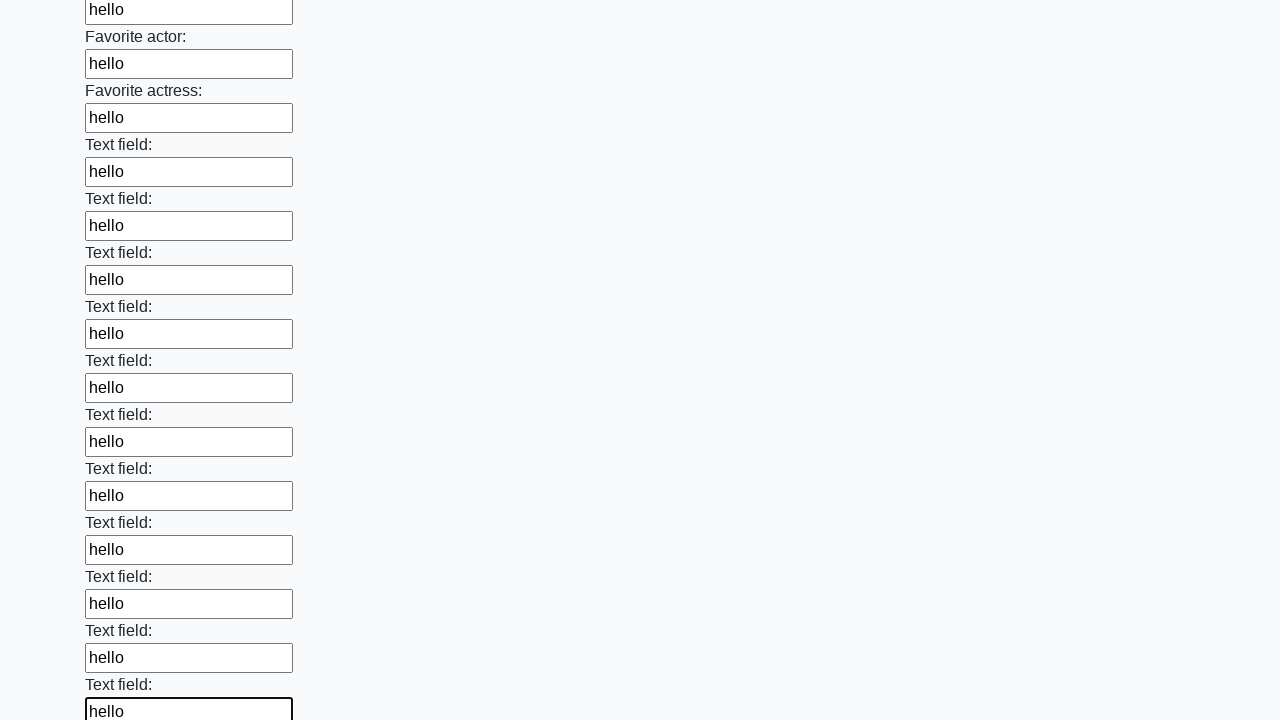

Filled an input field with 'hello' on input >> nth=37
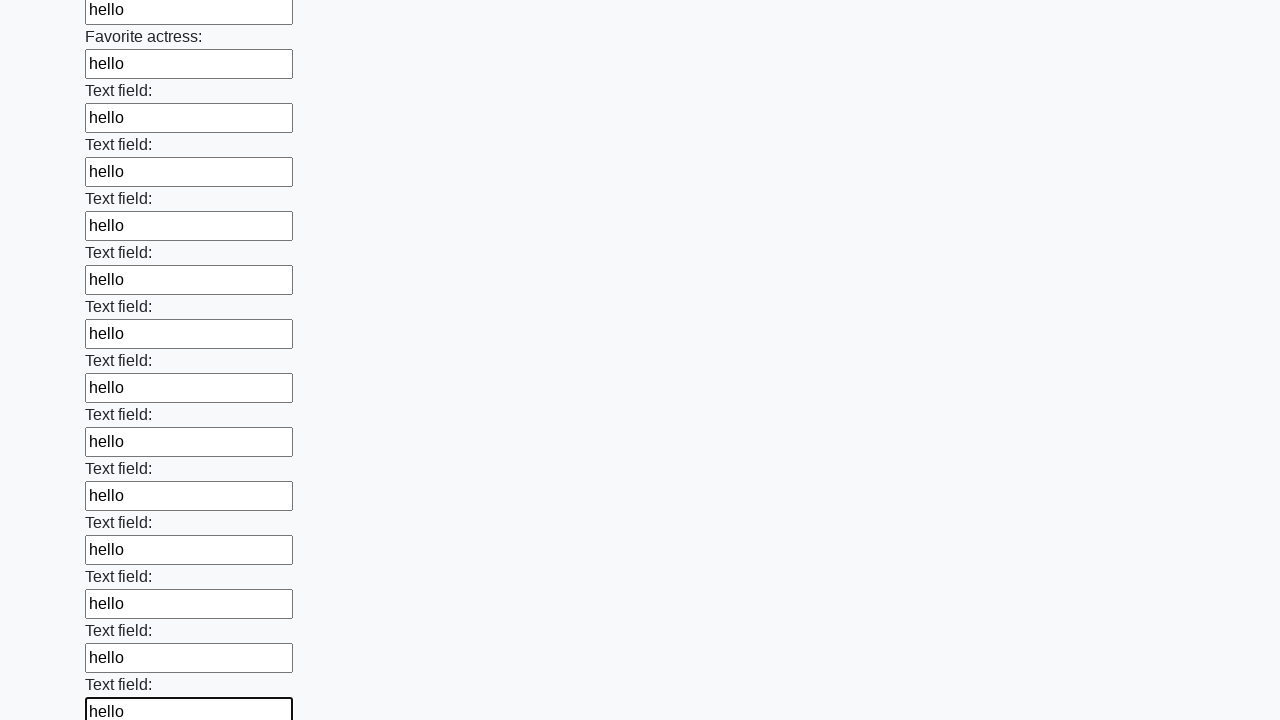

Filled an input field with 'hello' on input >> nth=38
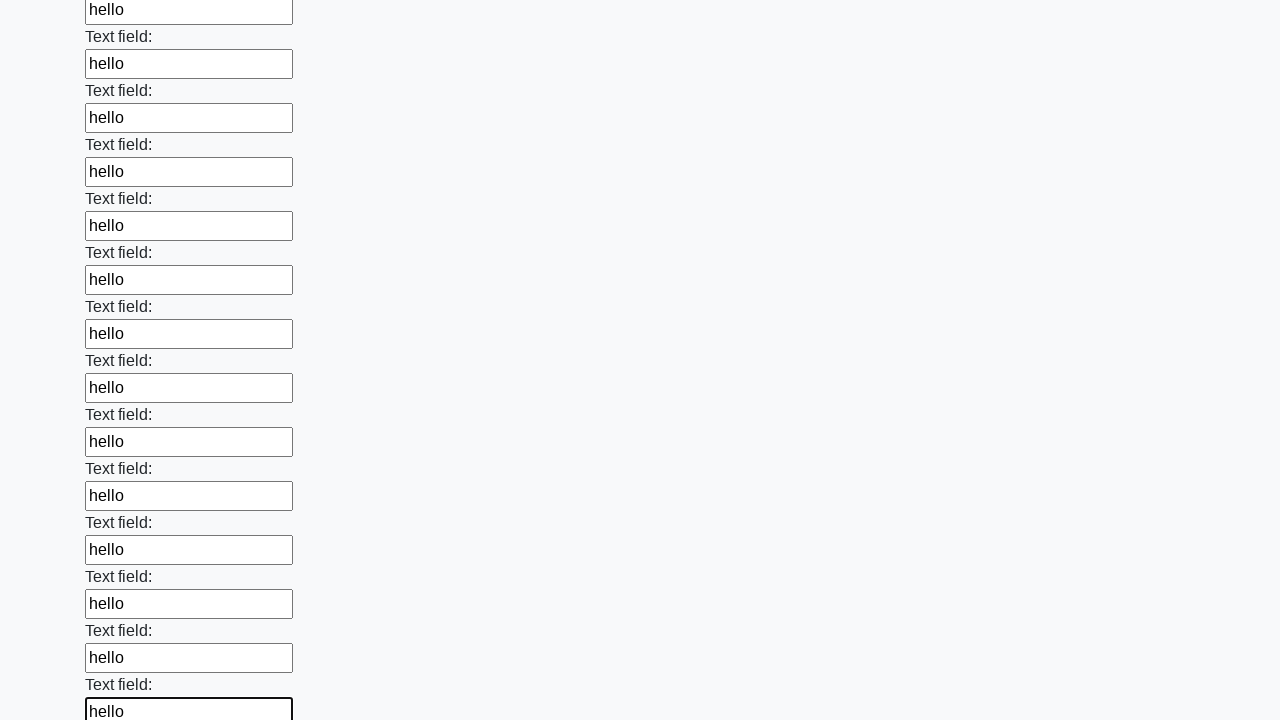

Filled an input field with 'hello' on input >> nth=39
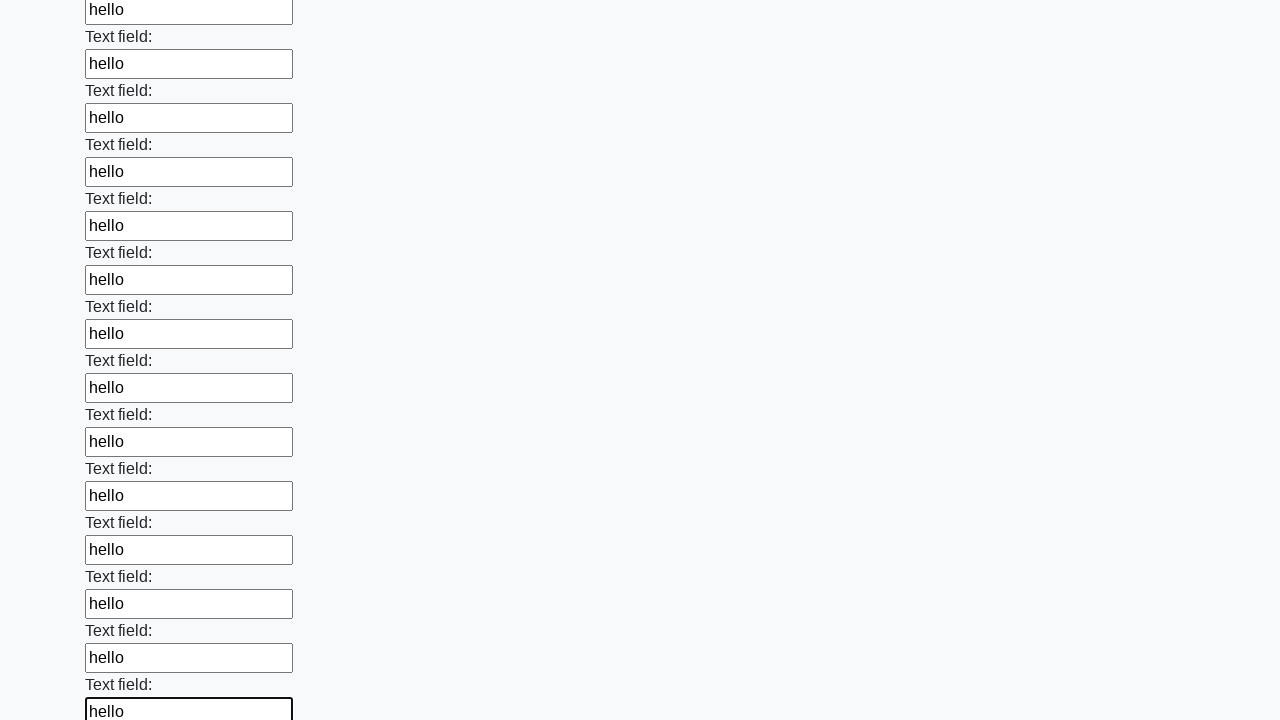

Filled an input field with 'hello' on input >> nth=40
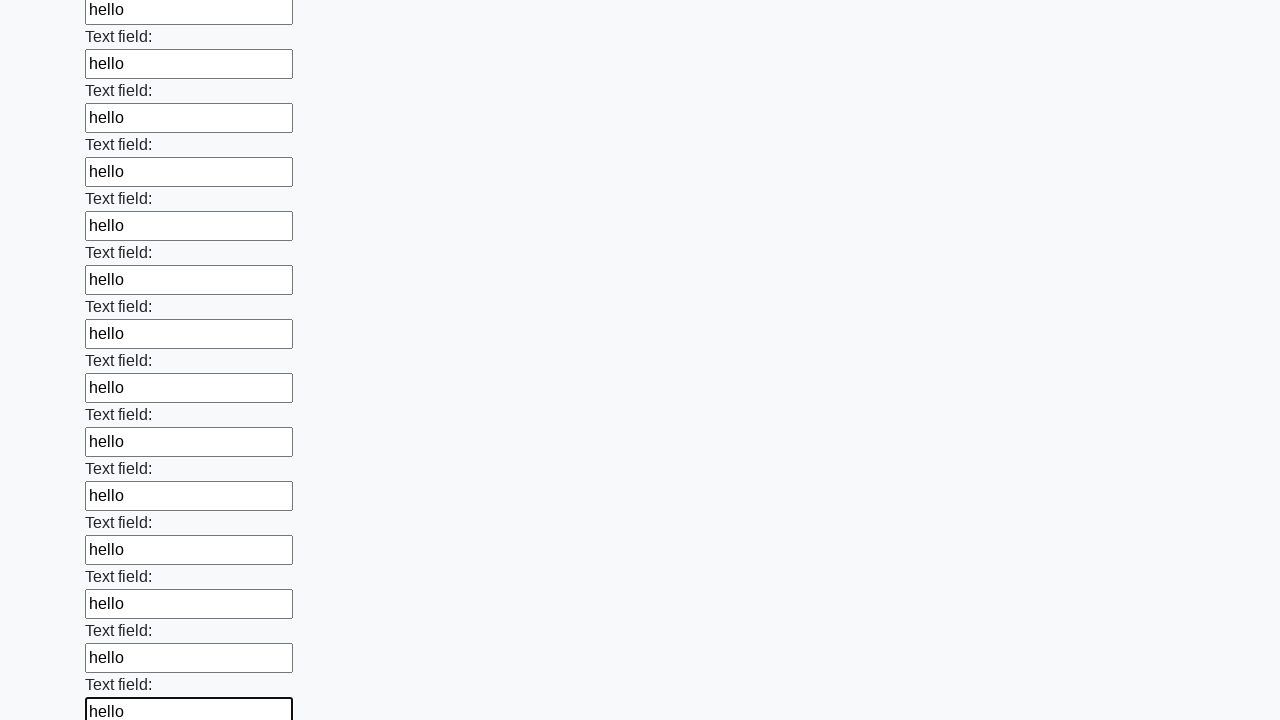

Filled an input field with 'hello' on input >> nth=41
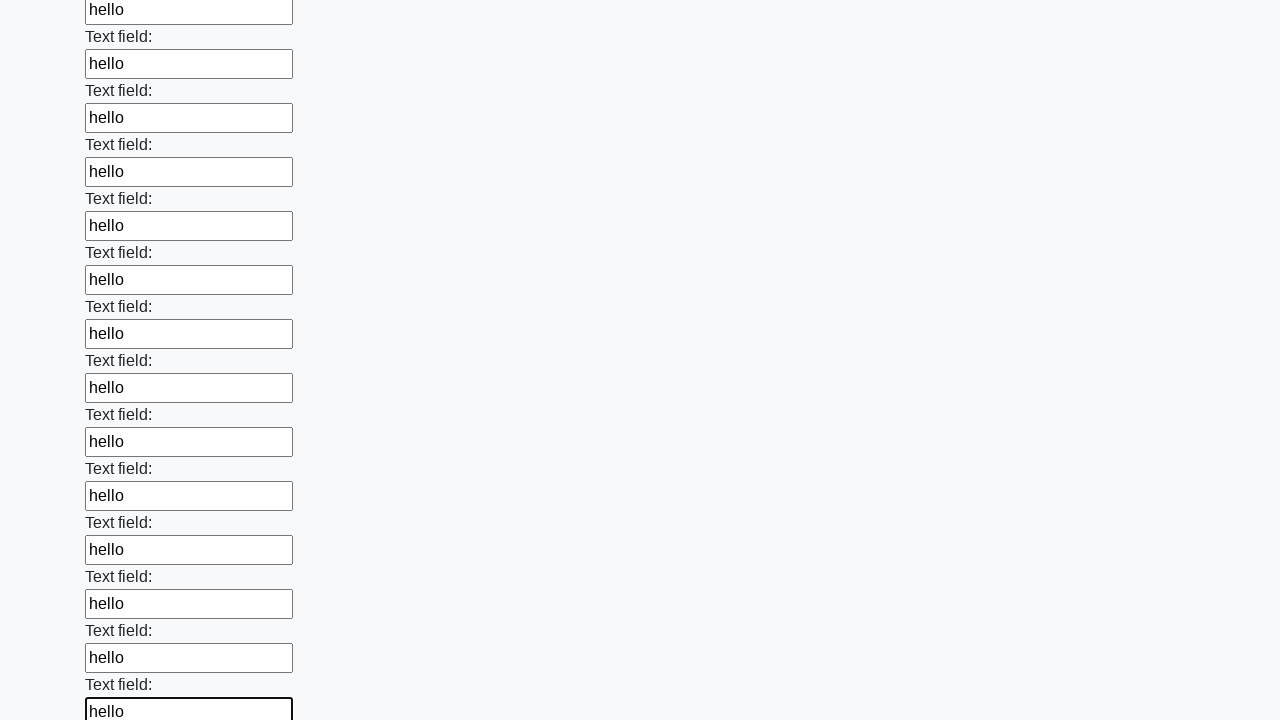

Filled an input field with 'hello' on input >> nth=42
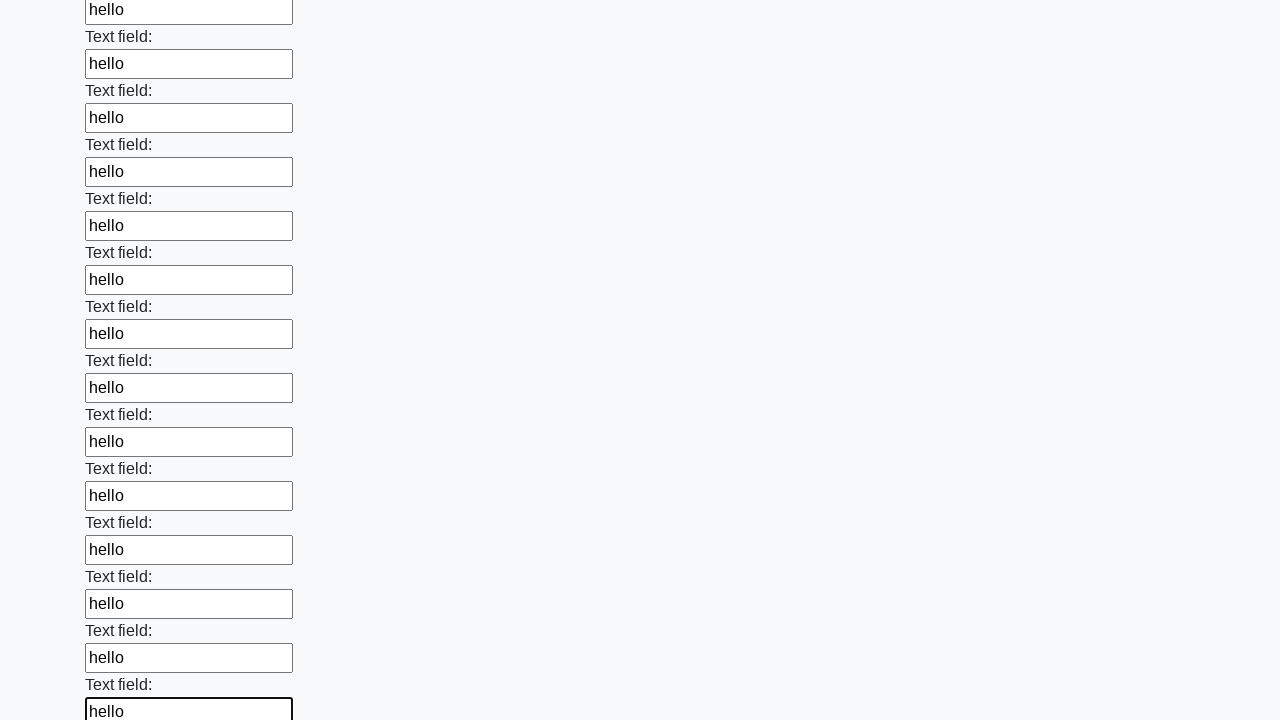

Filled an input field with 'hello' on input >> nth=43
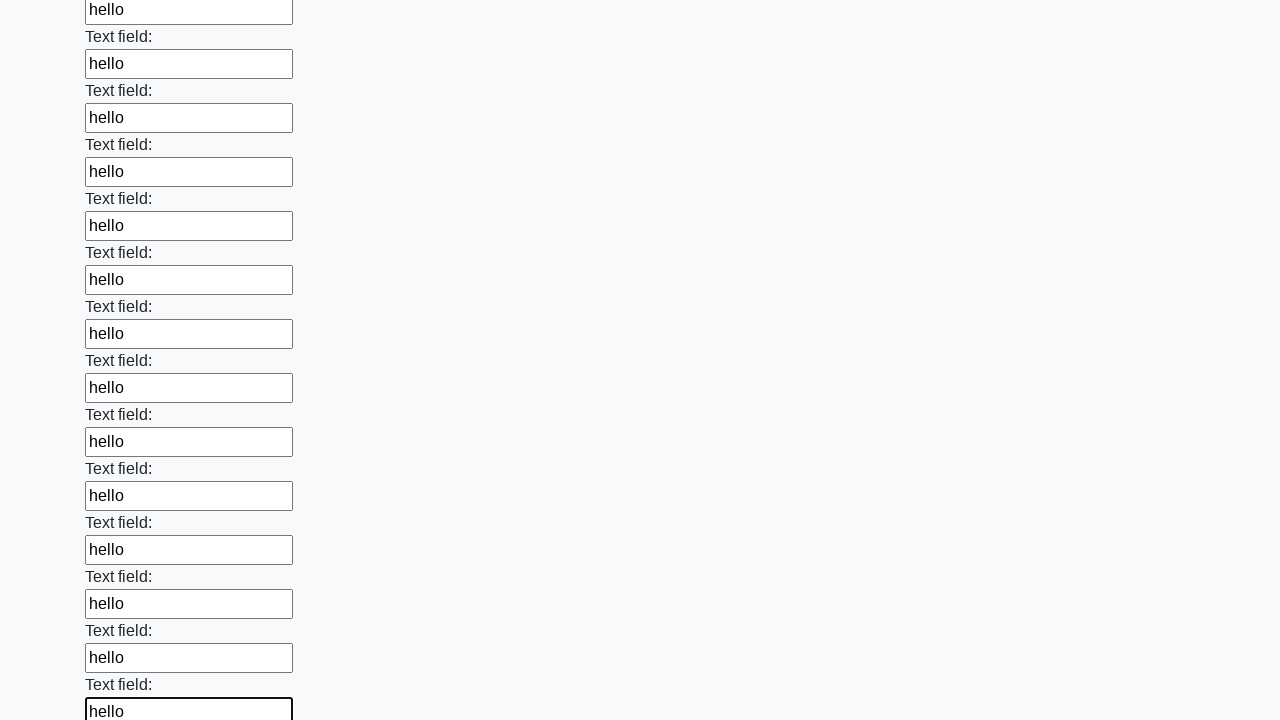

Filled an input field with 'hello' on input >> nth=44
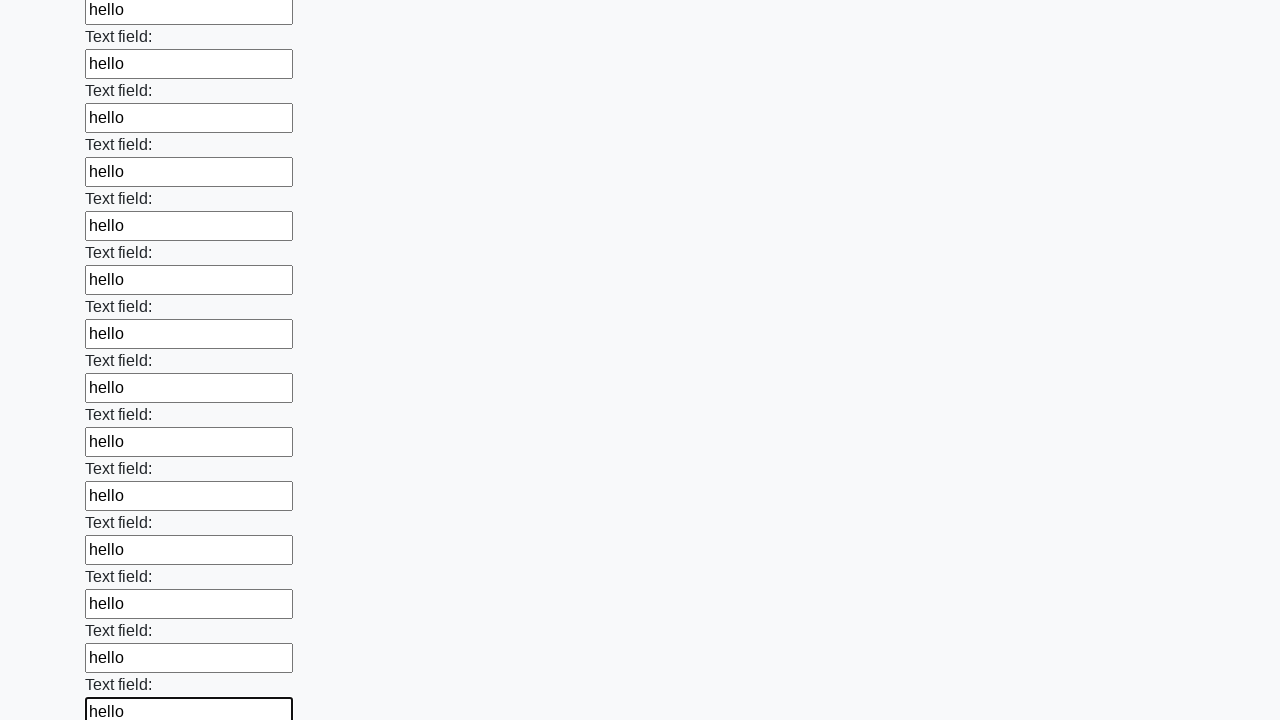

Filled an input field with 'hello' on input >> nth=45
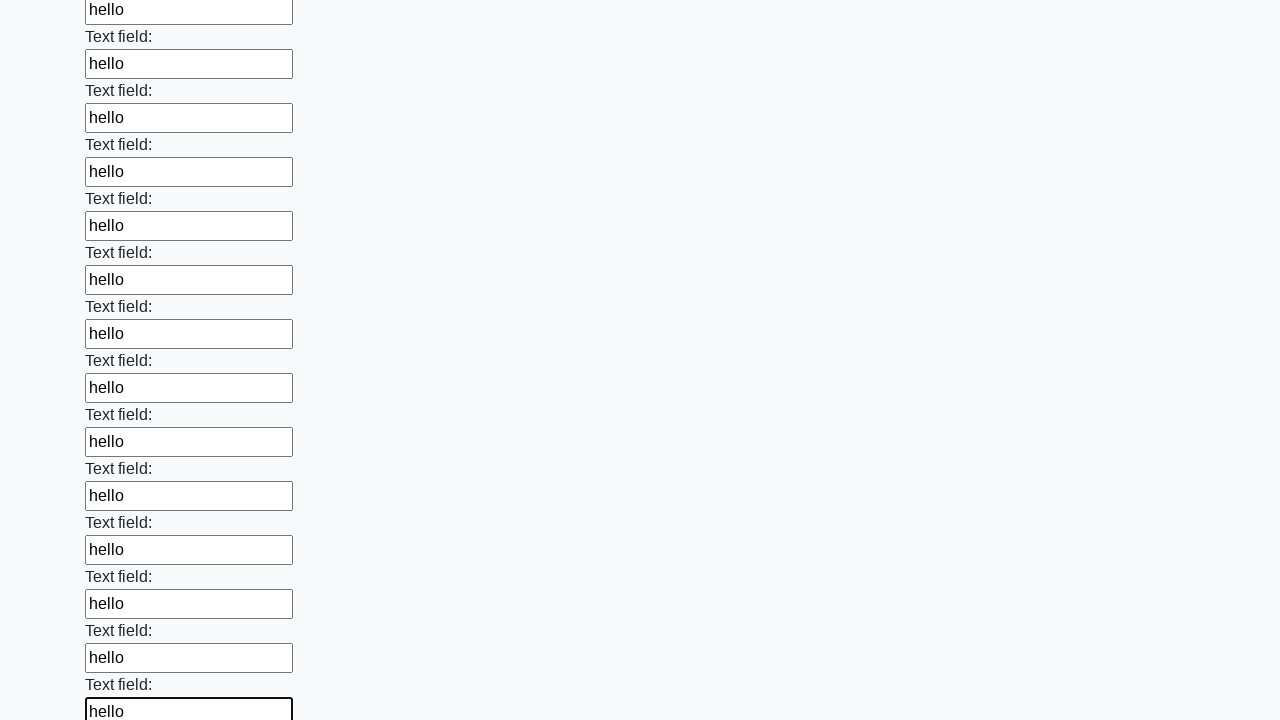

Filled an input field with 'hello' on input >> nth=46
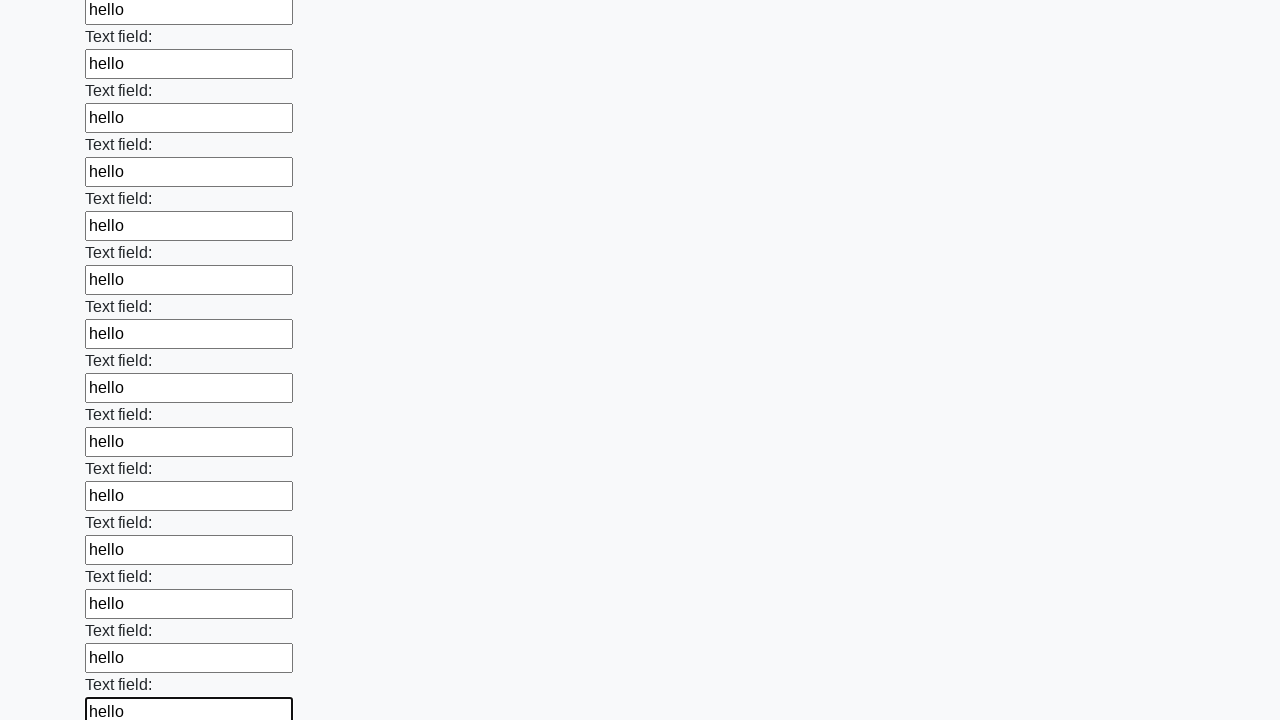

Filled an input field with 'hello' on input >> nth=47
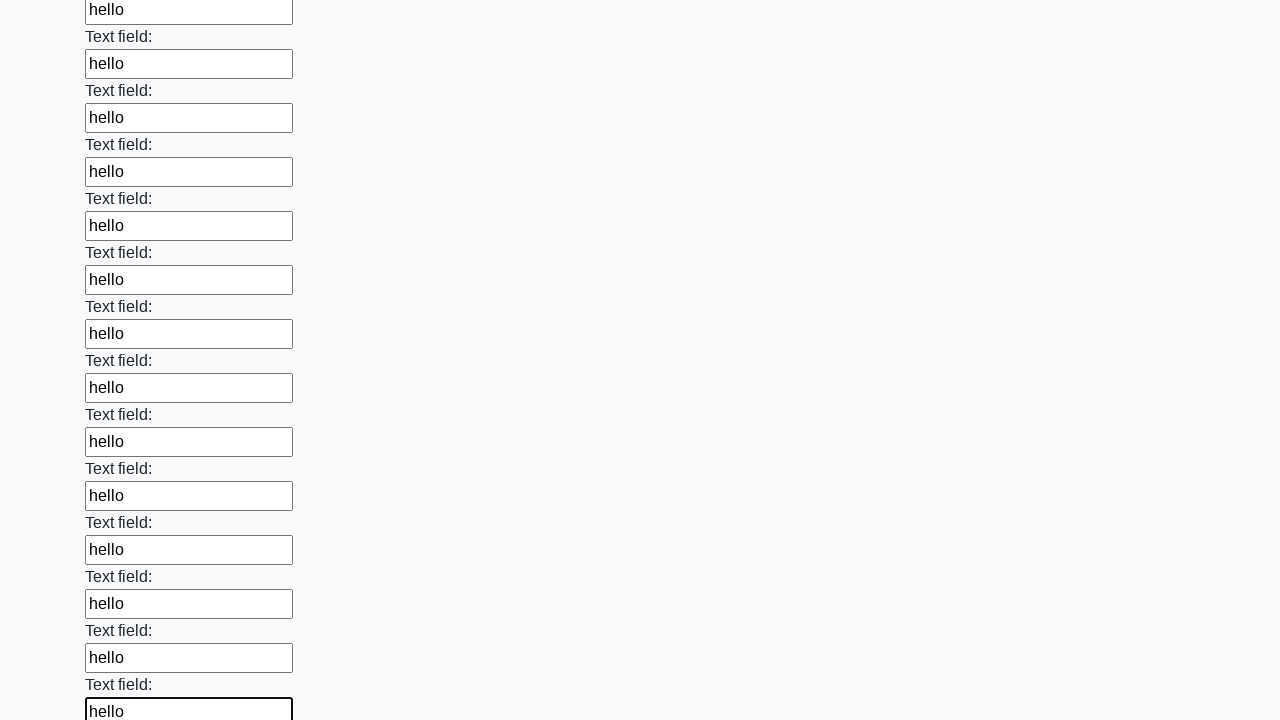

Filled an input field with 'hello' on input >> nth=48
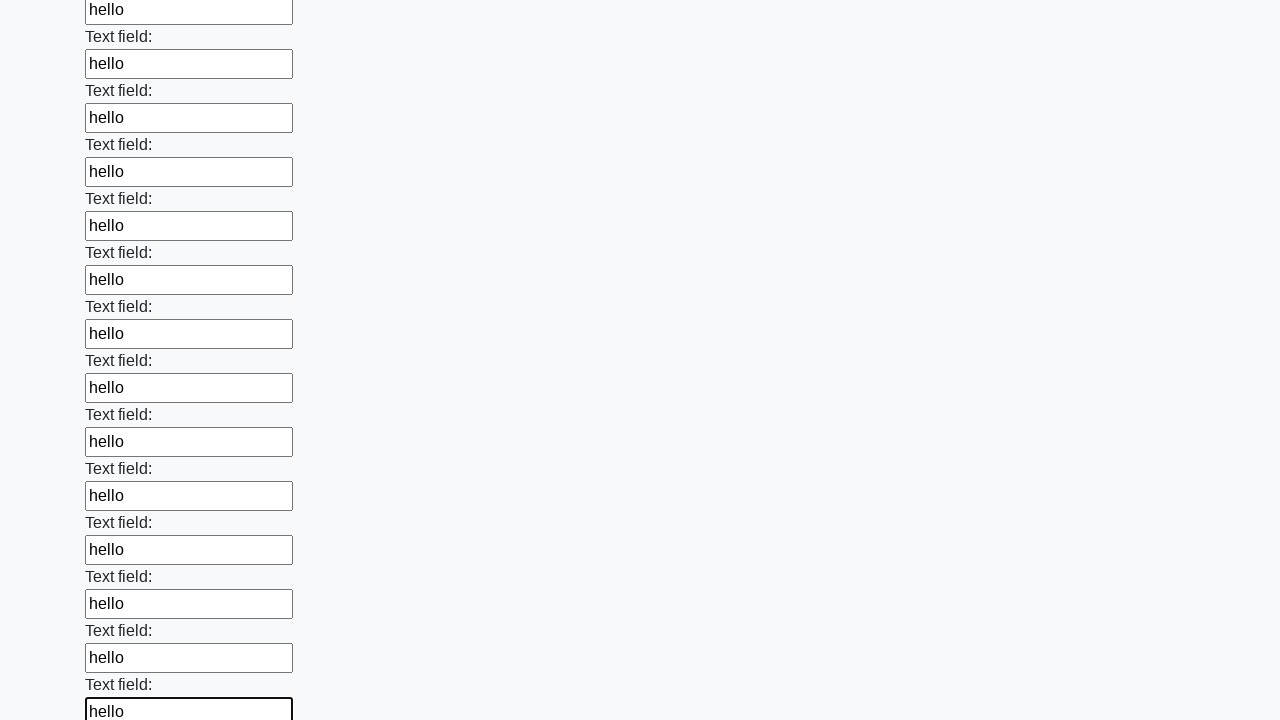

Filled an input field with 'hello' on input >> nth=49
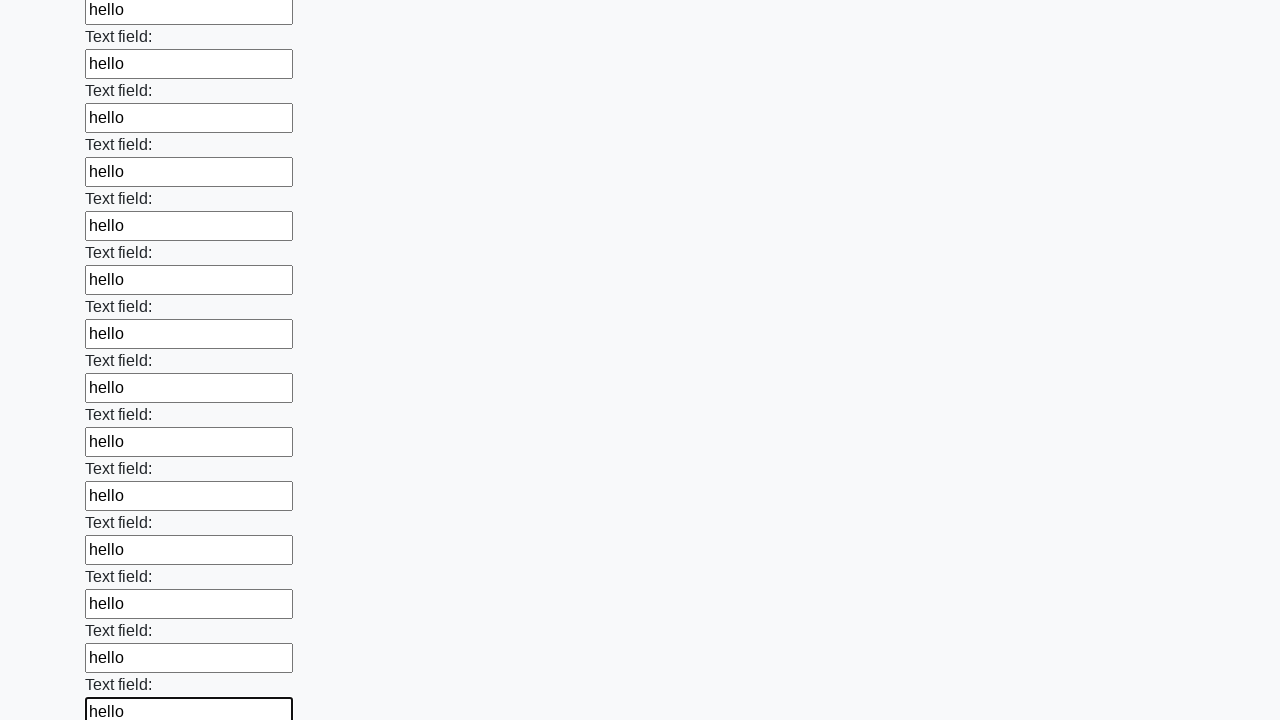

Filled an input field with 'hello' on input >> nth=50
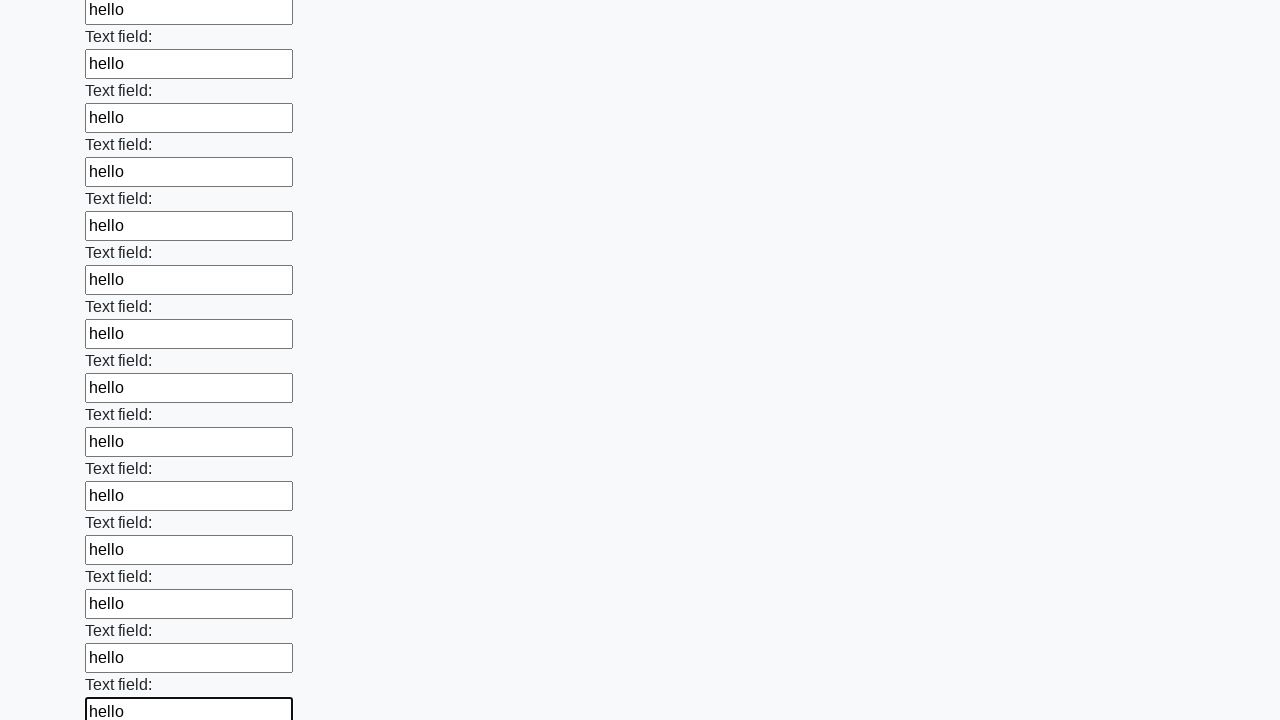

Filled an input field with 'hello' on input >> nth=51
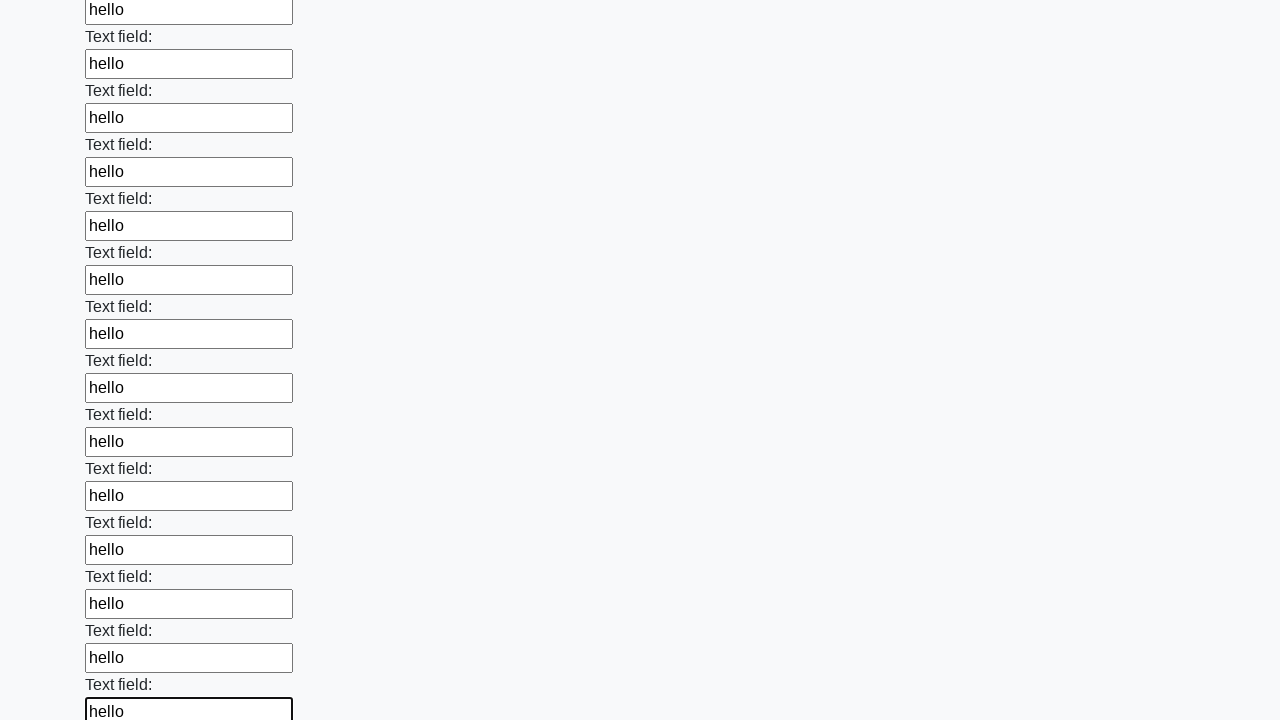

Filled an input field with 'hello' on input >> nth=52
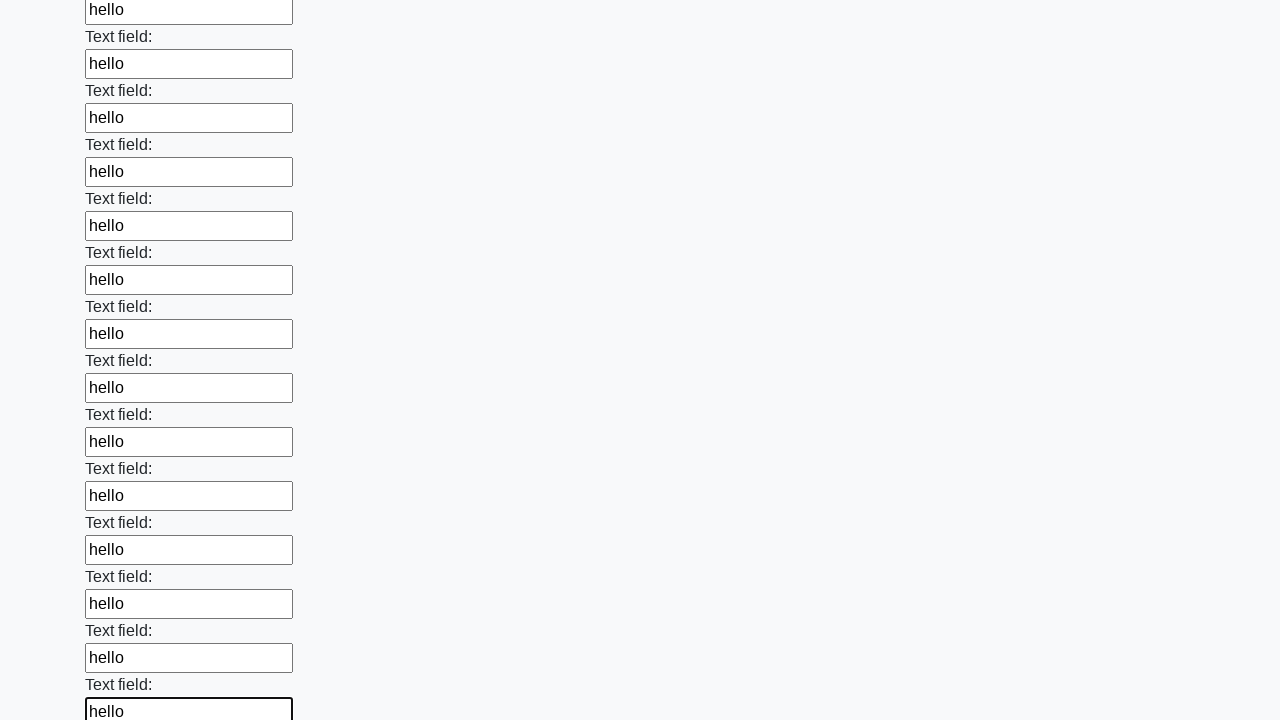

Filled an input field with 'hello' on input >> nth=53
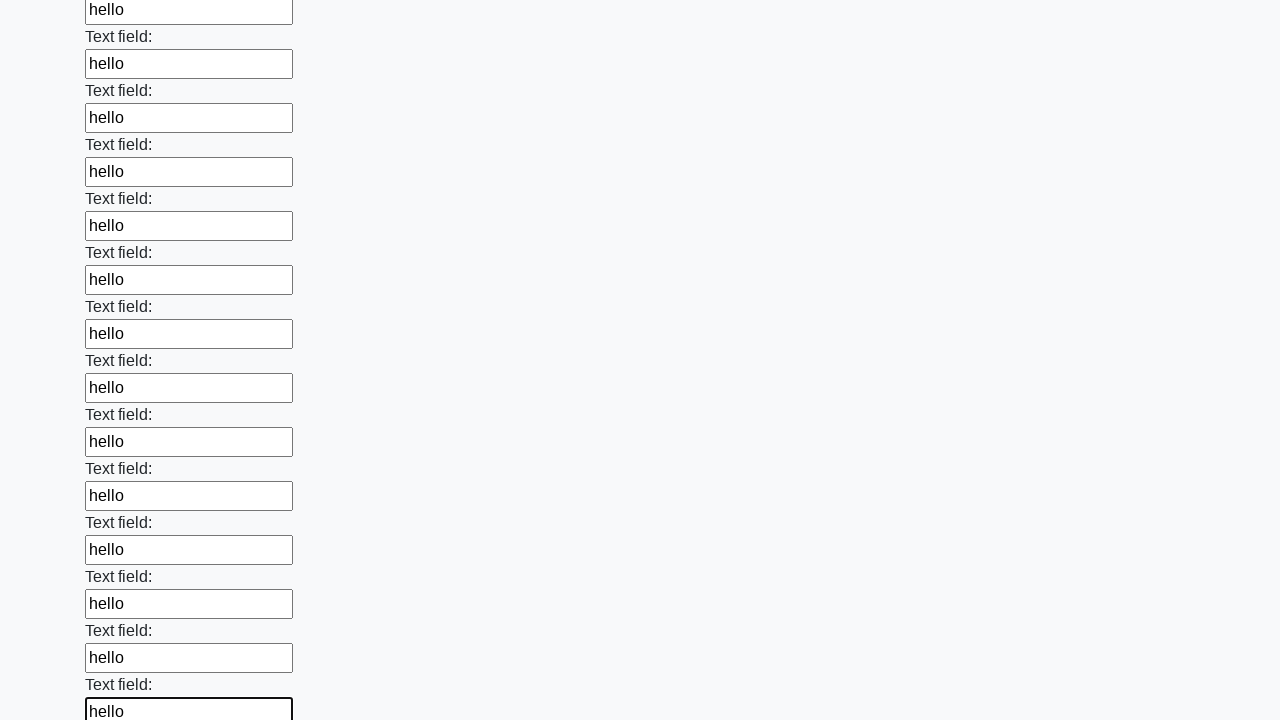

Filled an input field with 'hello' on input >> nth=54
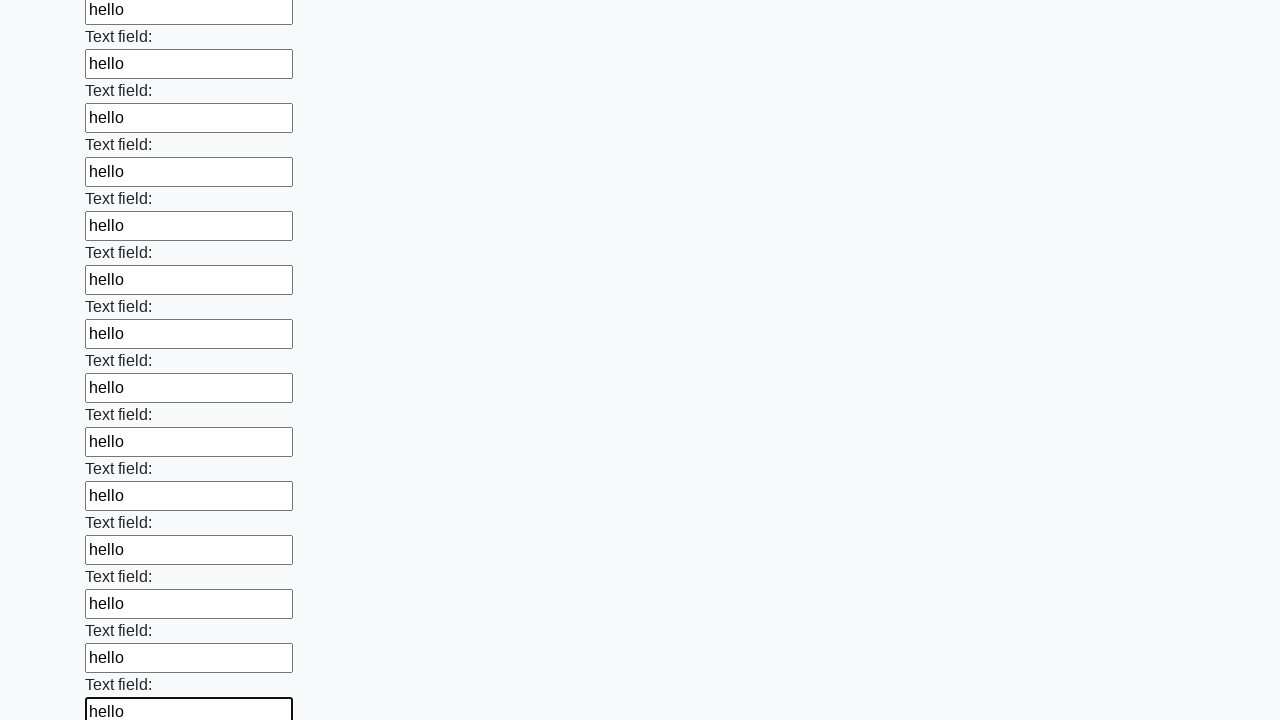

Filled an input field with 'hello' on input >> nth=55
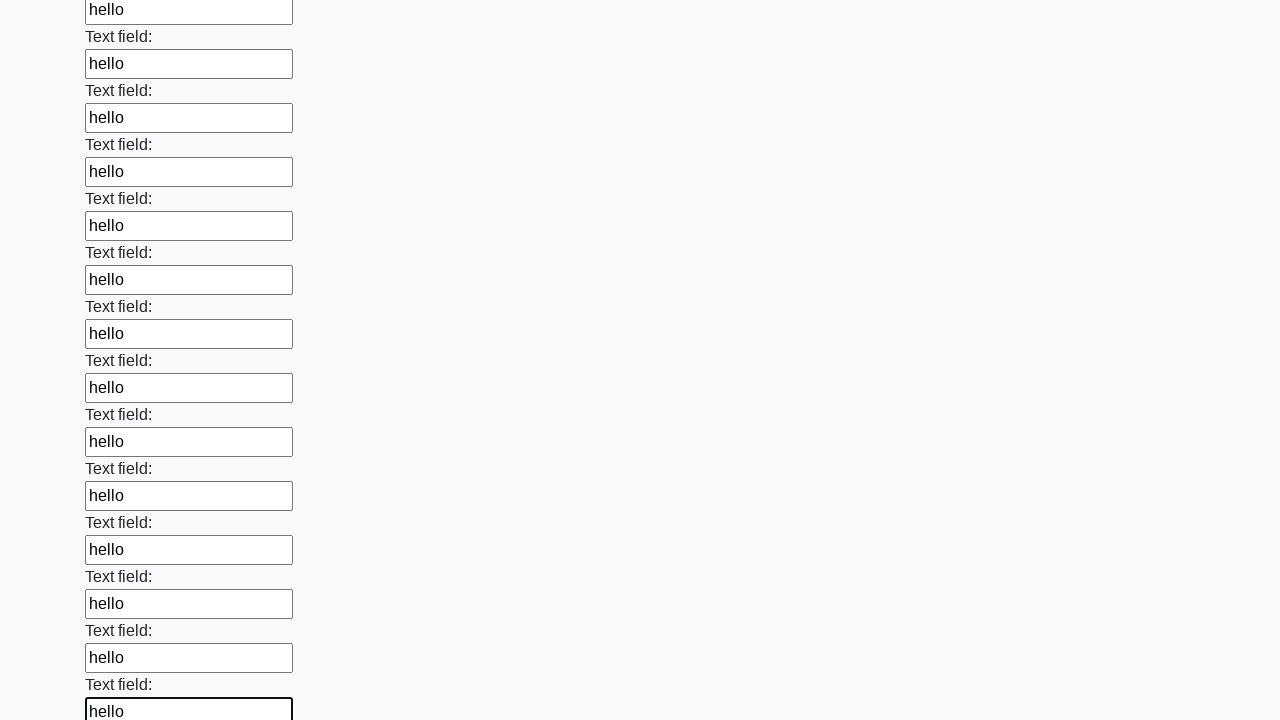

Filled an input field with 'hello' on input >> nth=56
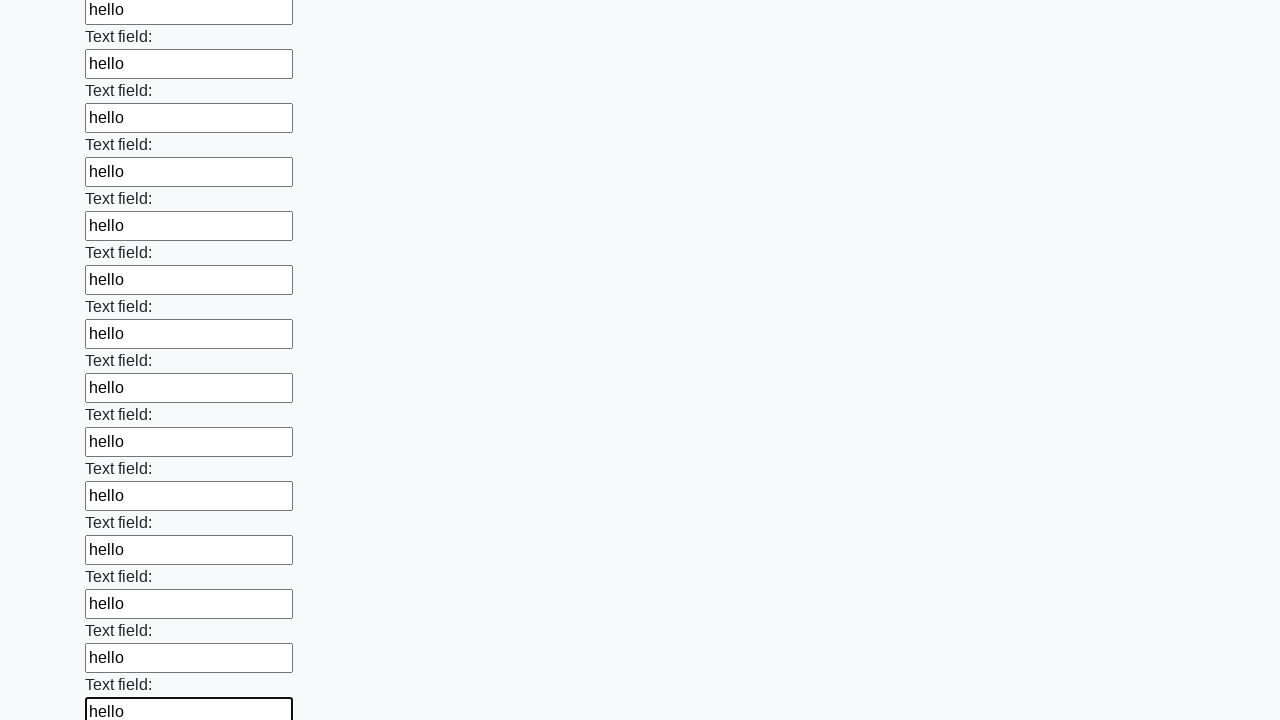

Filled an input field with 'hello' on input >> nth=57
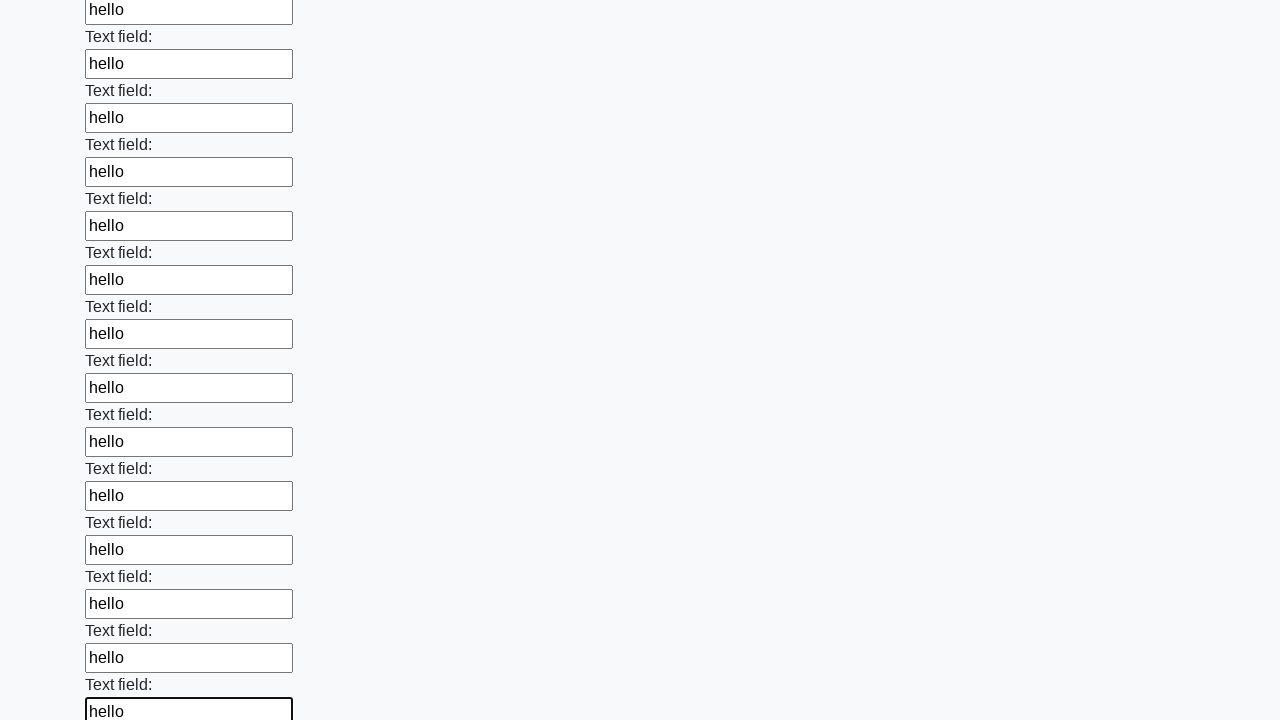

Filled an input field with 'hello' on input >> nth=58
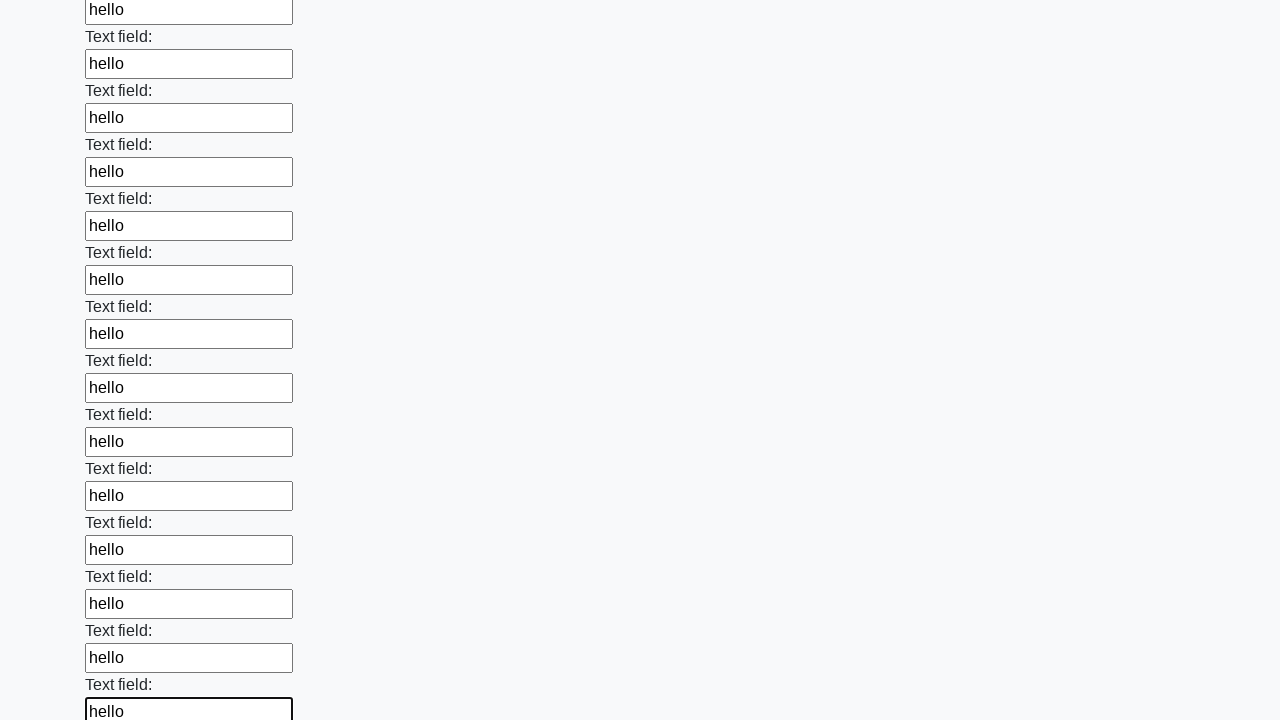

Filled an input field with 'hello' on input >> nth=59
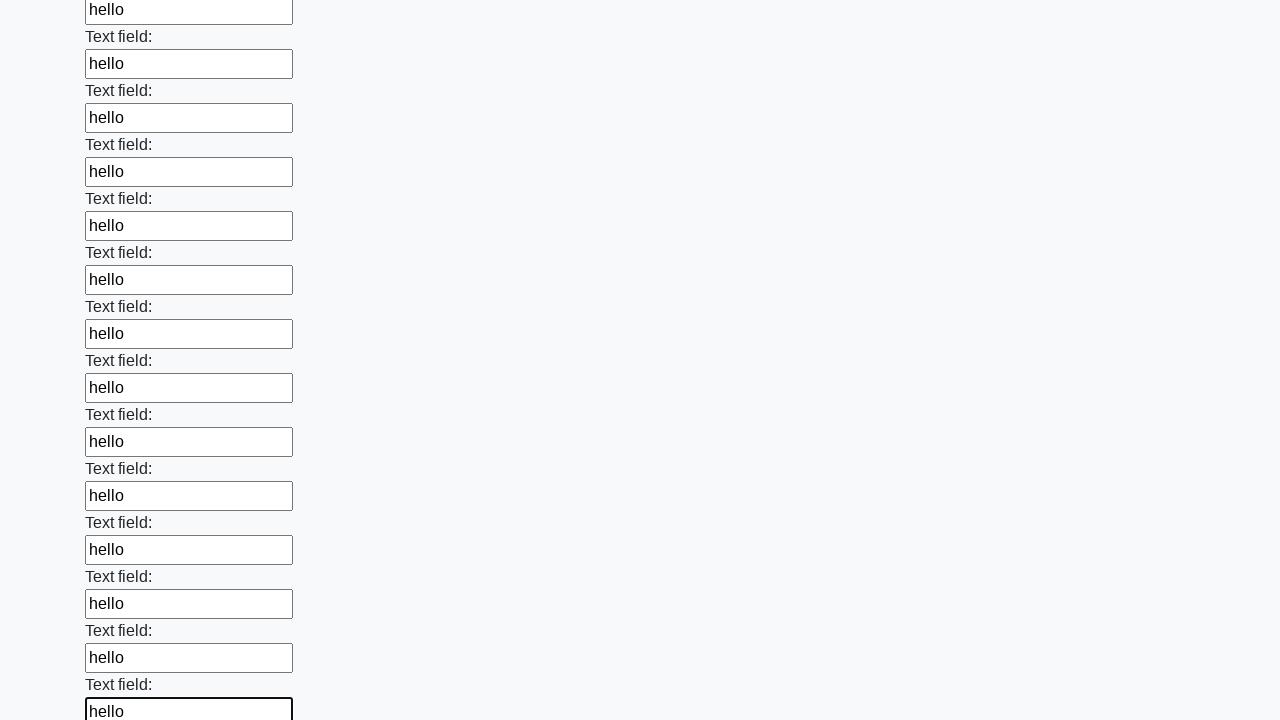

Filled an input field with 'hello' on input >> nth=60
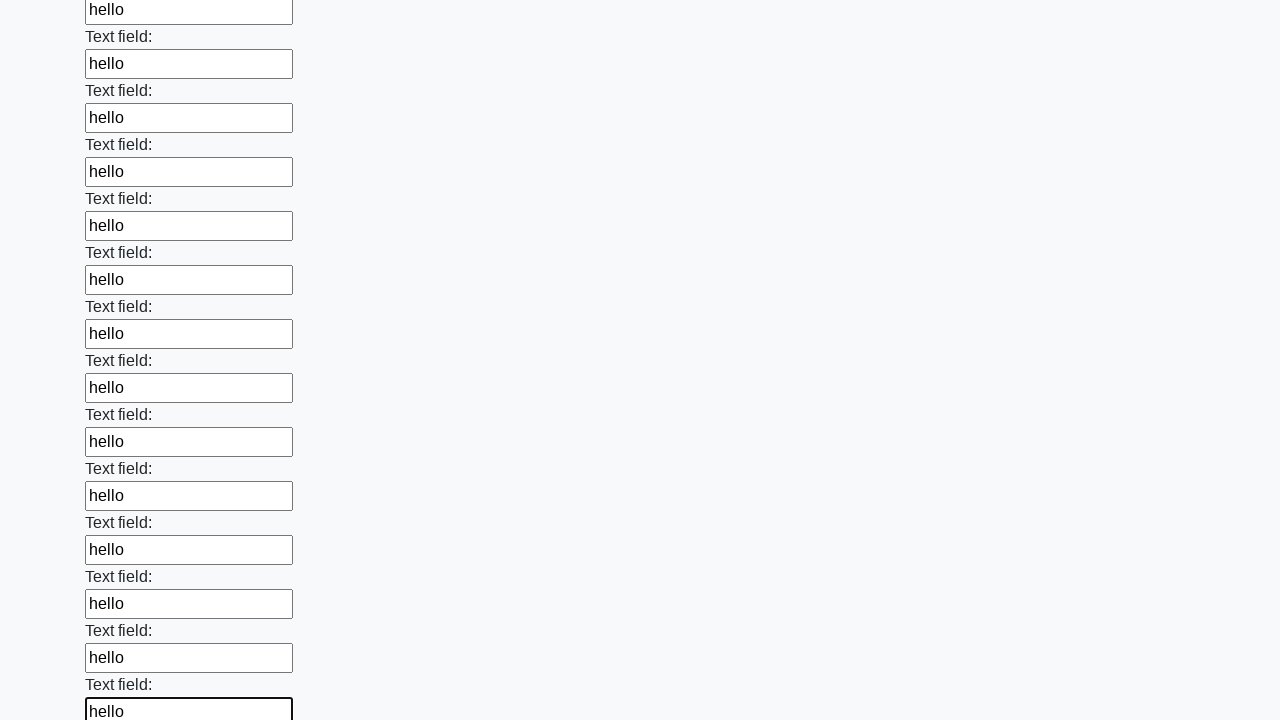

Filled an input field with 'hello' on input >> nth=61
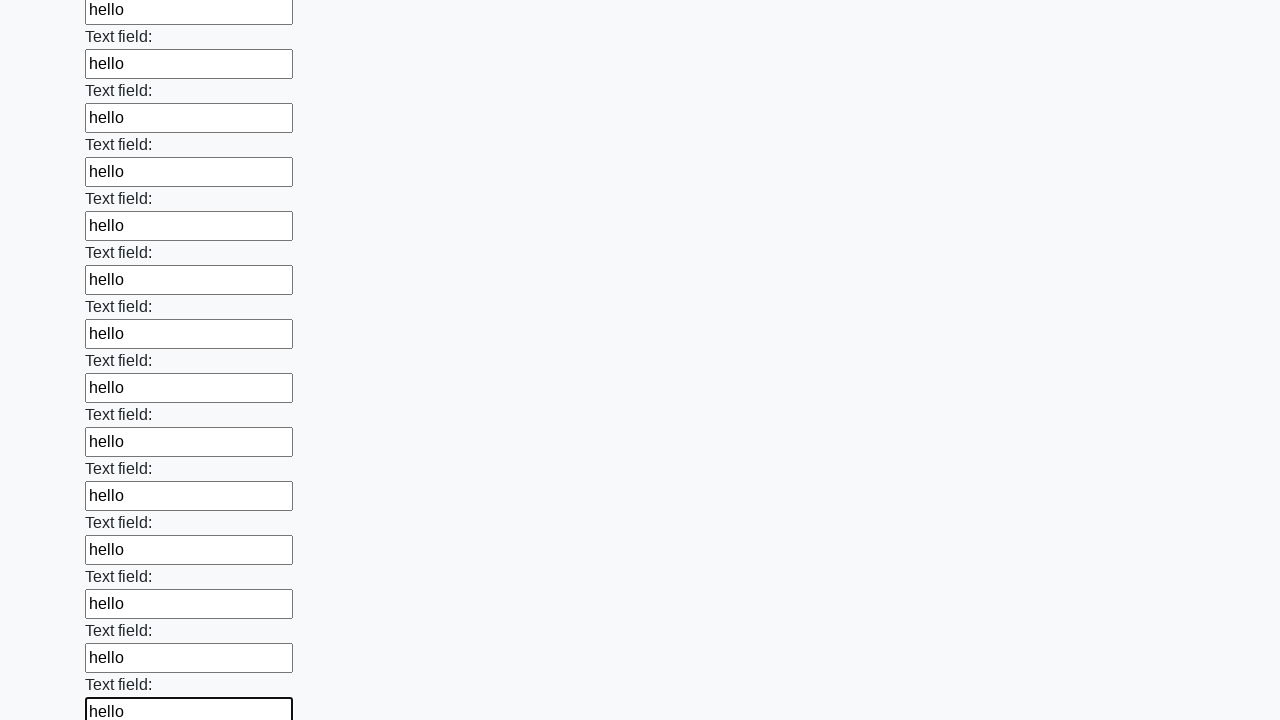

Filled an input field with 'hello' on input >> nth=62
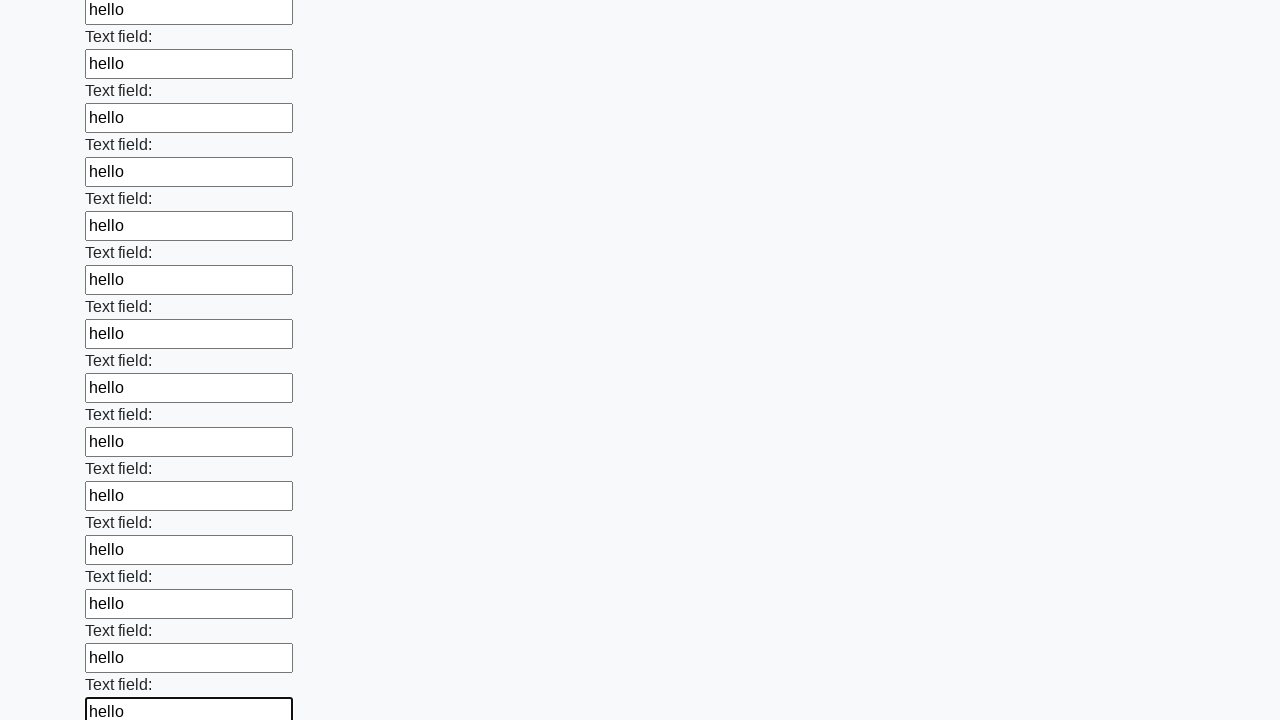

Filled an input field with 'hello' on input >> nth=63
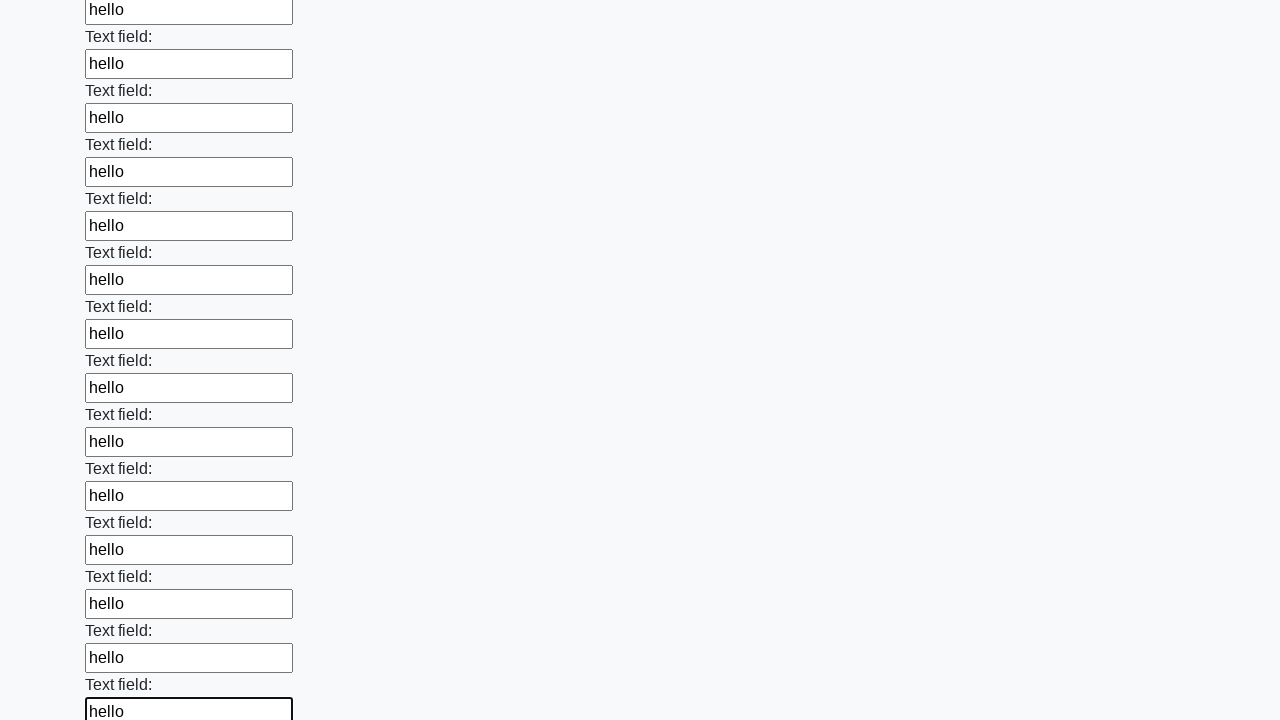

Filled an input field with 'hello' on input >> nth=64
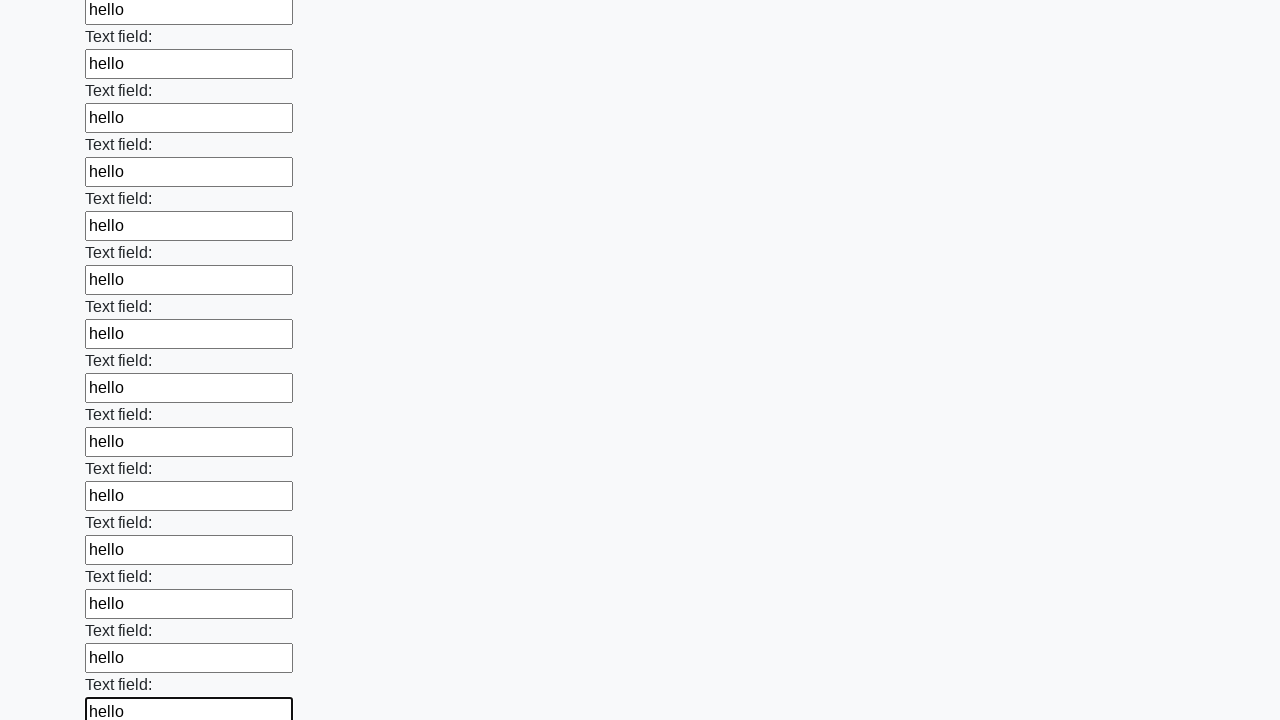

Filled an input field with 'hello' on input >> nth=65
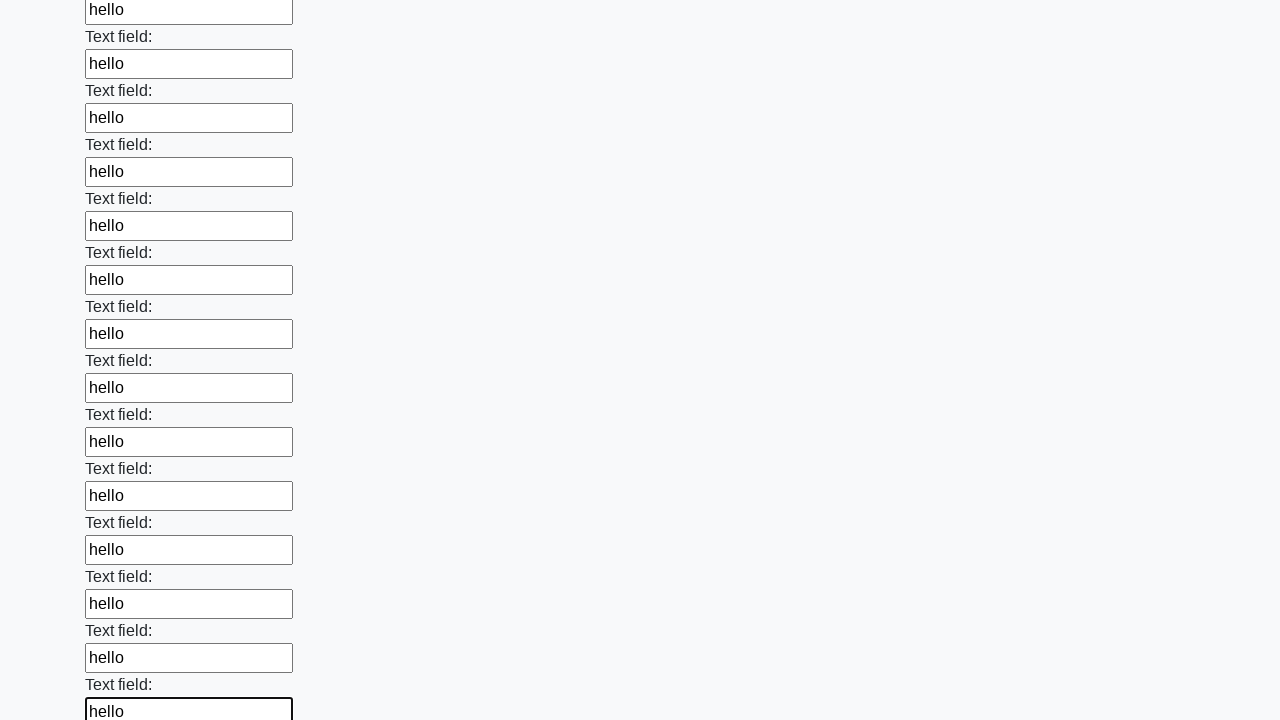

Filled an input field with 'hello' on input >> nth=66
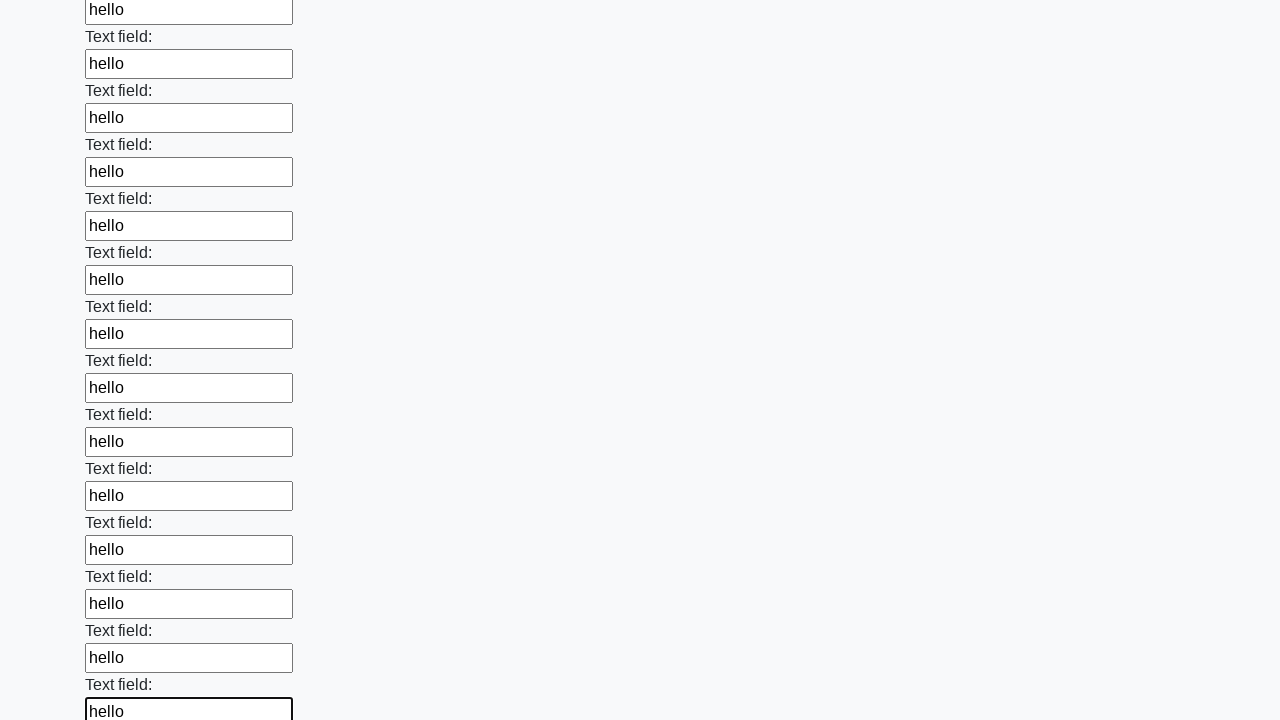

Filled an input field with 'hello' on input >> nth=67
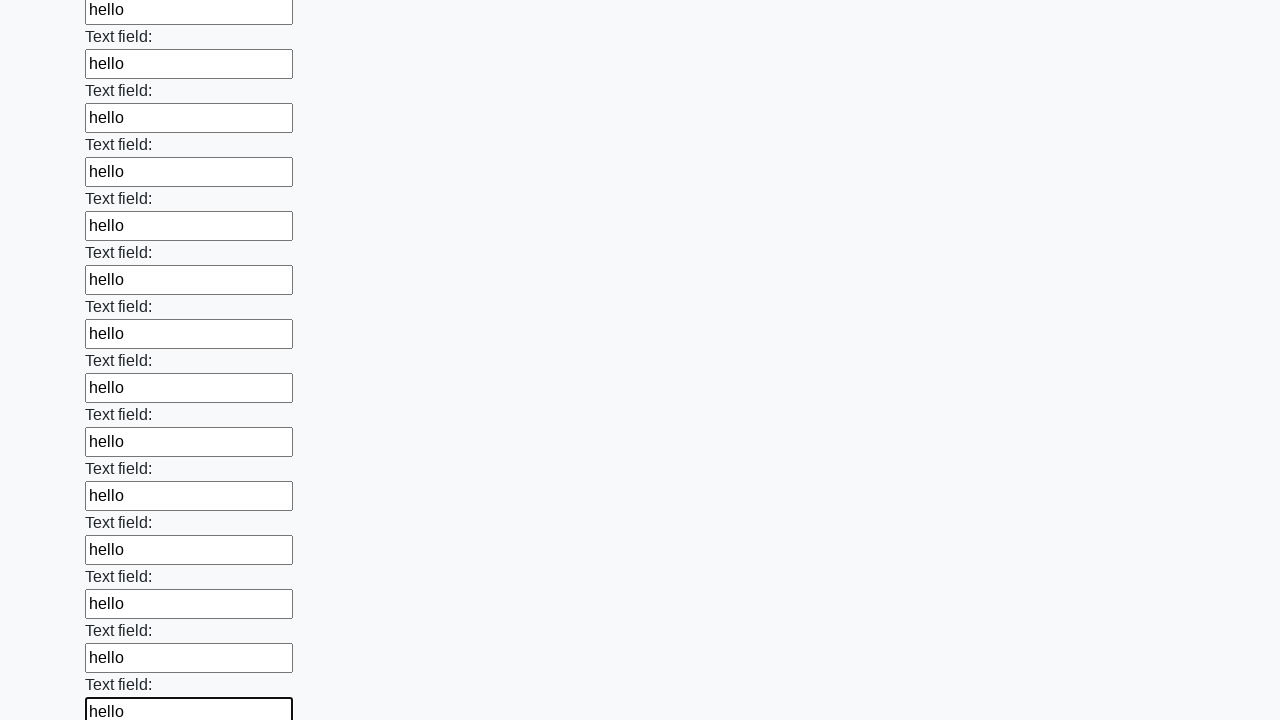

Filled an input field with 'hello' on input >> nth=68
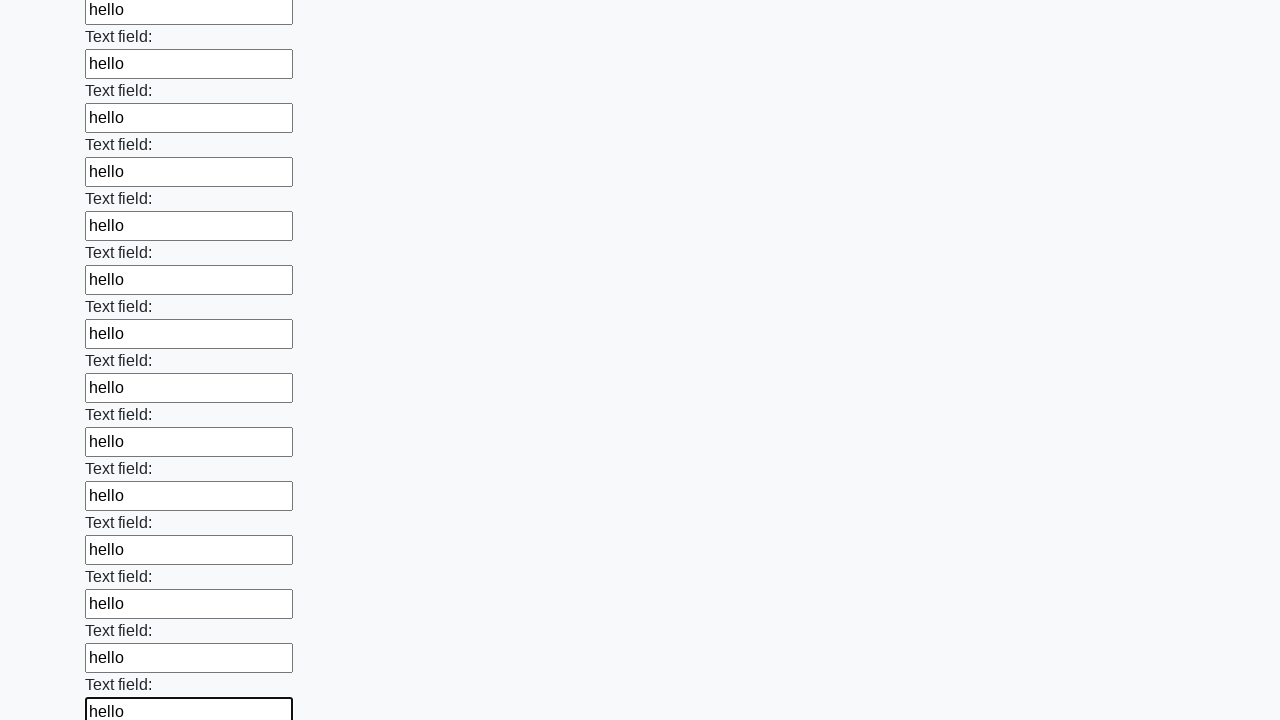

Filled an input field with 'hello' on input >> nth=69
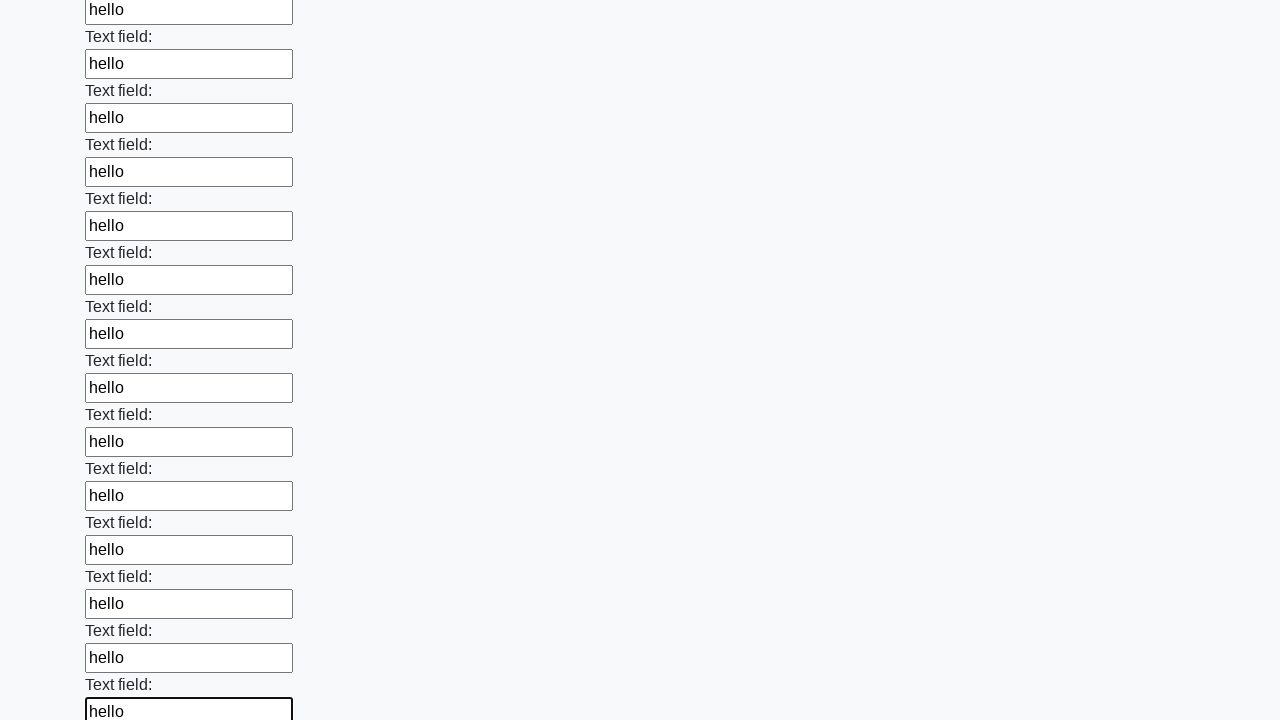

Filled an input field with 'hello' on input >> nth=70
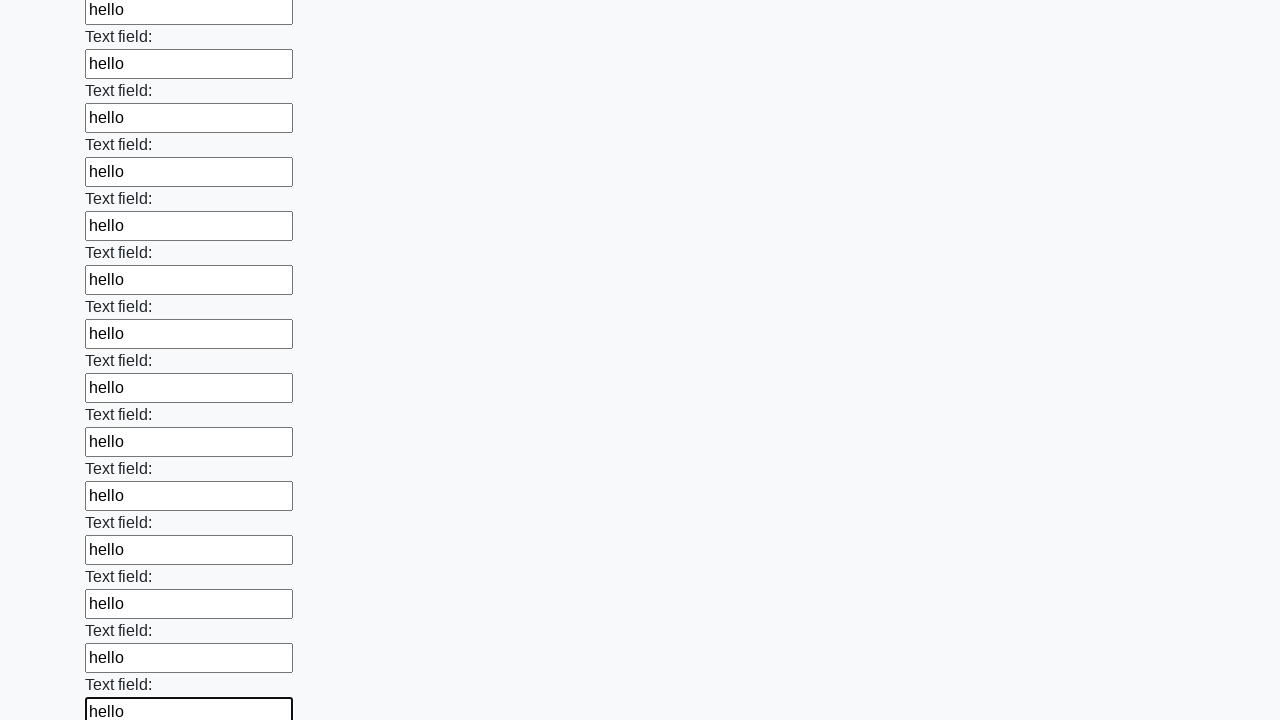

Filled an input field with 'hello' on input >> nth=71
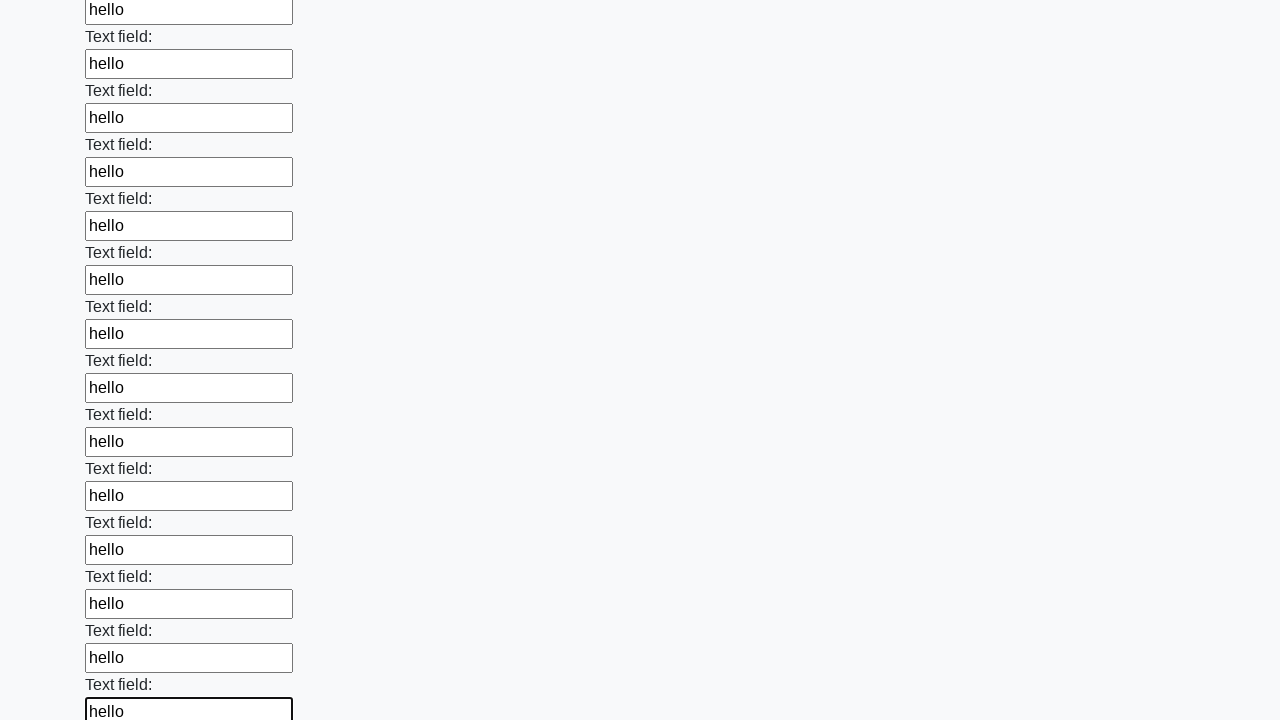

Filled an input field with 'hello' on input >> nth=72
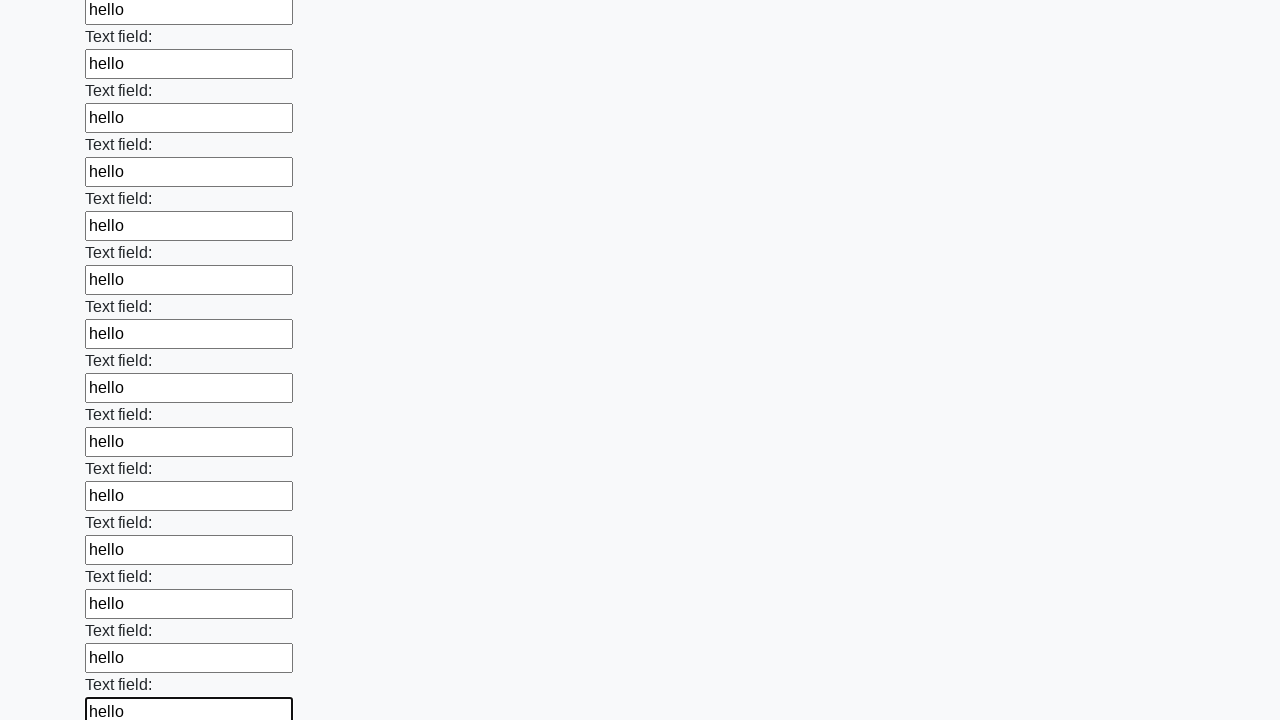

Filled an input field with 'hello' on input >> nth=73
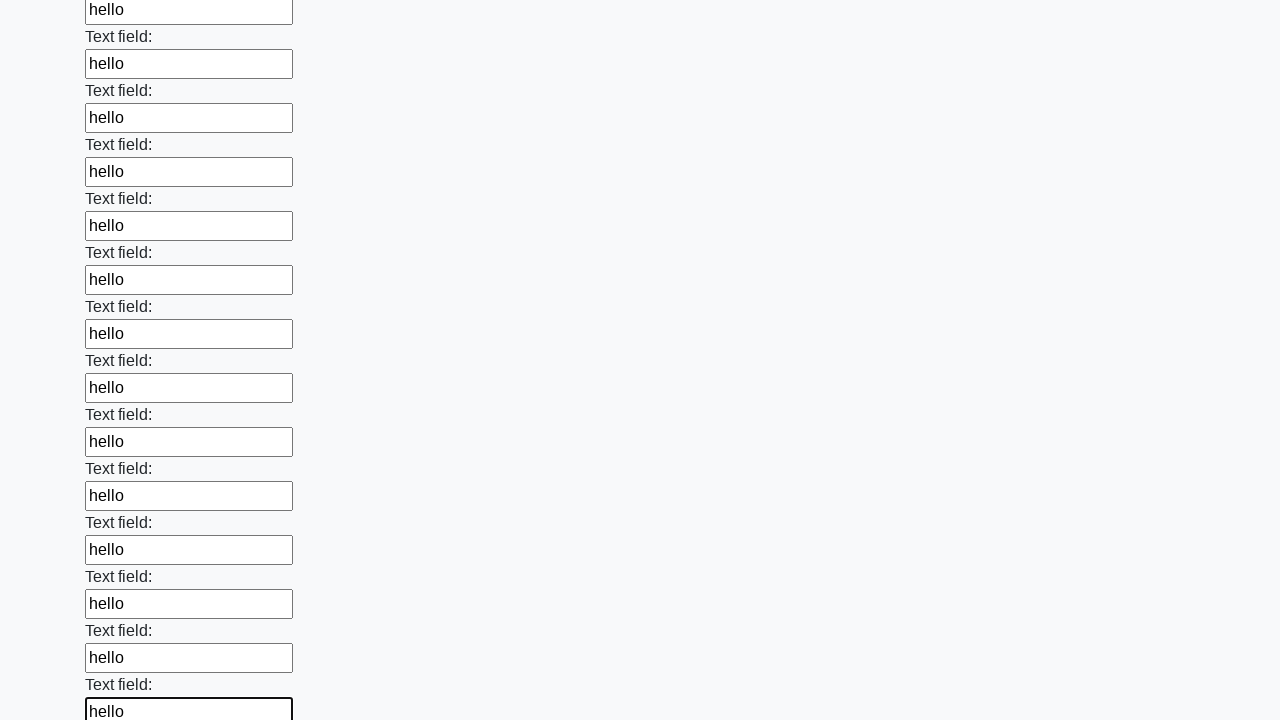

Filled an input field with 'hello' on input >> nth=74
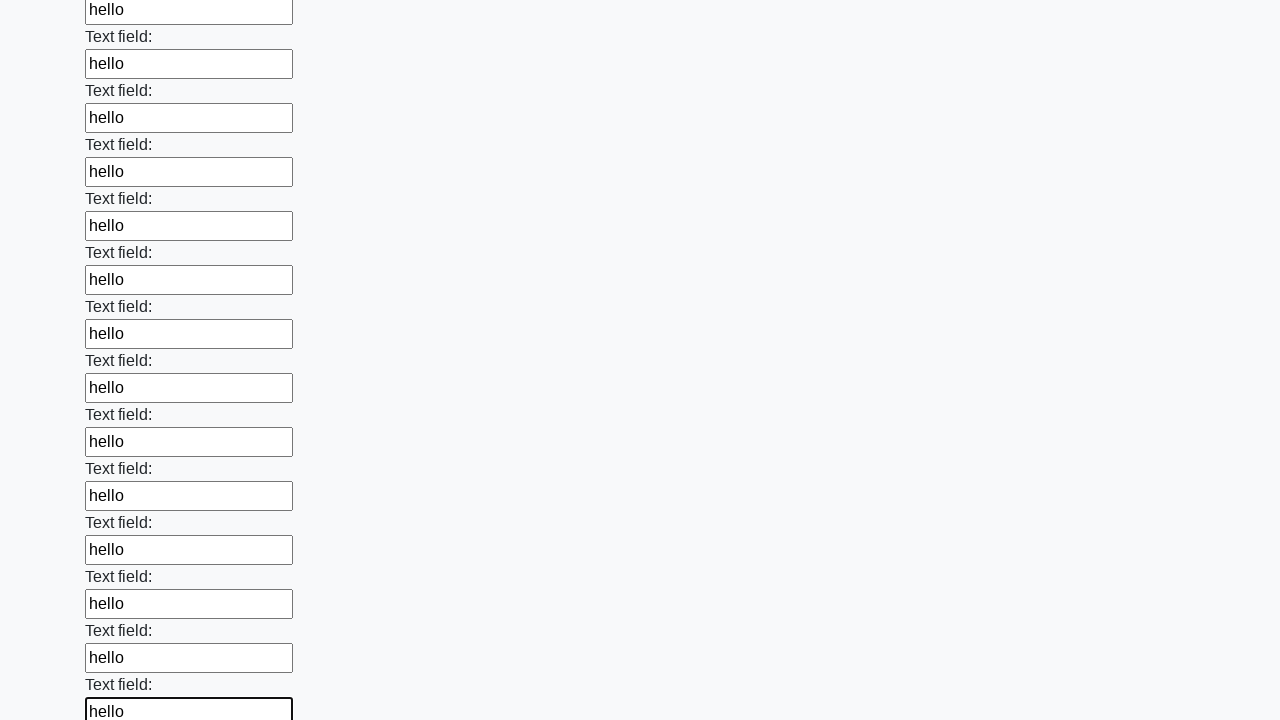

Filled an input field with 'hello' on input >> nth=75
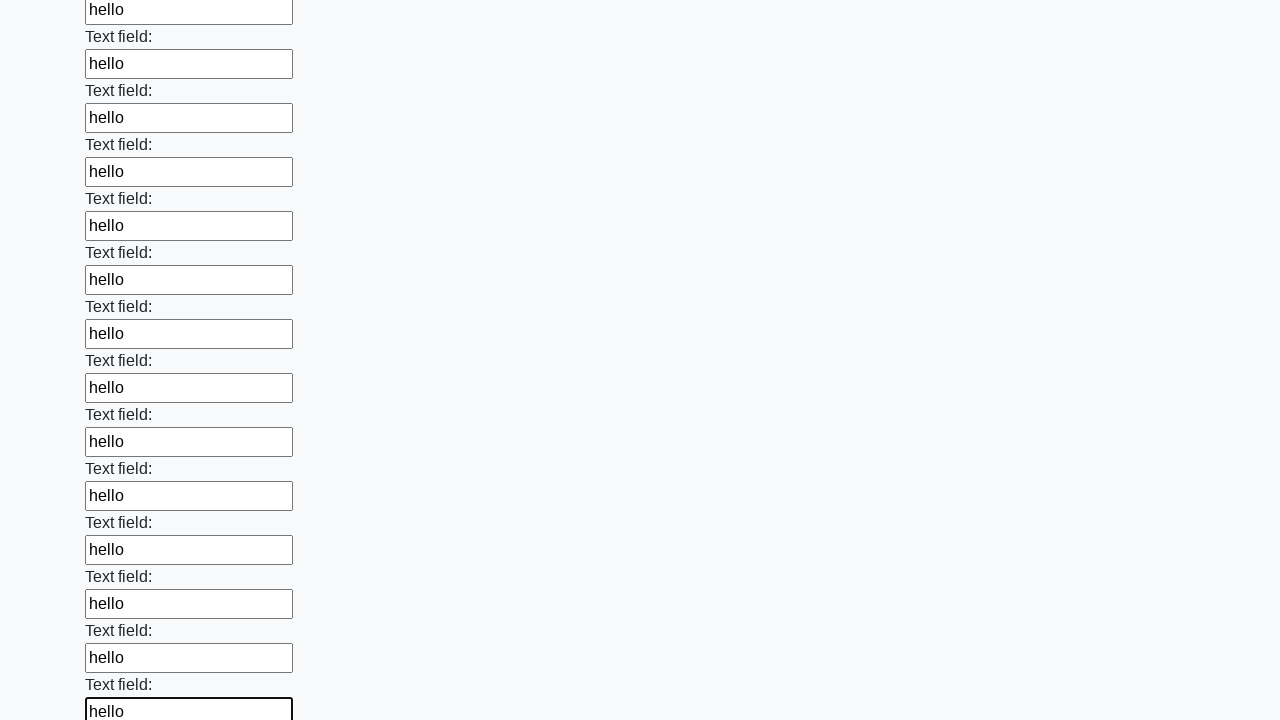

Filled an input field with 'hello' on input >> nth=76
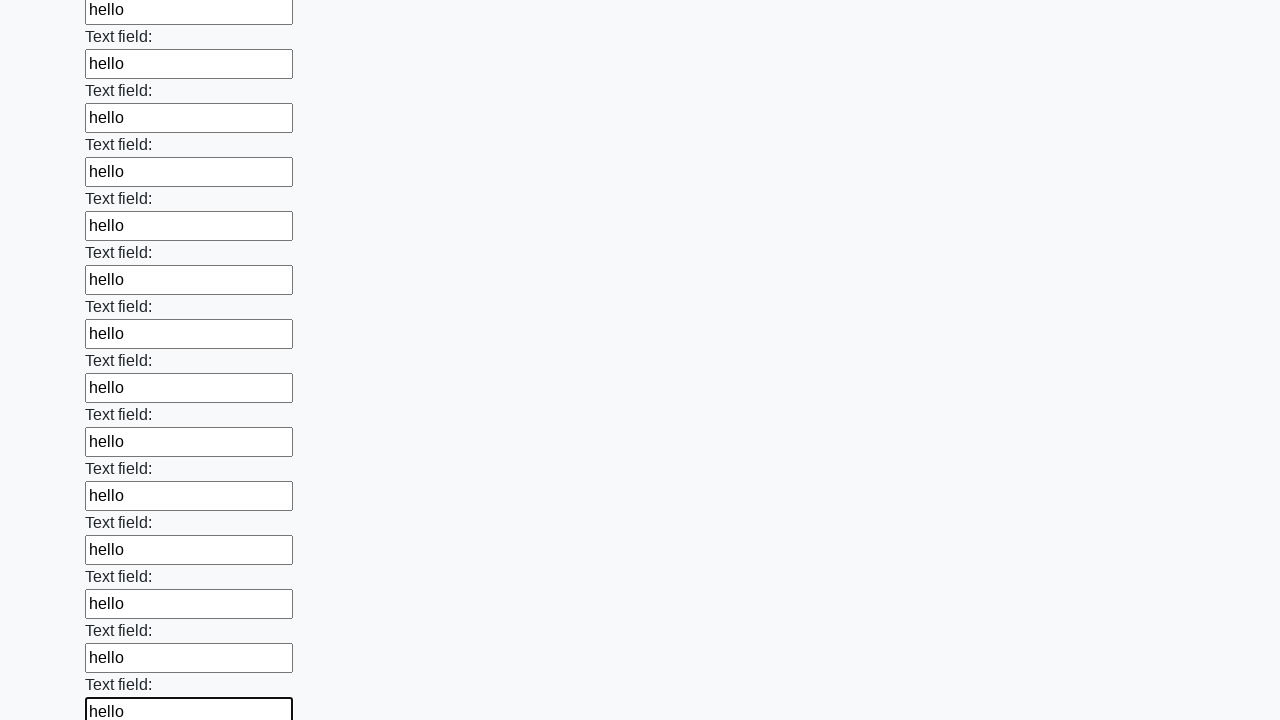

Filled an input field with 'hello' on input >> nth=77
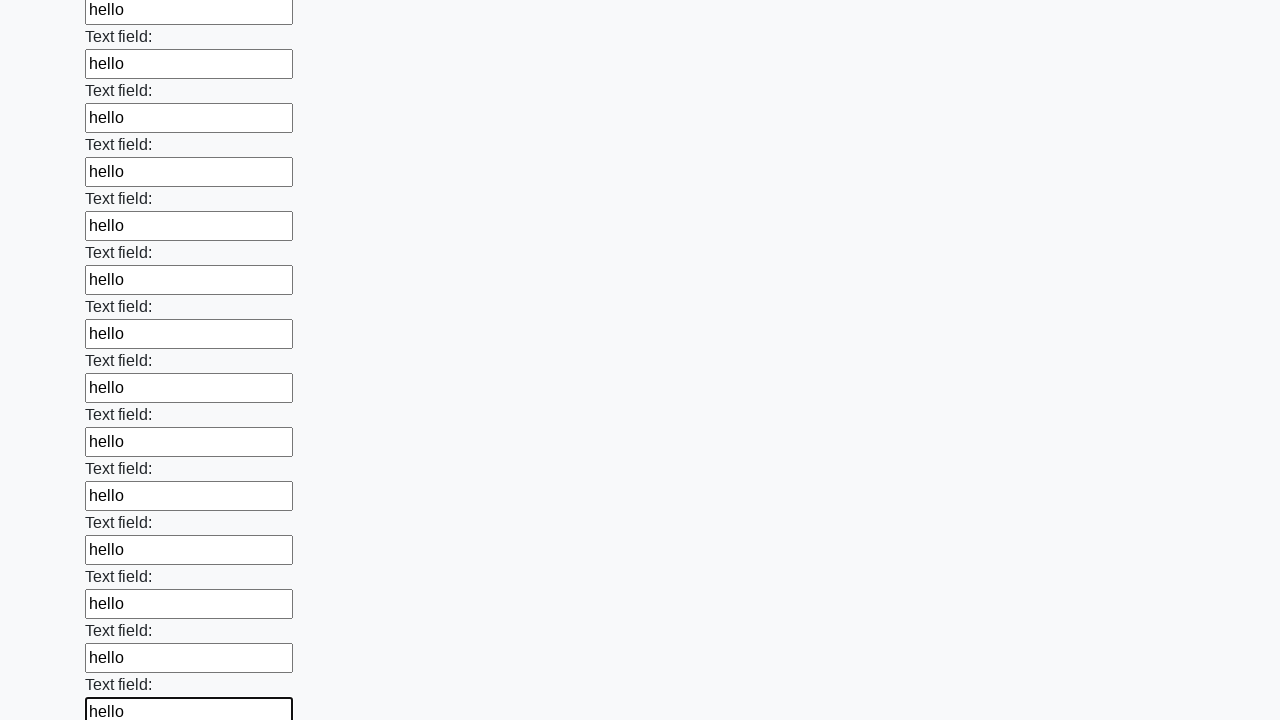

Filled an input field with 'hello' on input >> nth=78
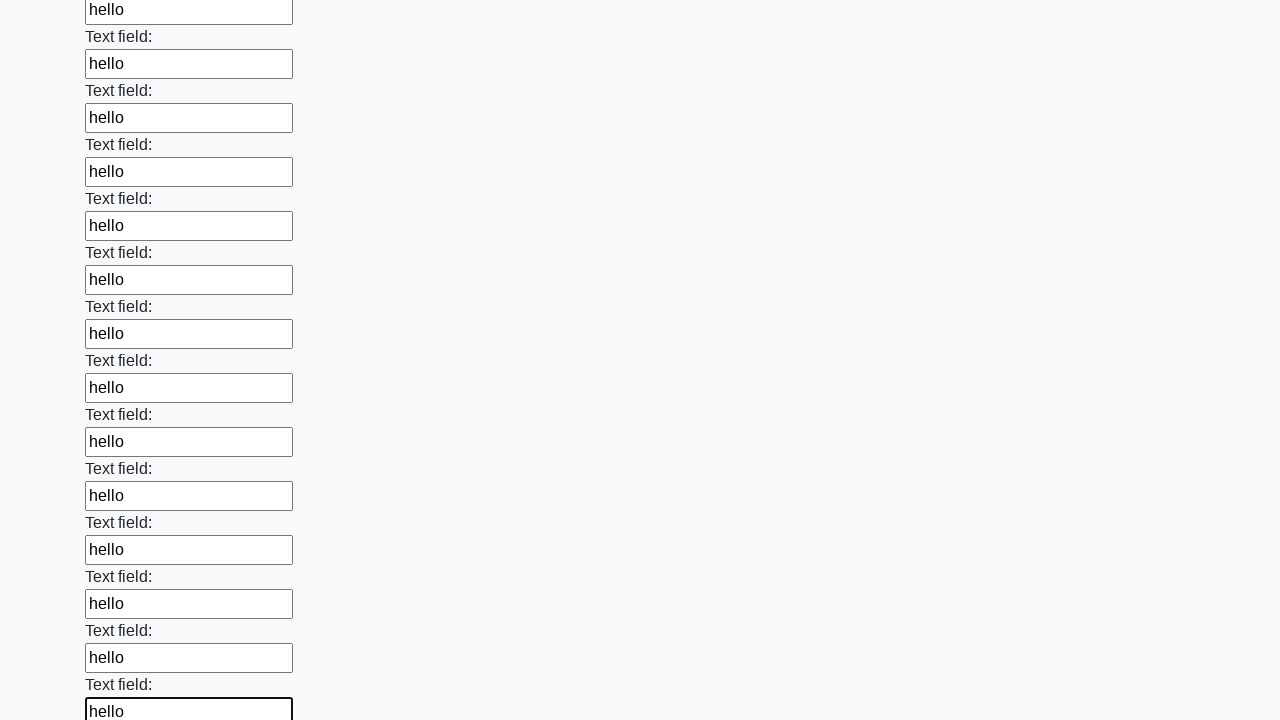

Filled an input field with 'hello' on input >> nth=79
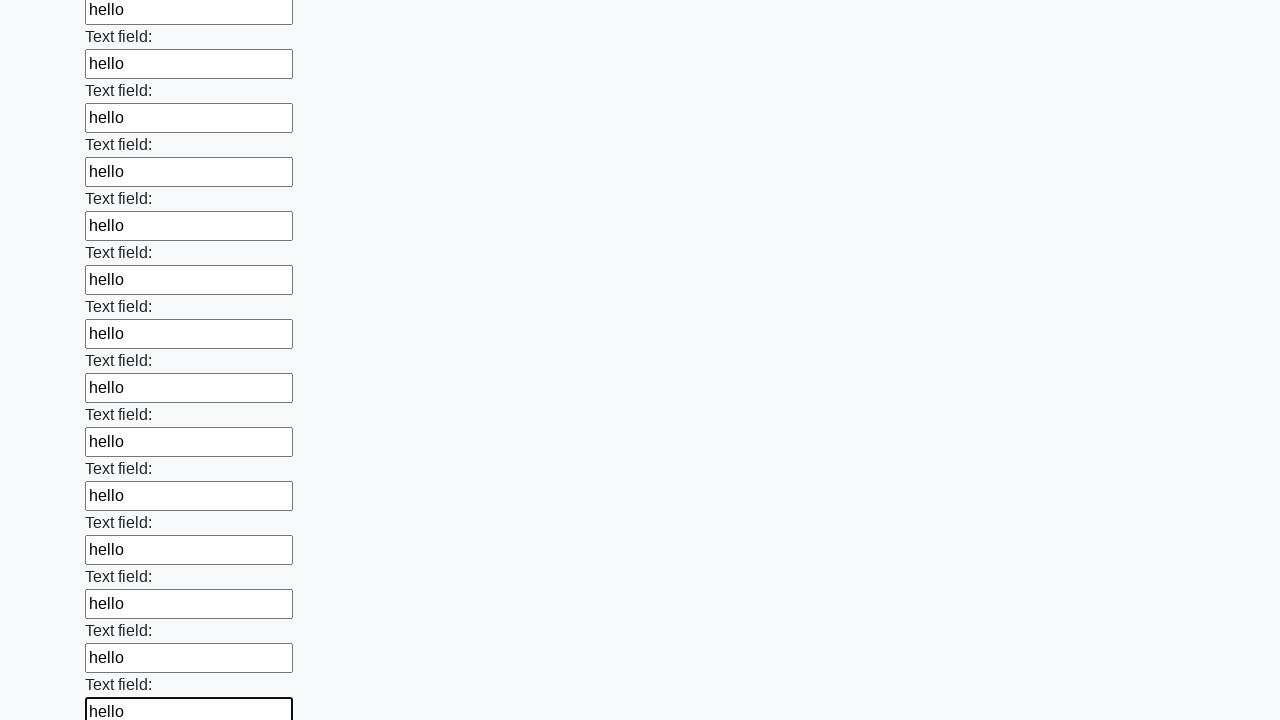

Filled an input field with 'hello' on input >> nth=80
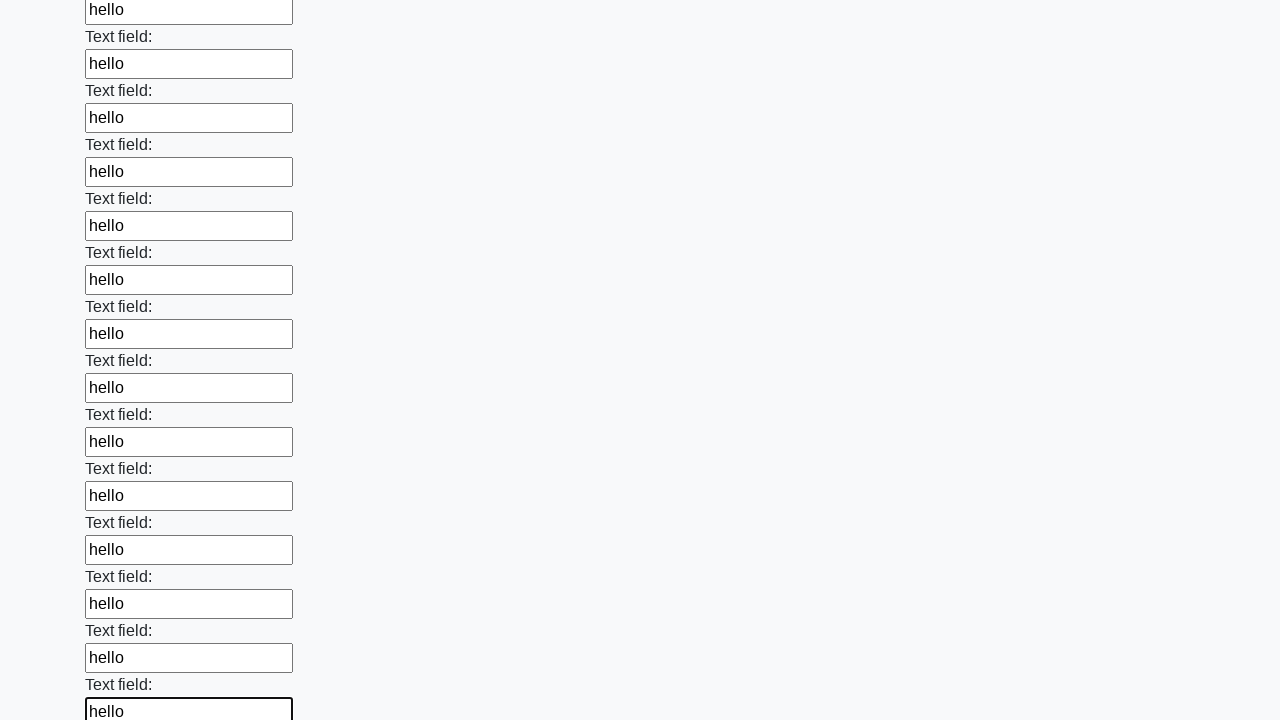

Filled an input field with 'hello' on input >> nth=81
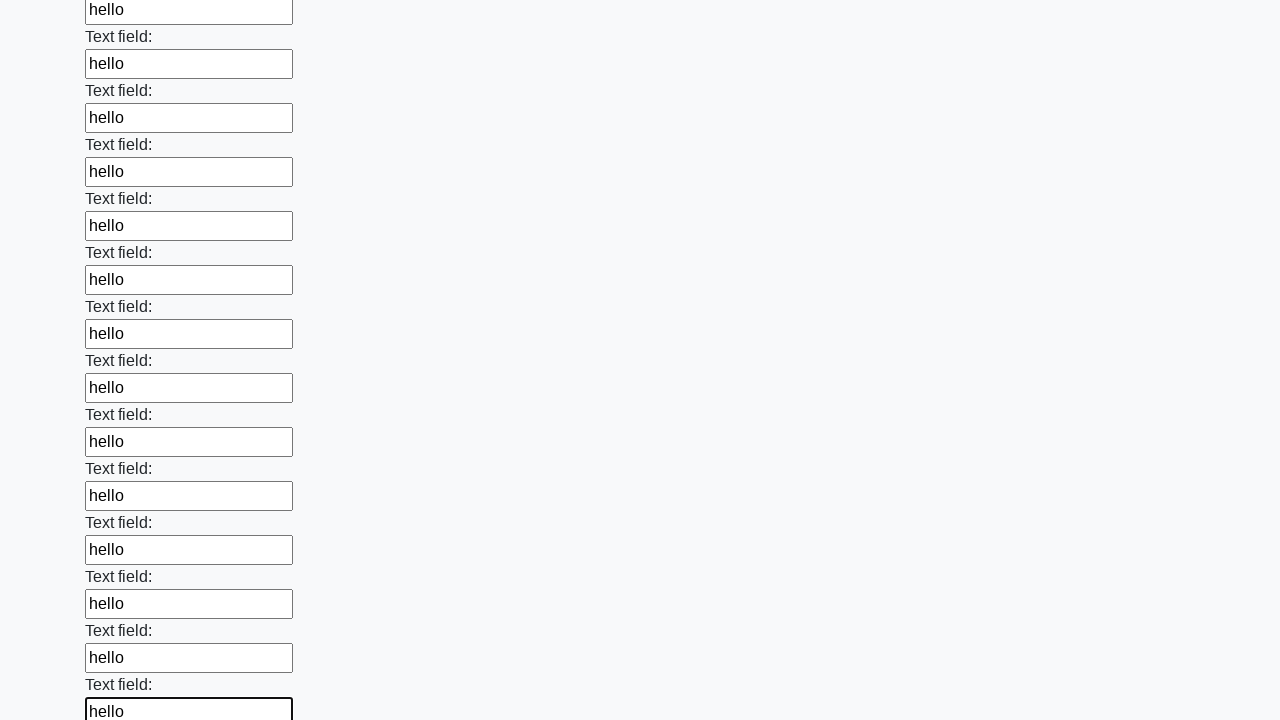

Filled an input field with 'hello' on input >> nth=82
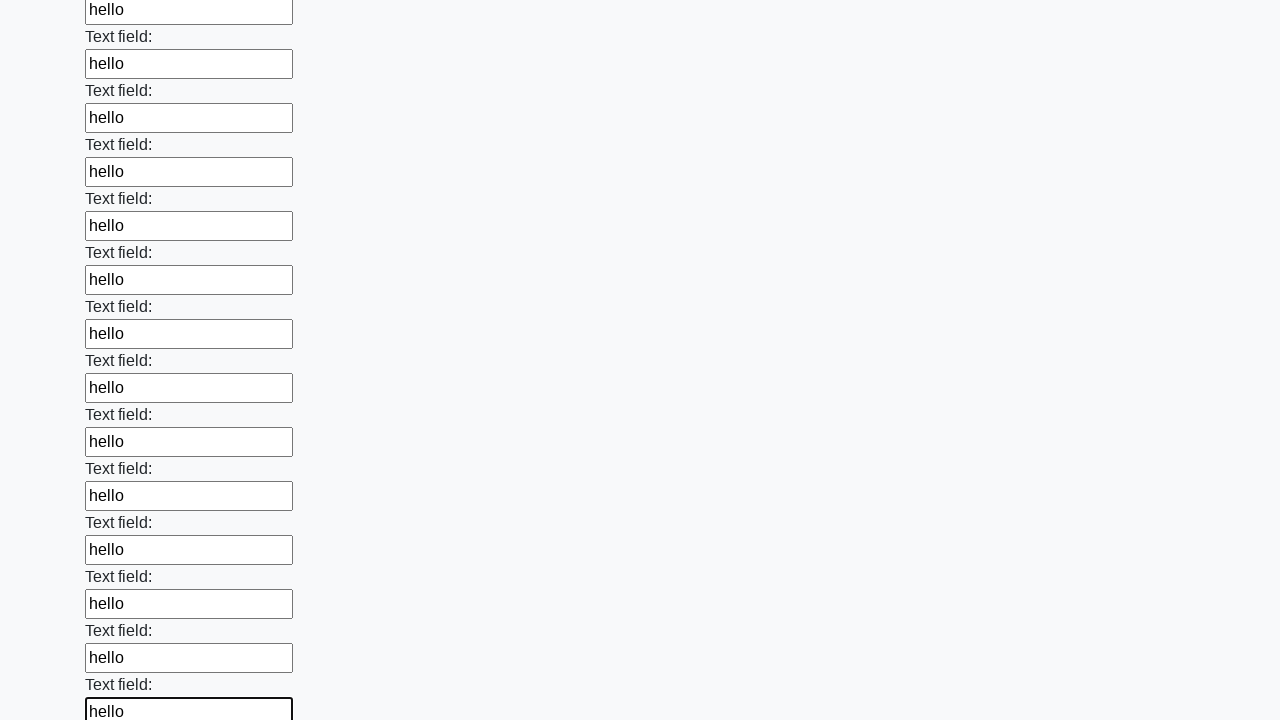

Filled an input field with 'hello' on input >> nth=83
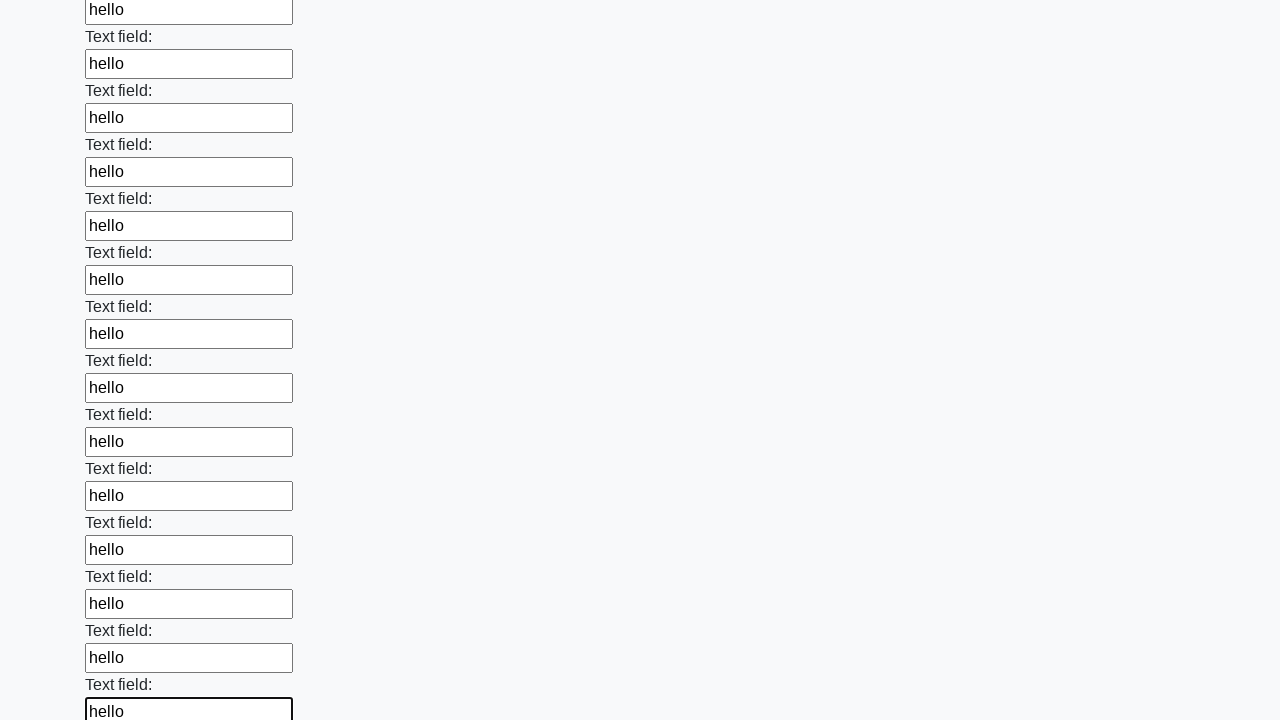

Filled an input field with 'hello' on input >> nth=84
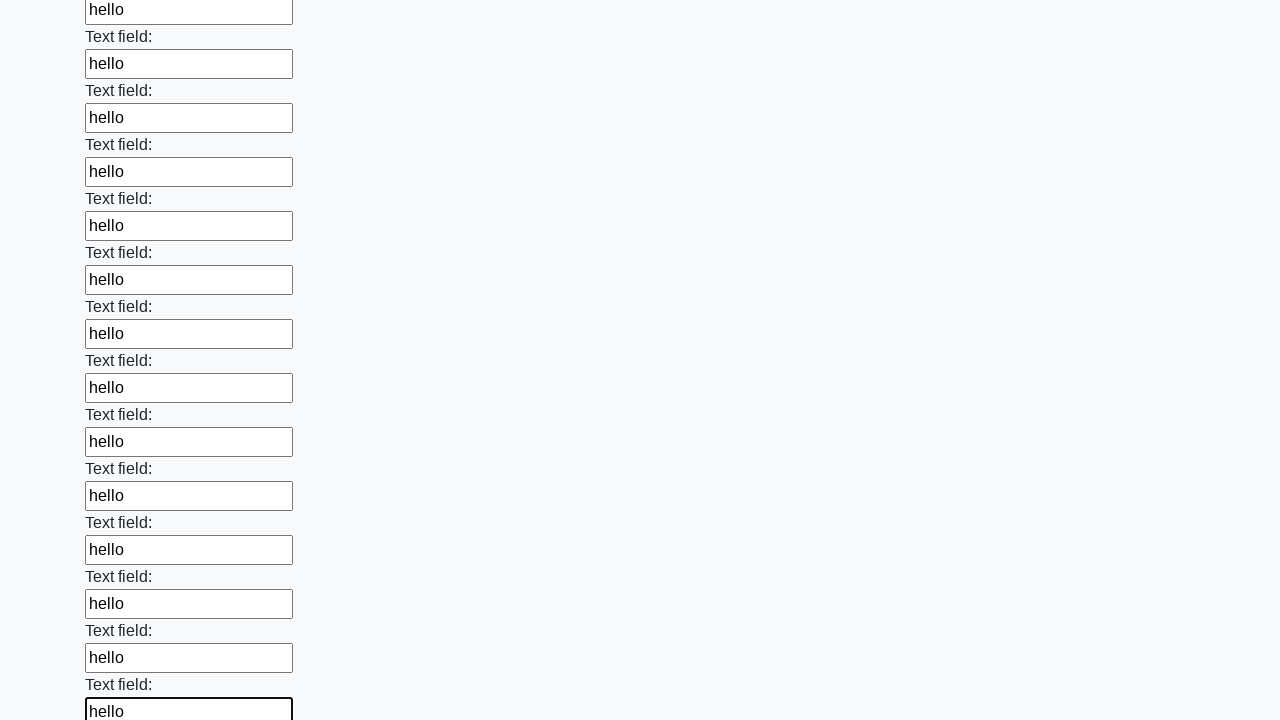

Filled an input field with 'hello' on input >> nth=85
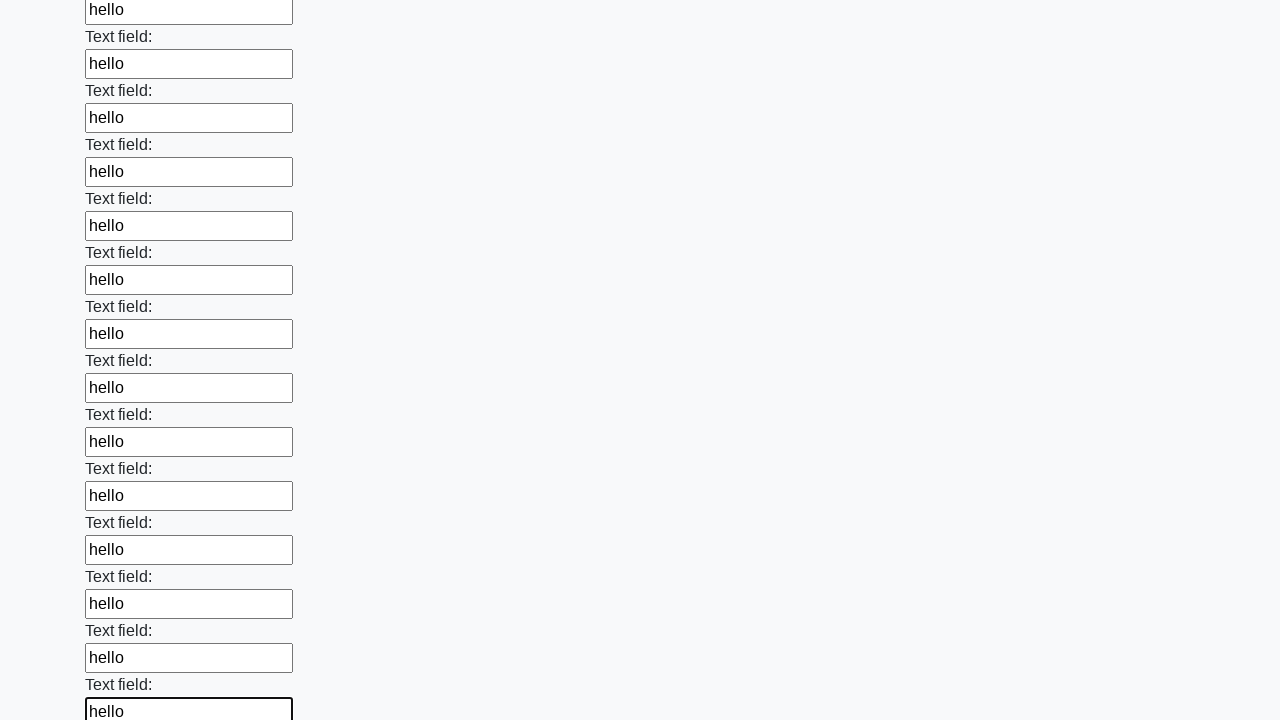

Filled an input field with 'hello' on input >> nth=86
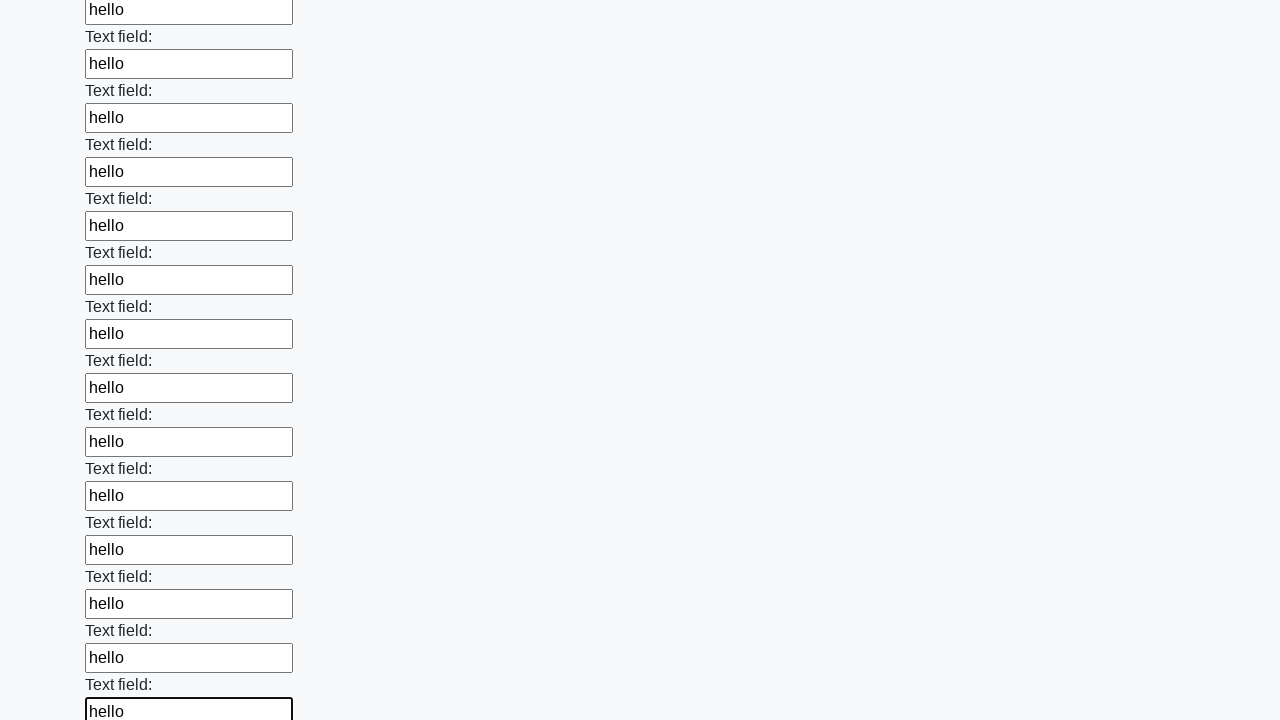

Filled an input field with 'hello' on input >> nth=87
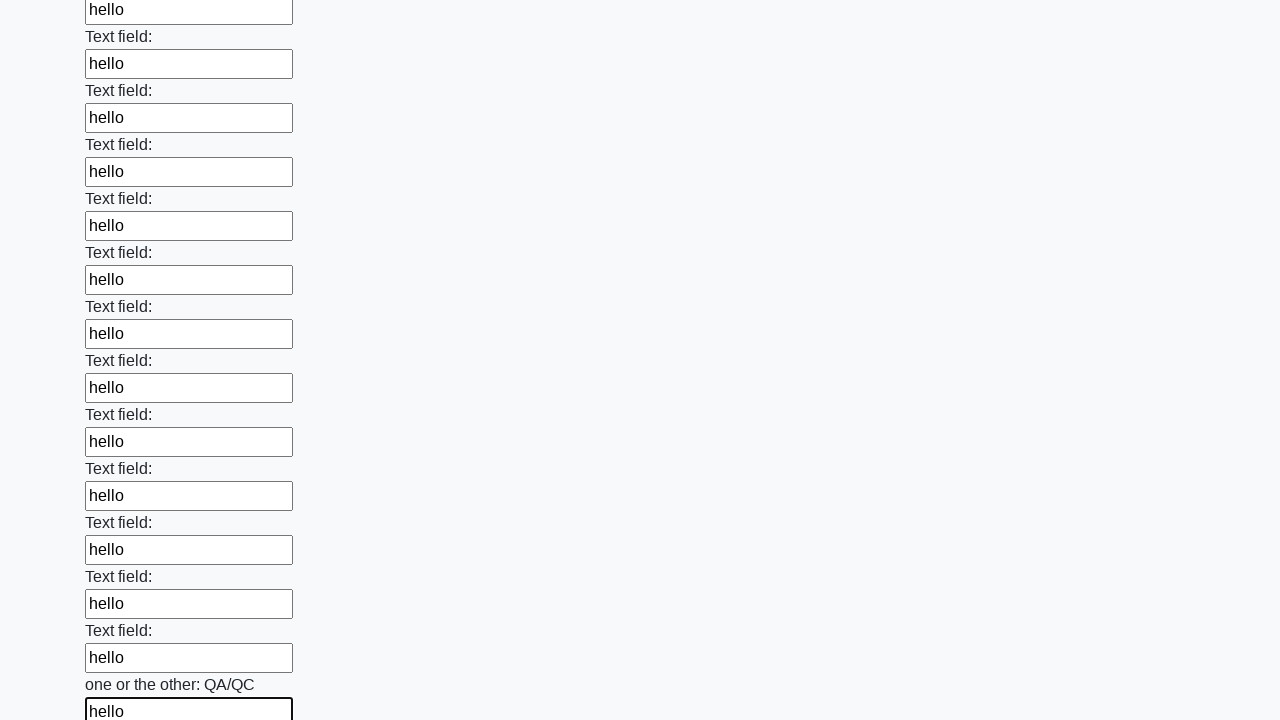

Filled an input field with 'hello' on input >> nth=88
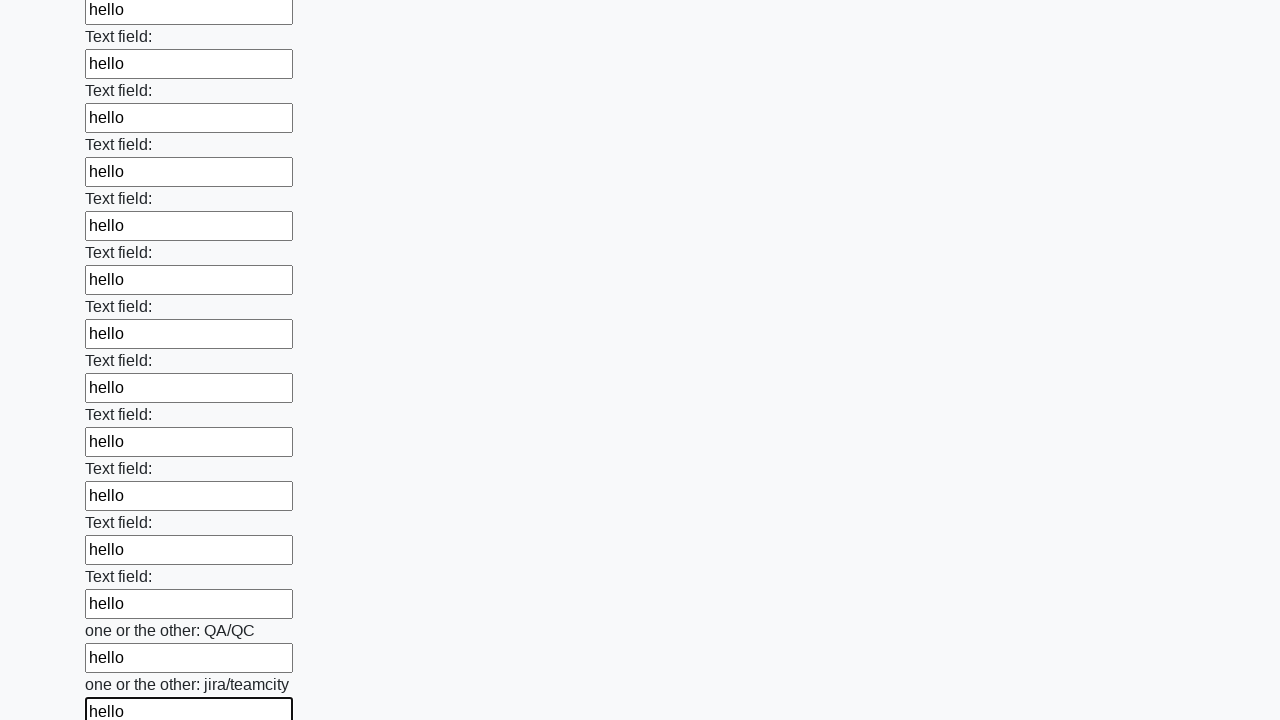

Filled an input field with 'hello' on input >> nth=89
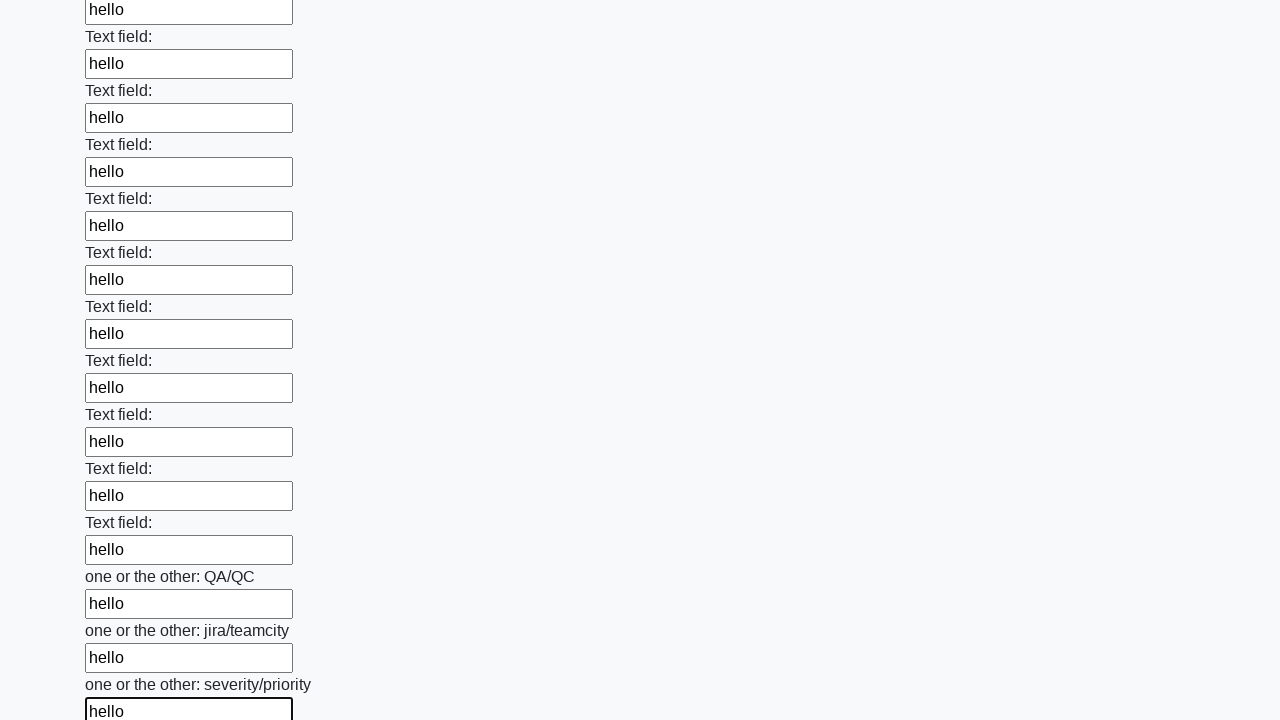

Filled an input field with 'hello' on input >> nth=90
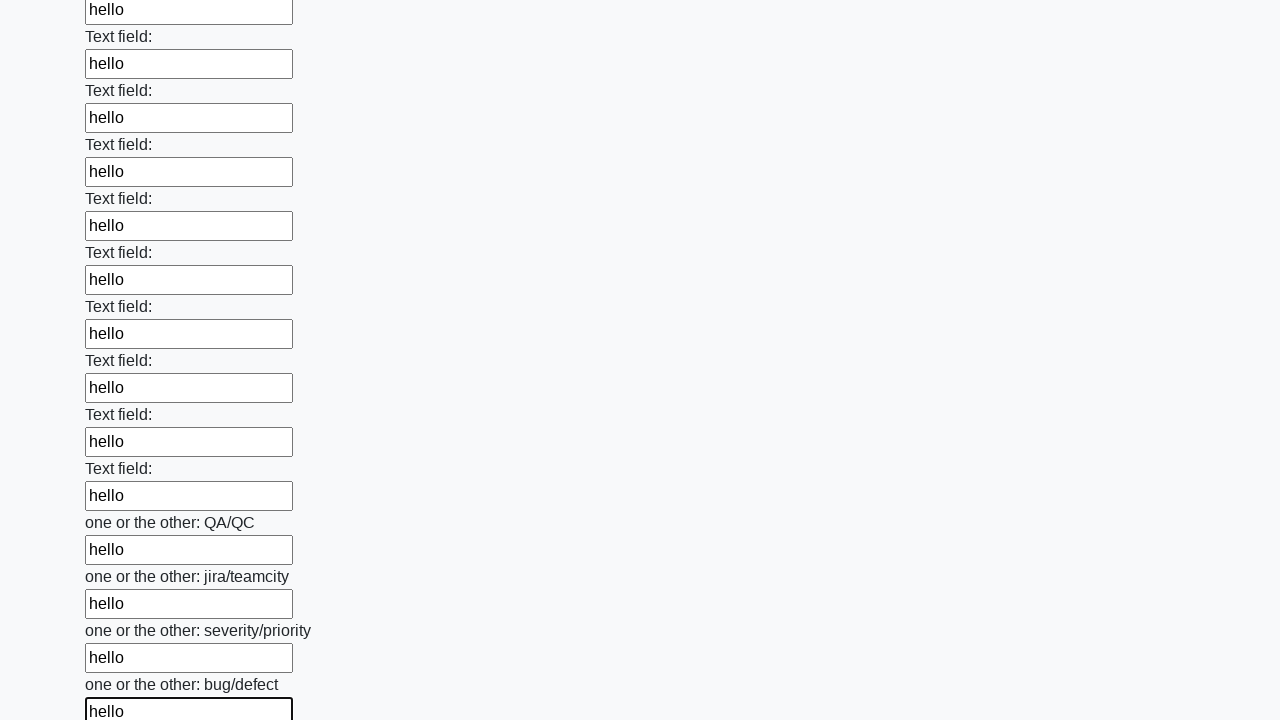

Filled an input field with 'hello' on input >> nth=91
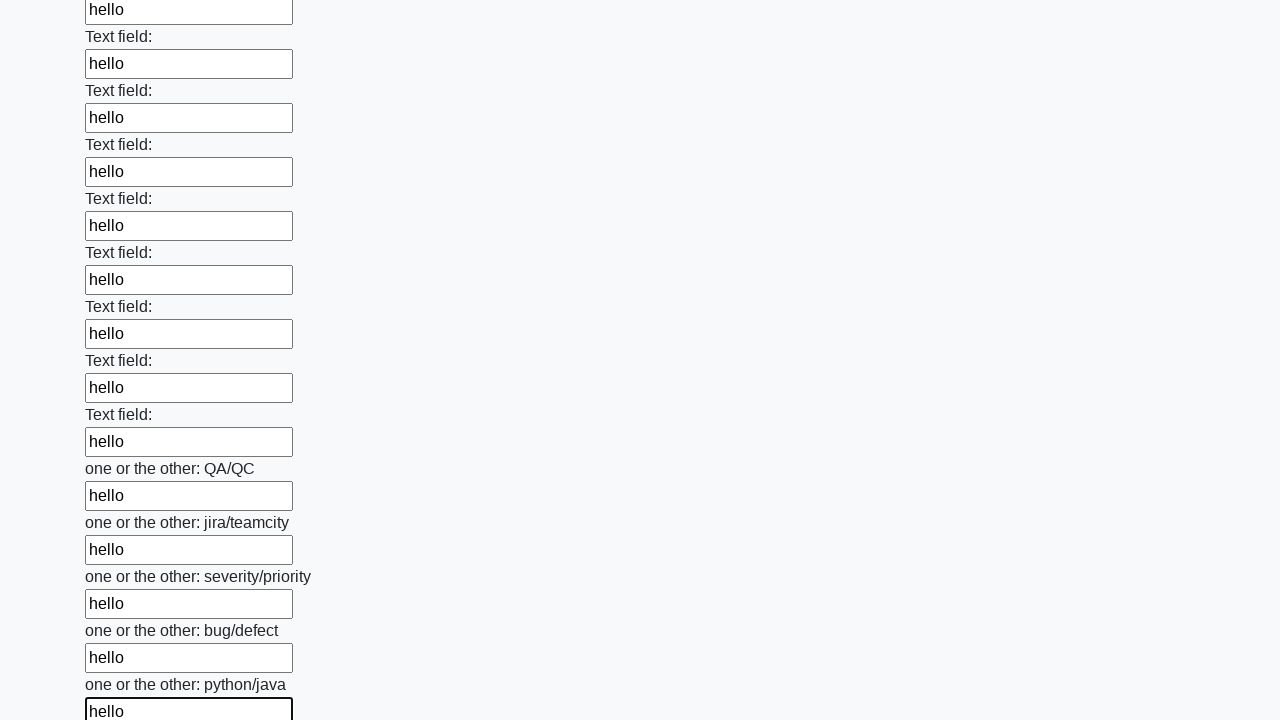

Filled an input field with 'hello' on input >> nth=92
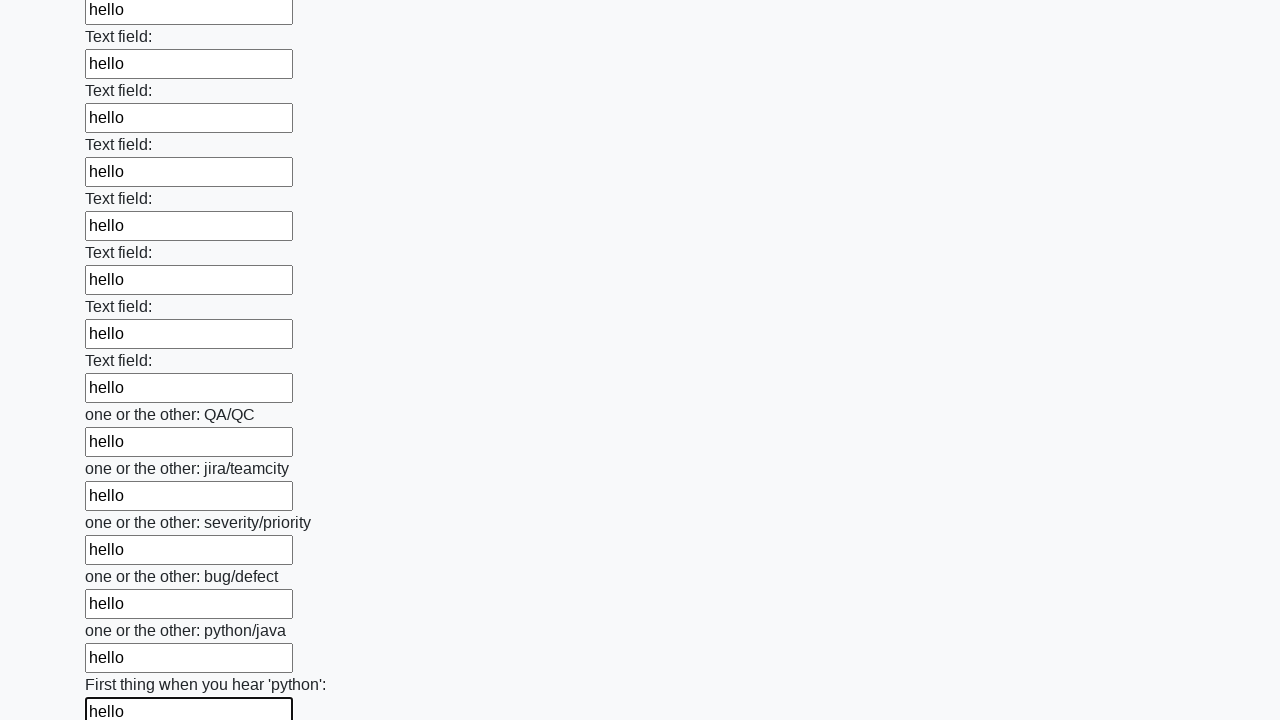

Filled an input field with 'hello' on input >> nth=93
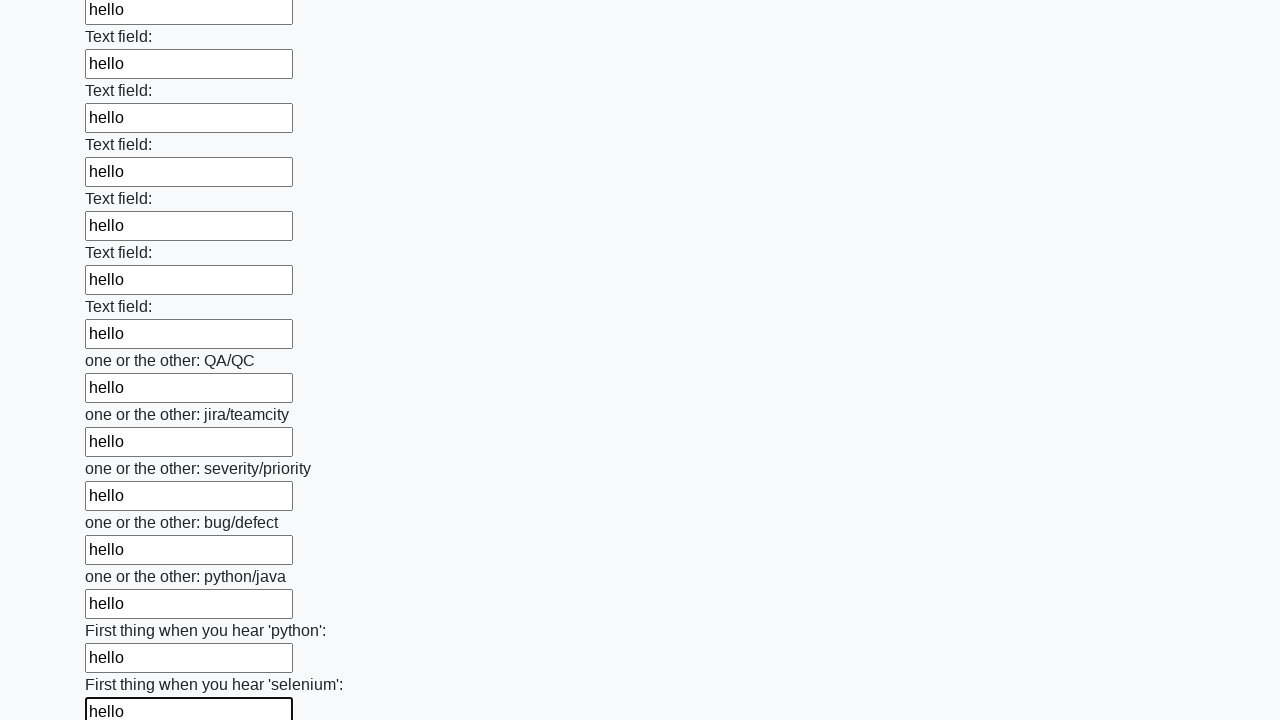

Filled an input field with 'hello' on input >> nth=94
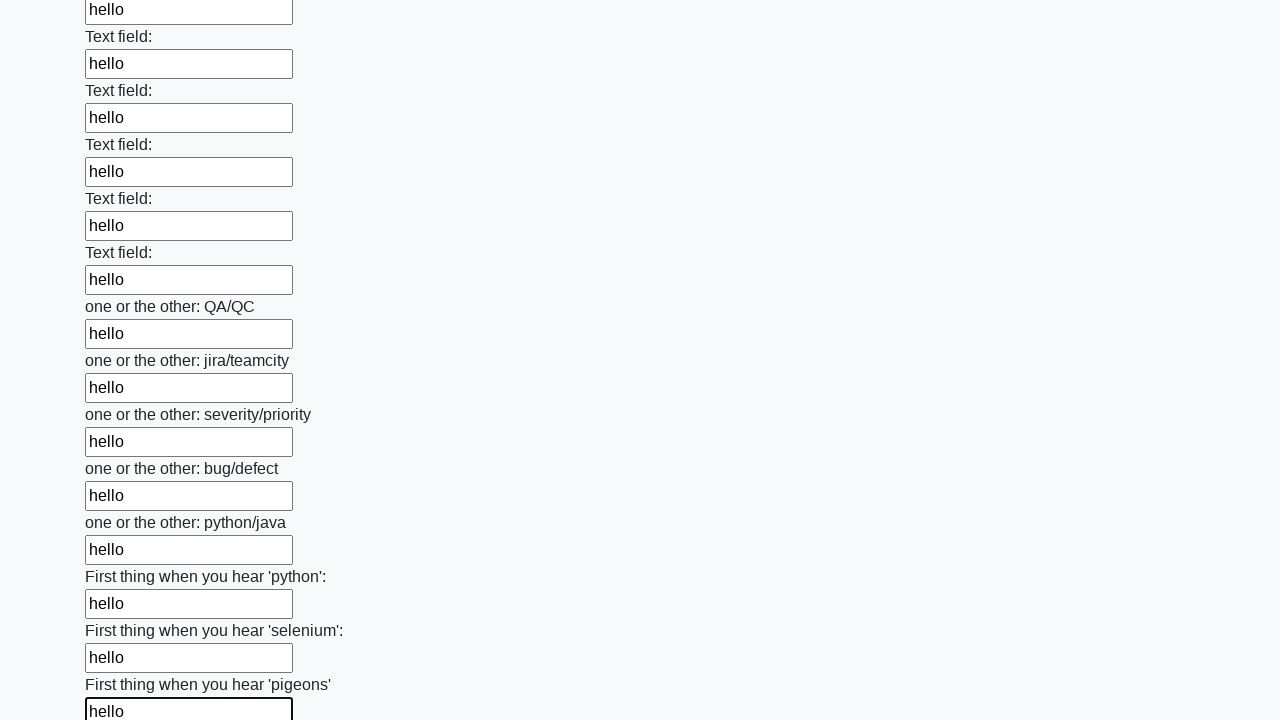

Filled an input field with 'hello' on input >> nth=95
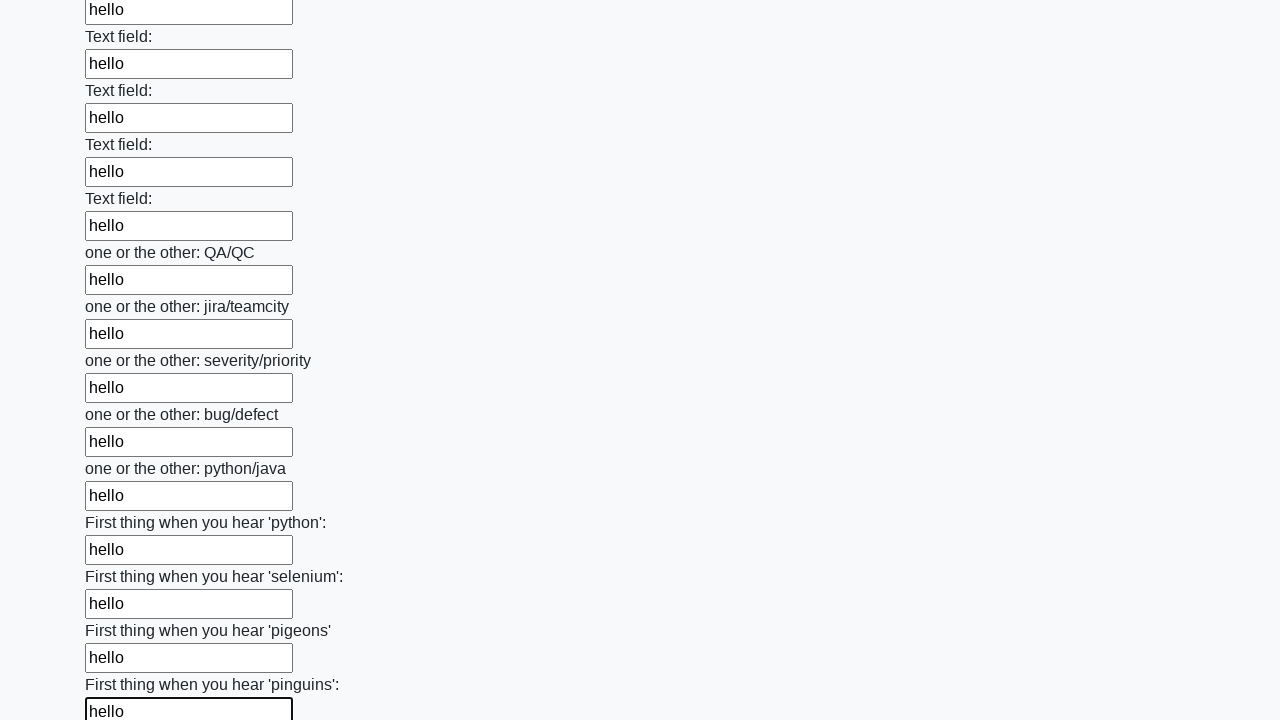

Filled an input field with 'hello' on input >> nth=96
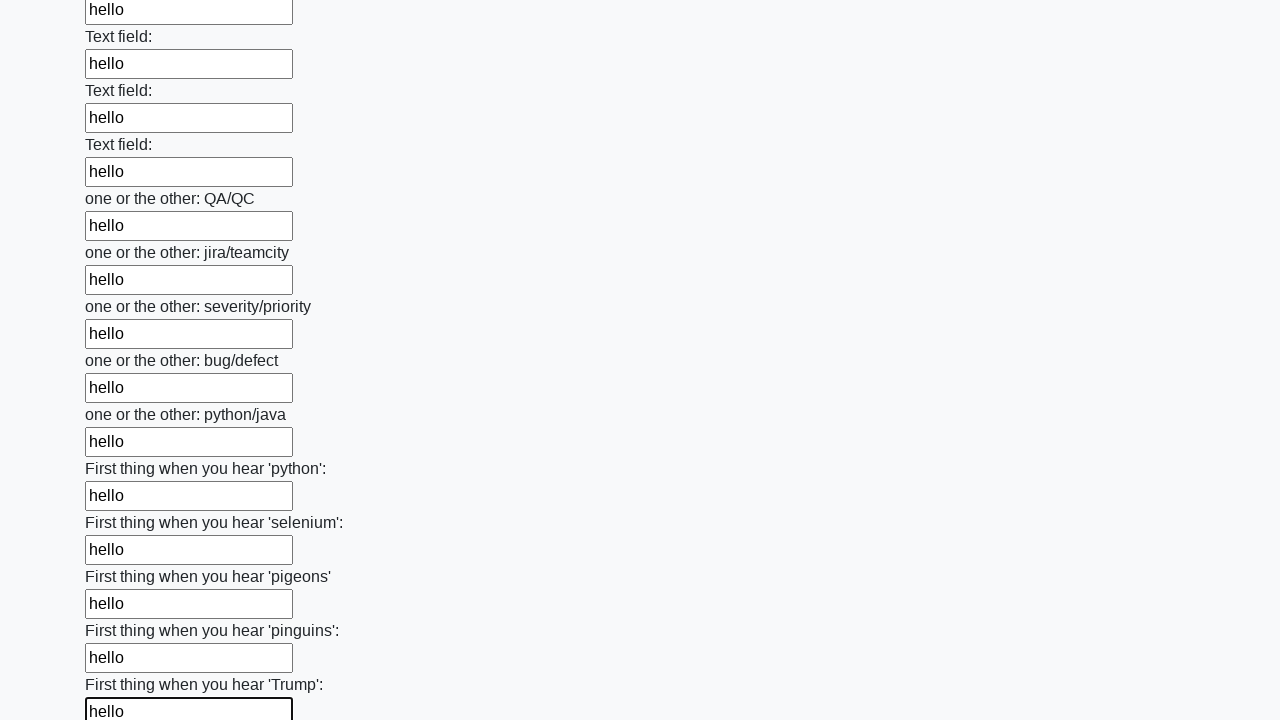

Filled an input field with 'hello' on input >> nth=97
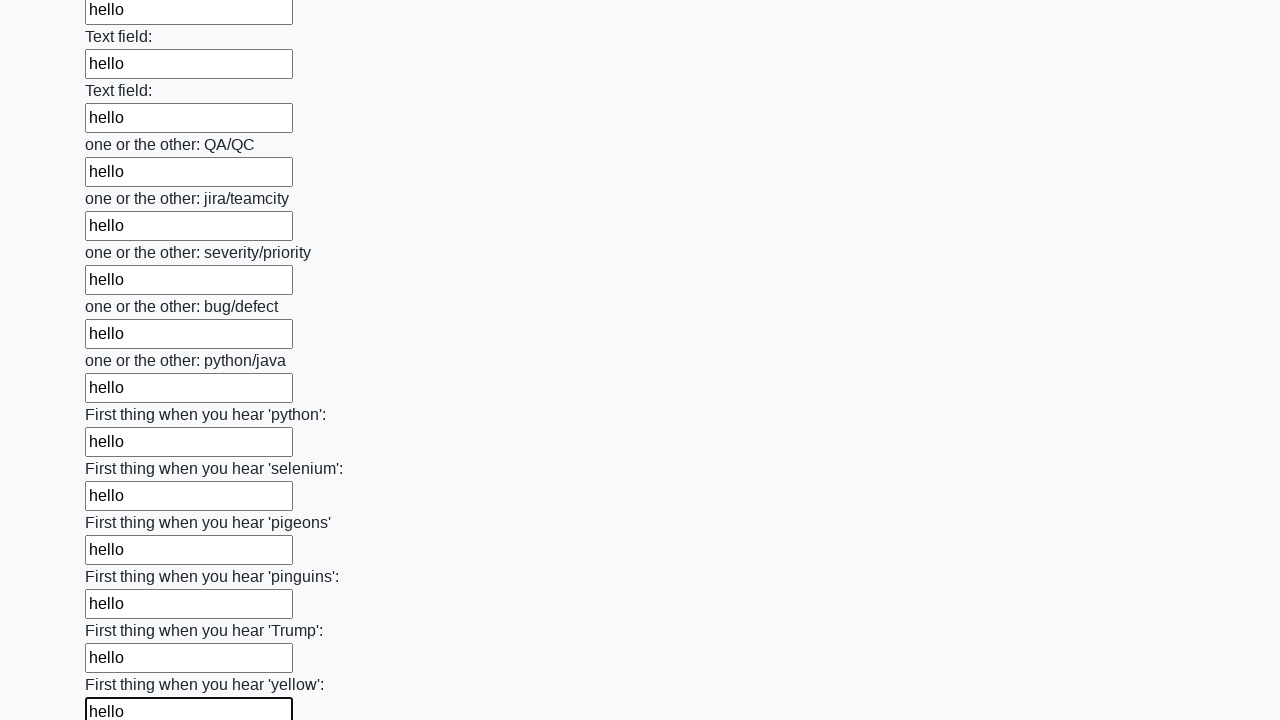

Filled an input field with 'hello' on input >> nth=98
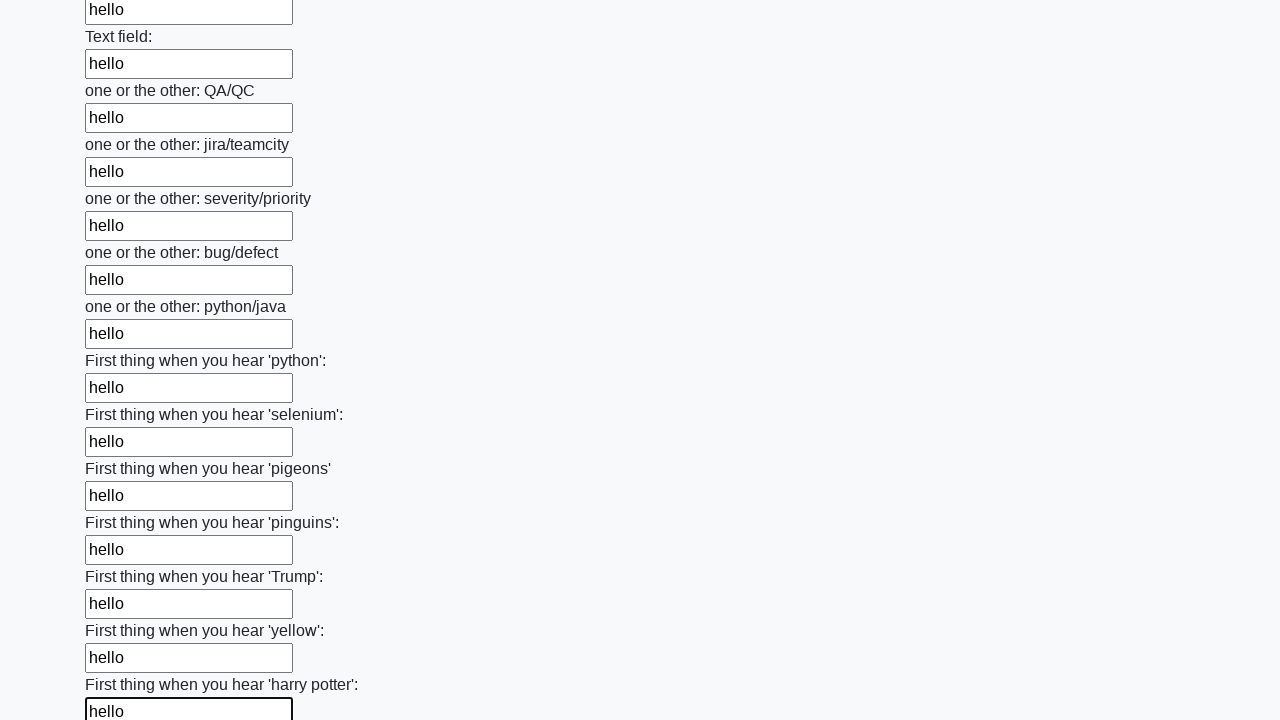

Filled an input field with 'hello' on input >> nth=99
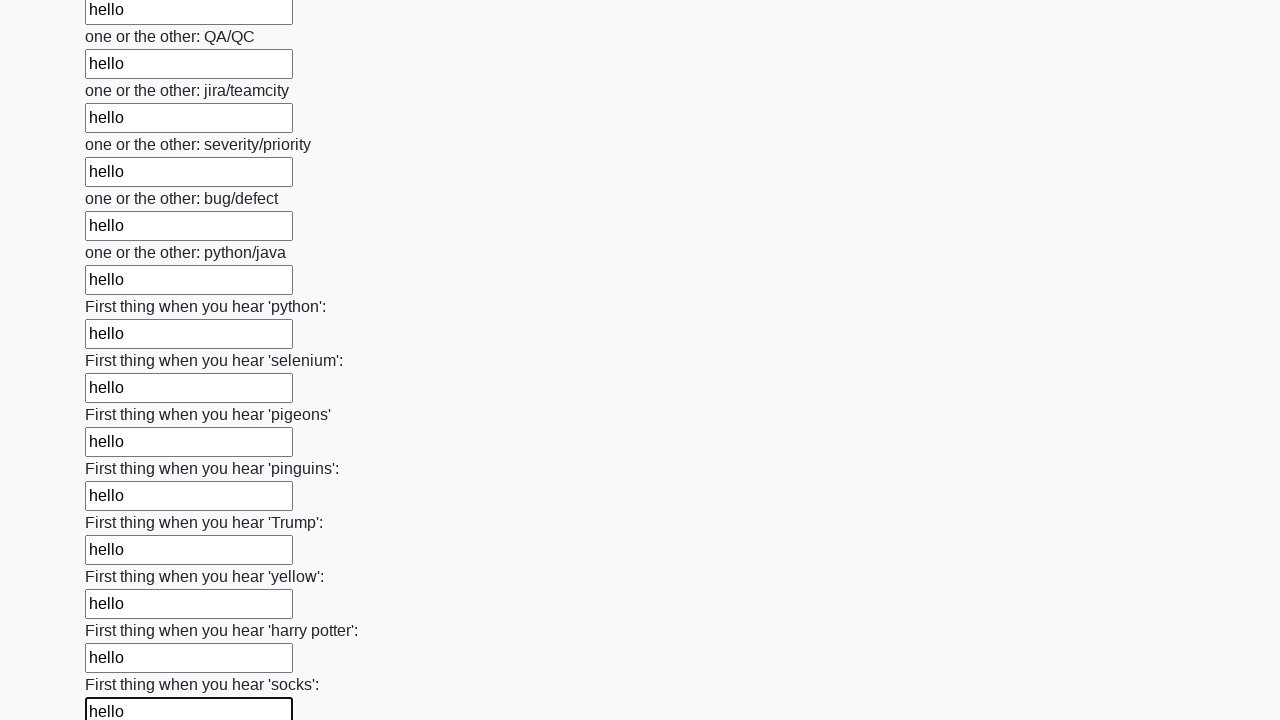

Clicked the submit button at (123, 611) on button.btn
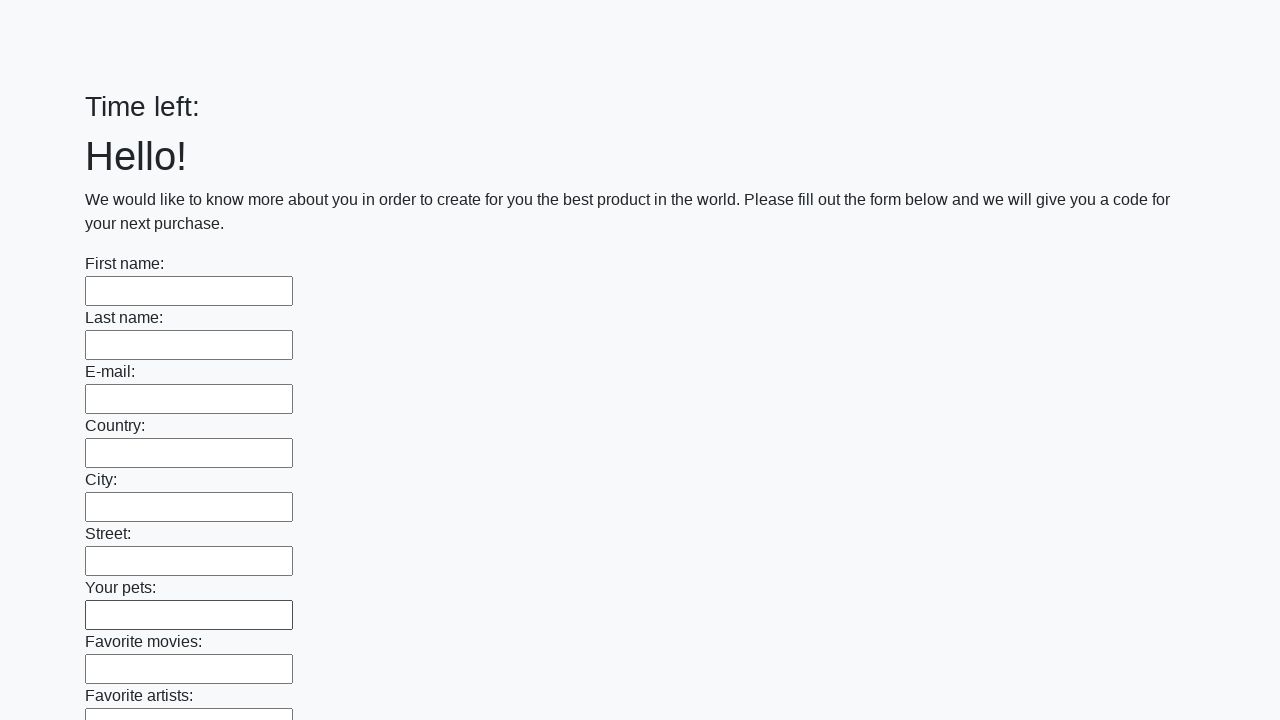

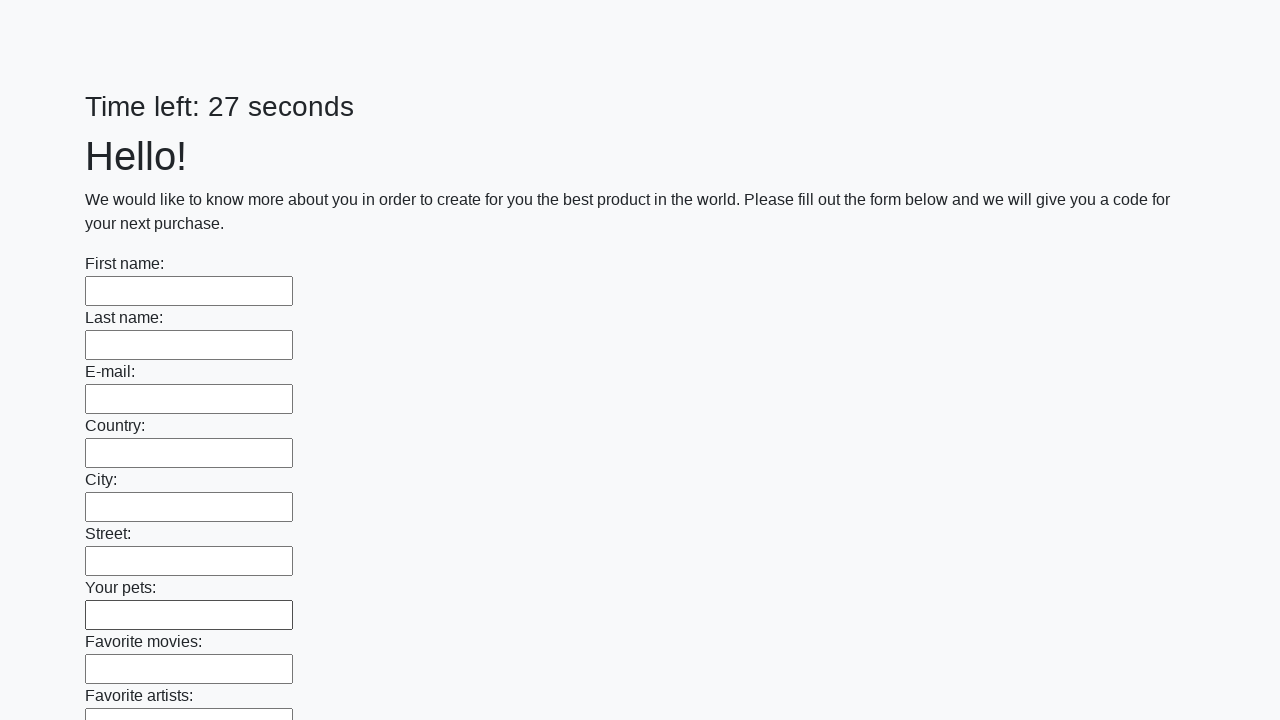